Tests the product search filter functionality by typing each letter from 'a' to 'z' in the search box and verifying that products are filtered correctly based on whether their names contain that letter.

Starting URL: https://rahulshettyacademy.com/seleniumPractise/#/

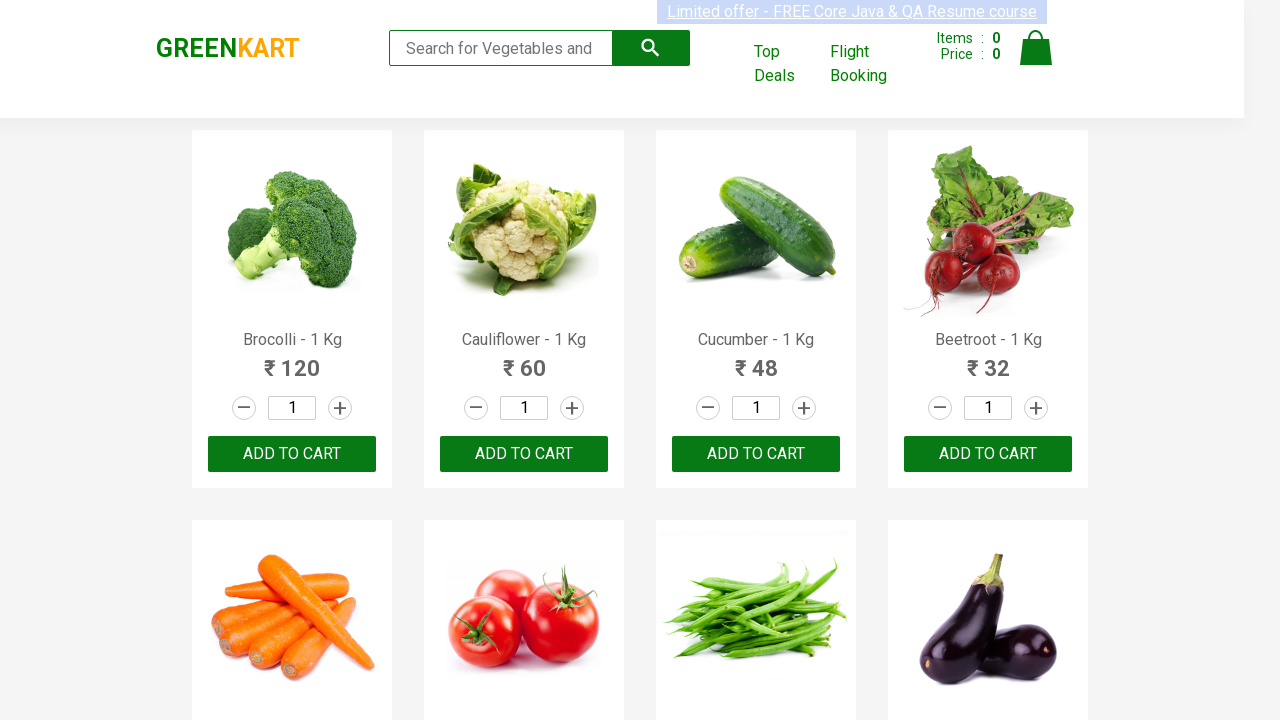

Waited 2 seconds for page to load
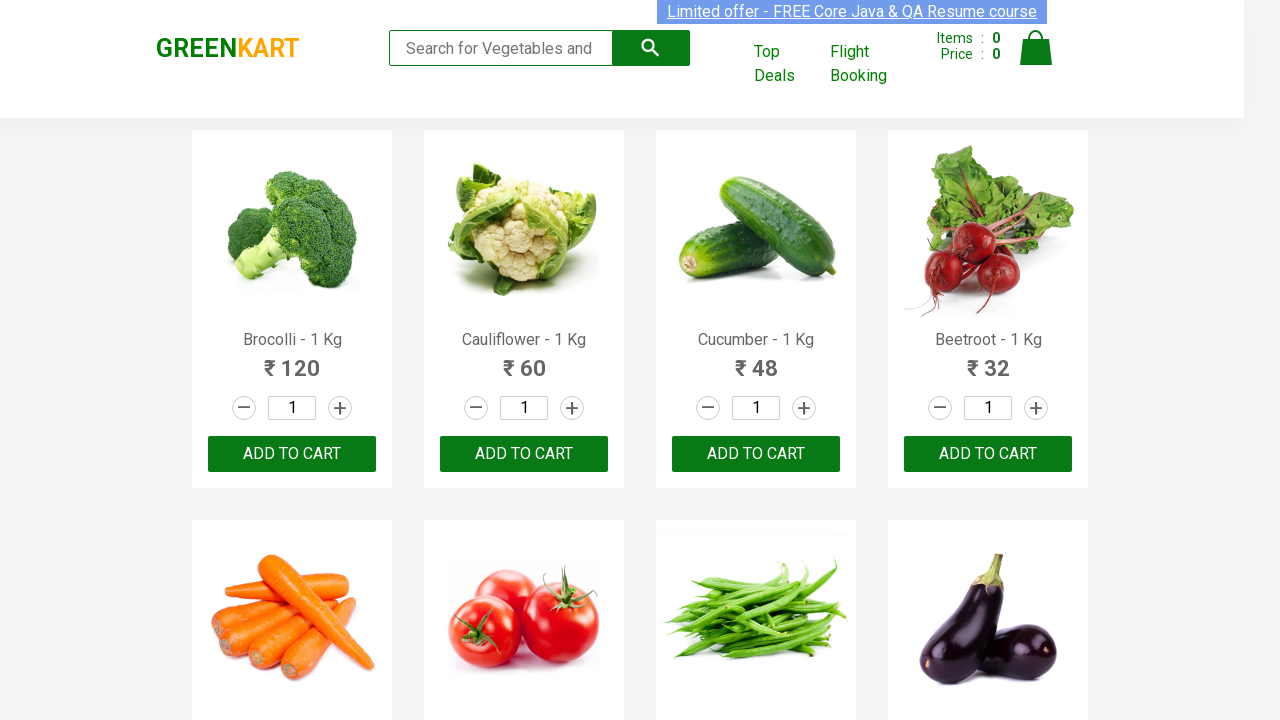

Waited for products to be visible
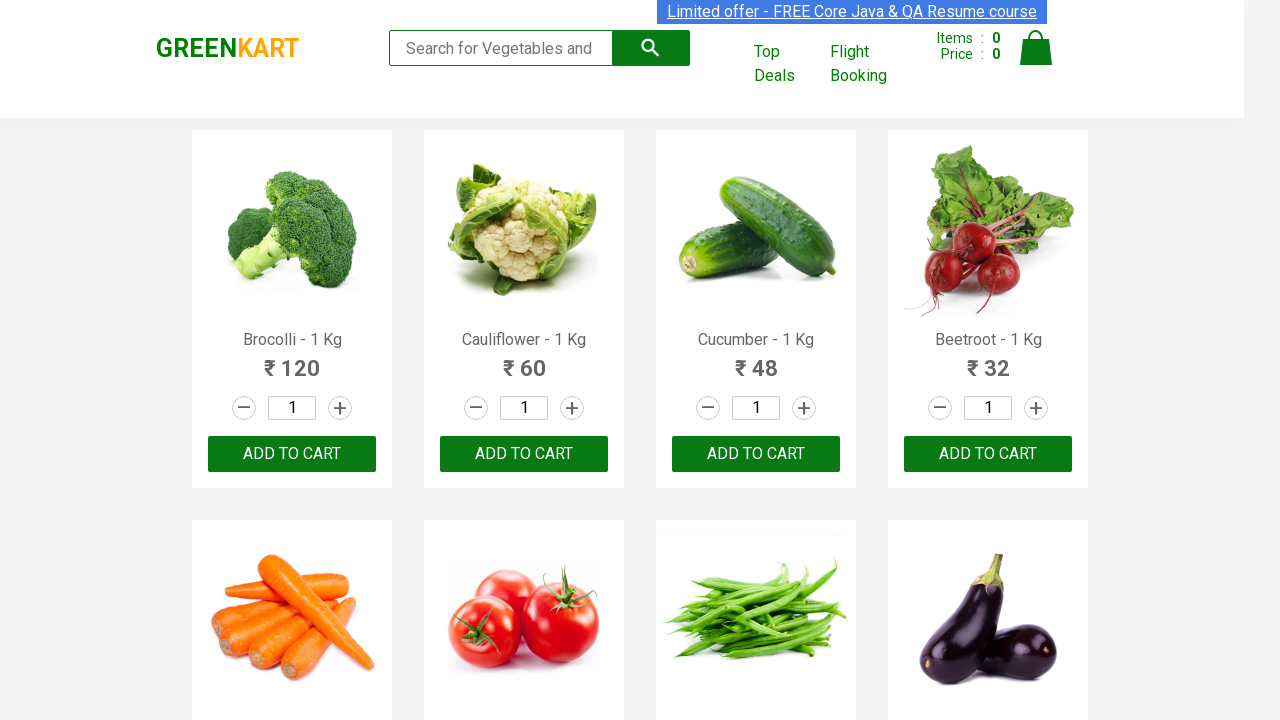

Found 30 products on the page
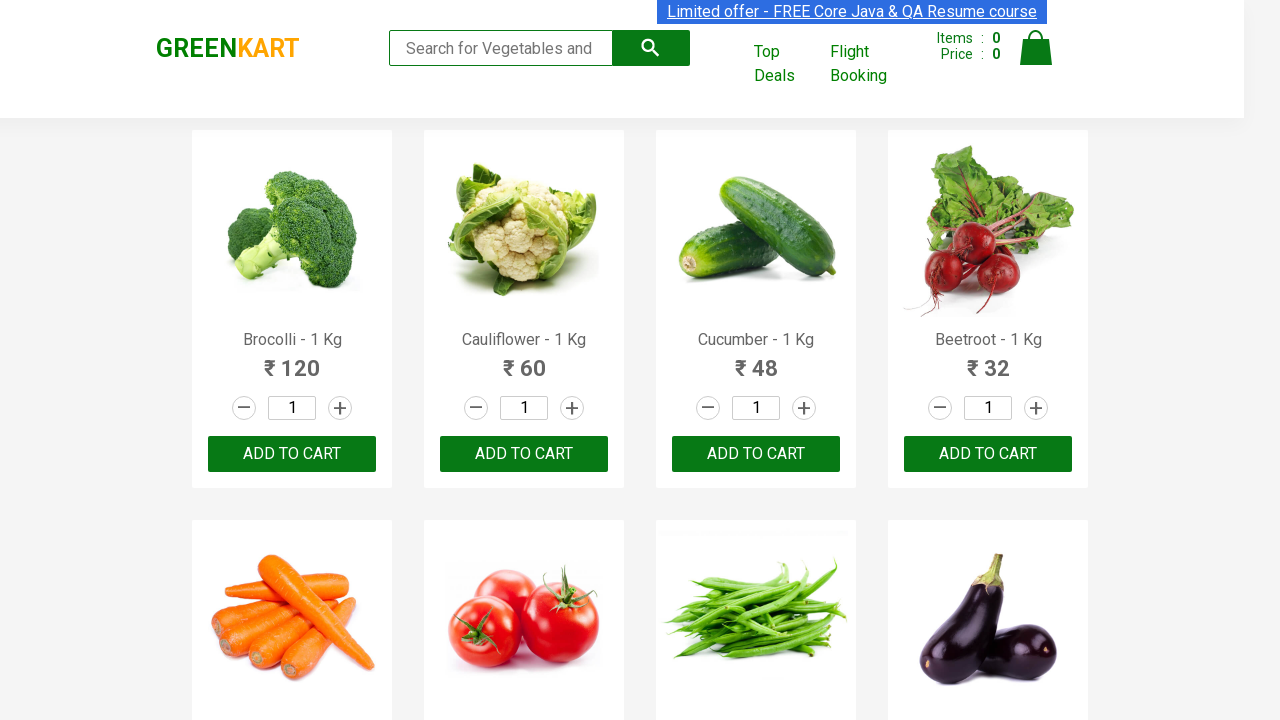

Collected all 30 product names
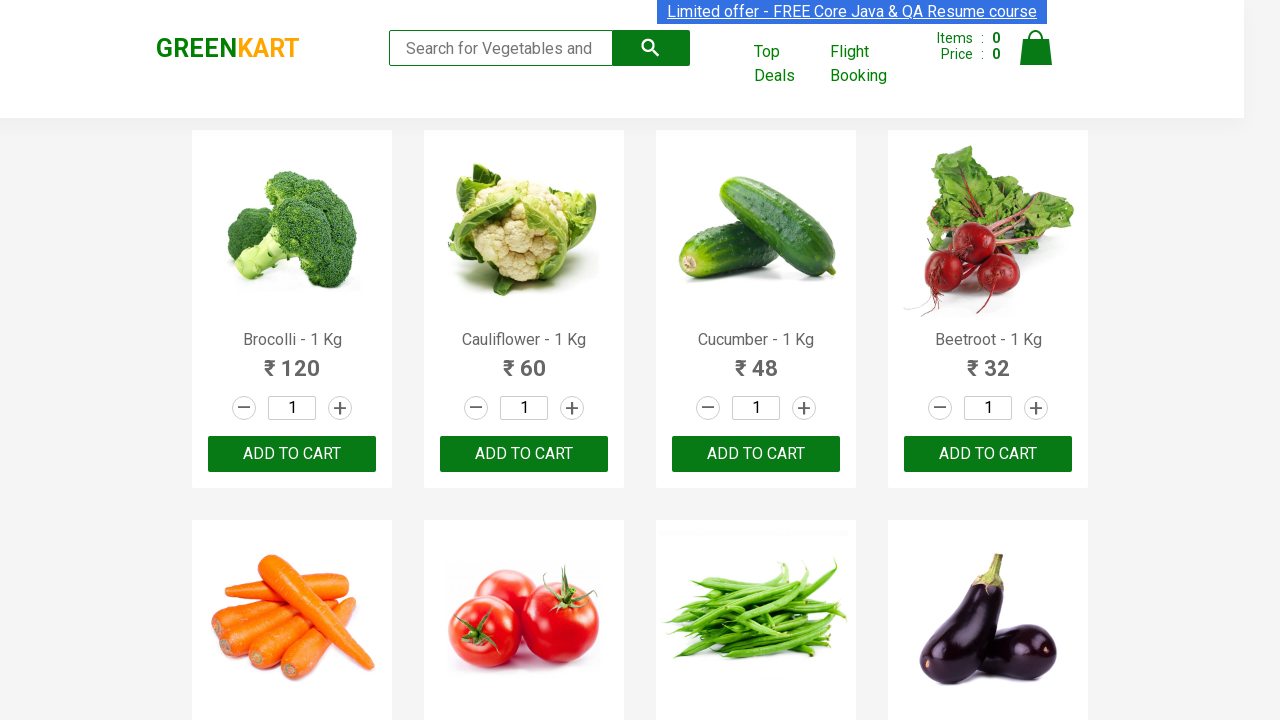

Entered letter 'a' in search box on .search-keyword
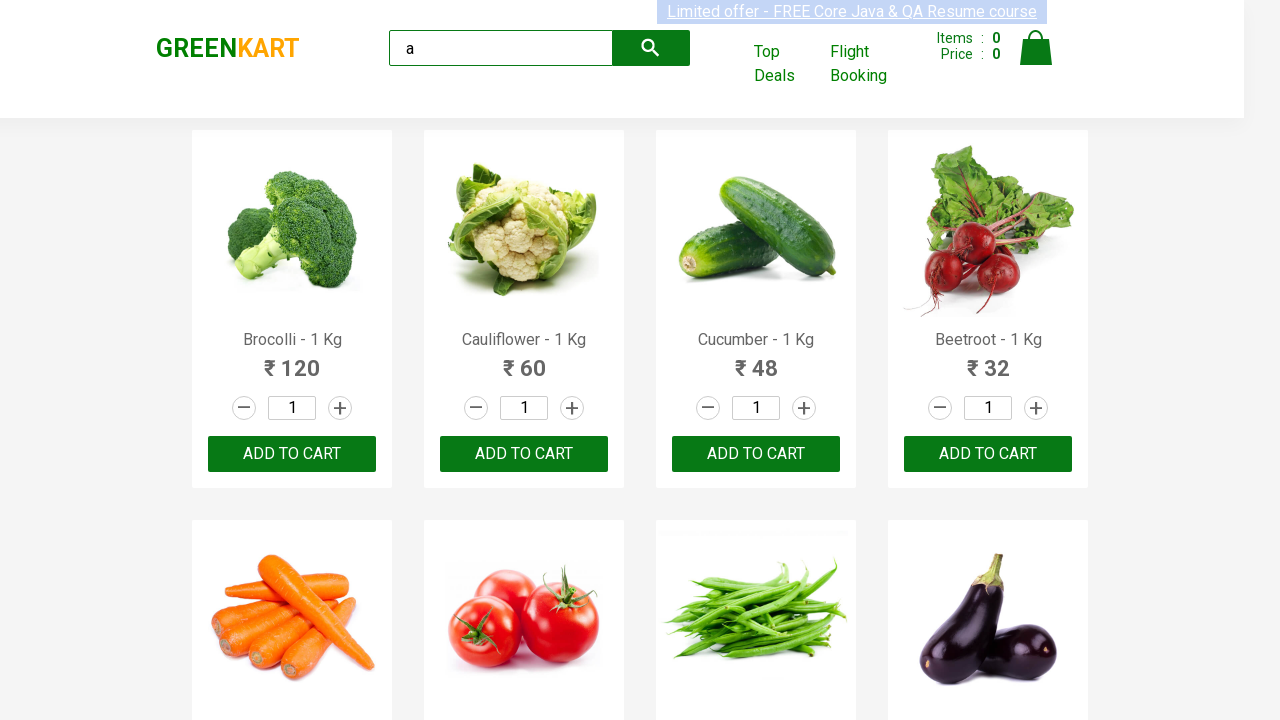

Waited 2 seconds for filter to apply for letter 'a'
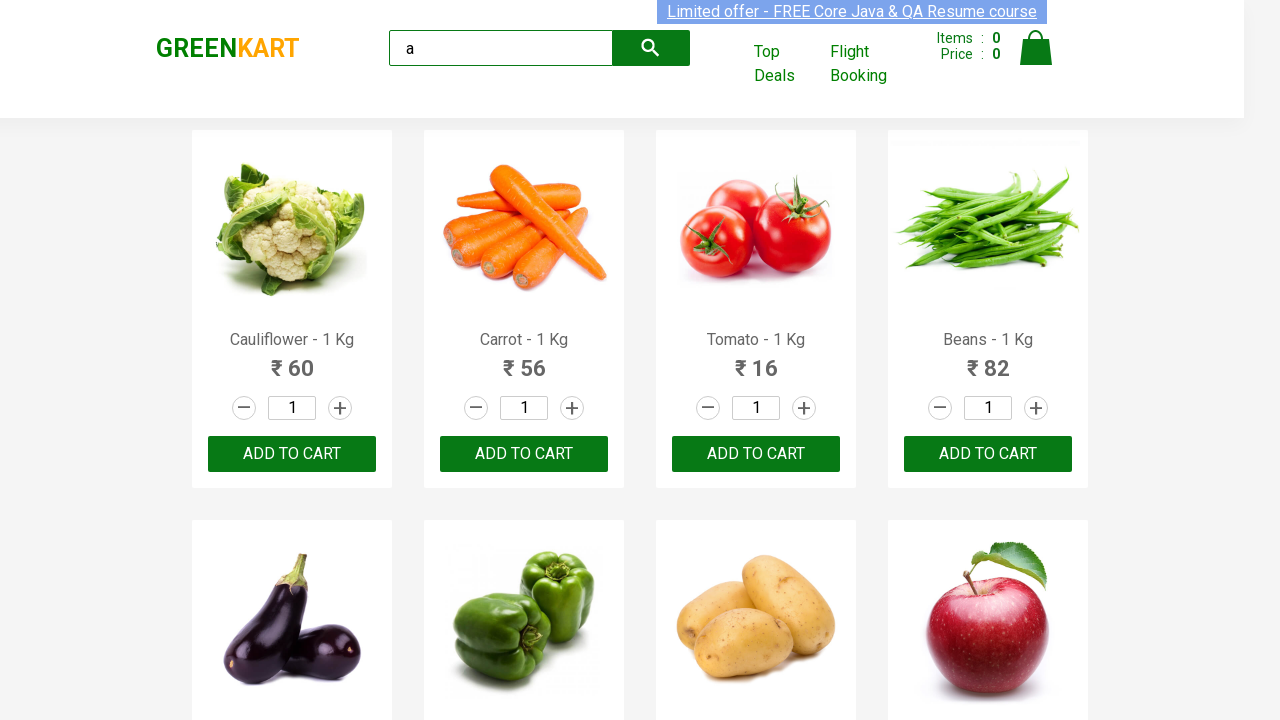

Verified filter results for letter 'a': 21 visible products match expected count of 21
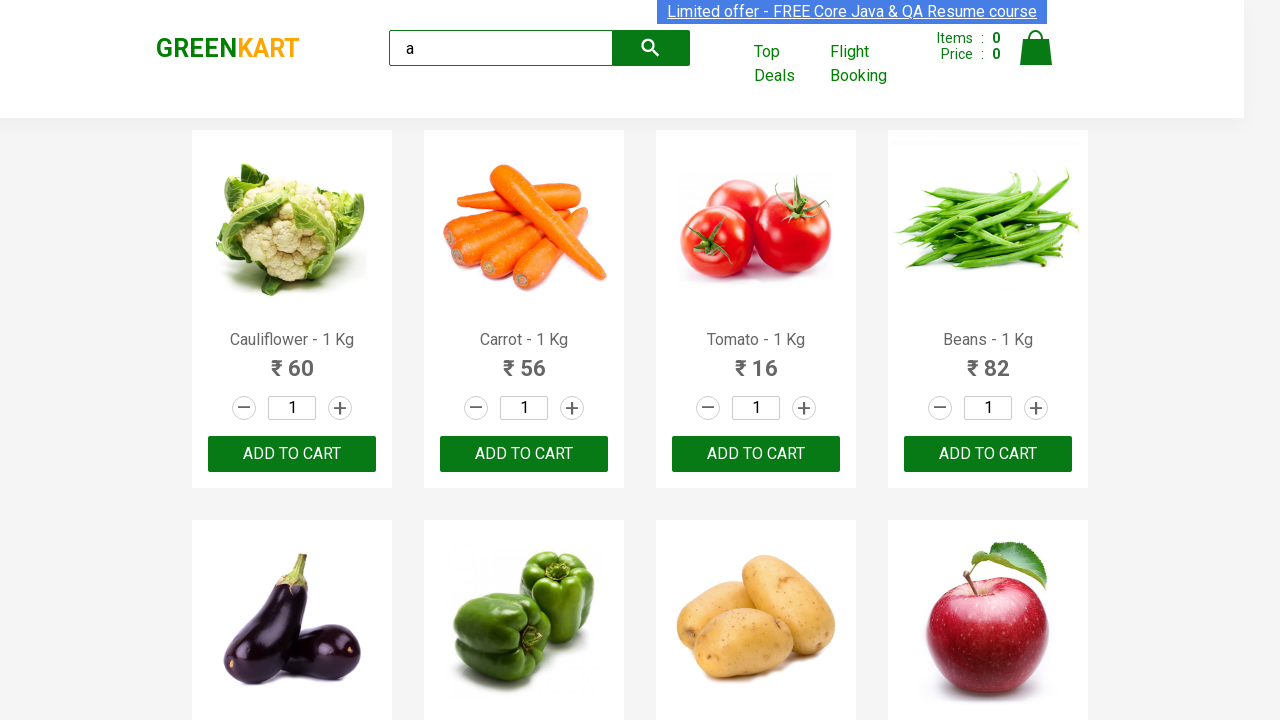

Cleared search box after testing letter 'a' on .search-keyword
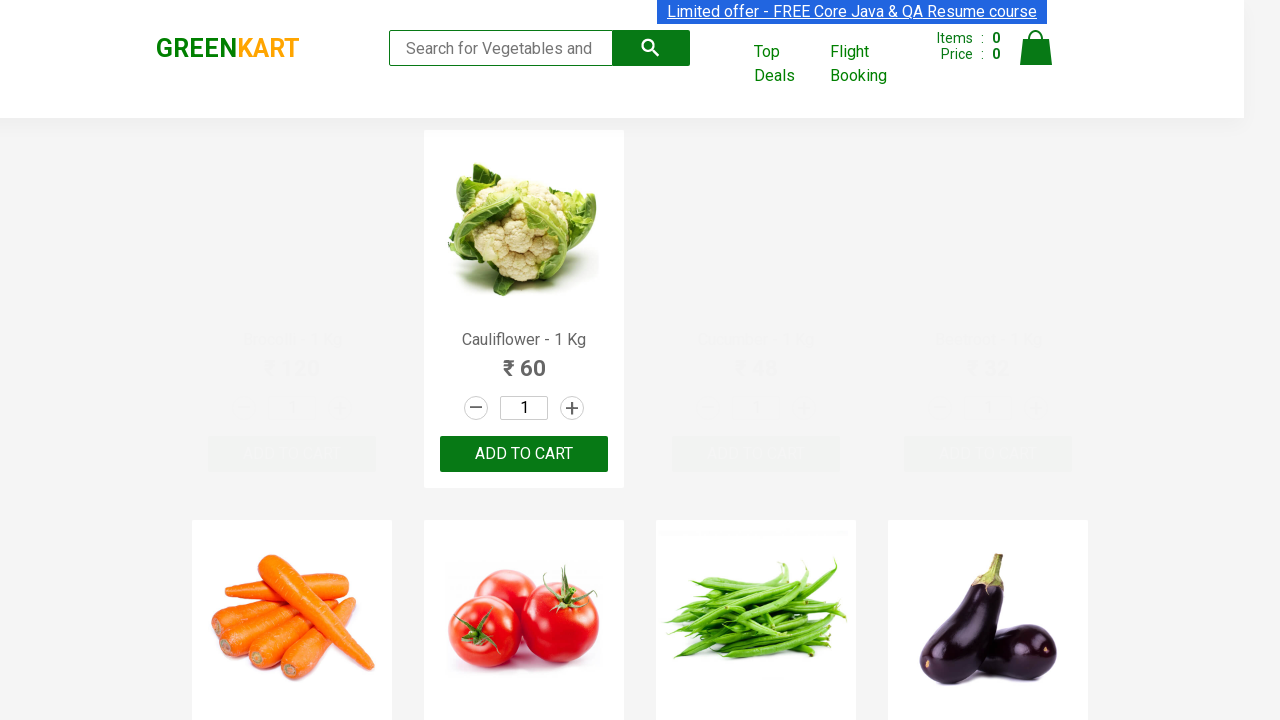

Entered letter 'b' in search box on .search-keyword
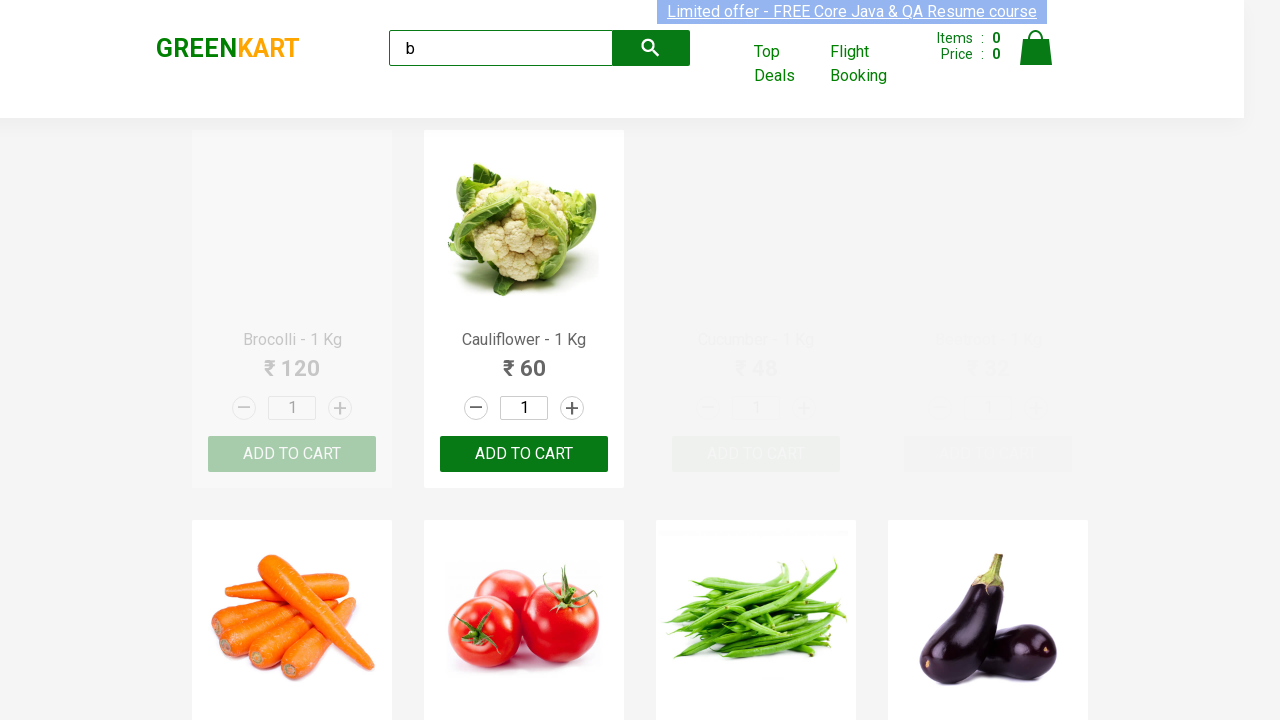

Waited 2 seconds for filter to apply for letter 'b'
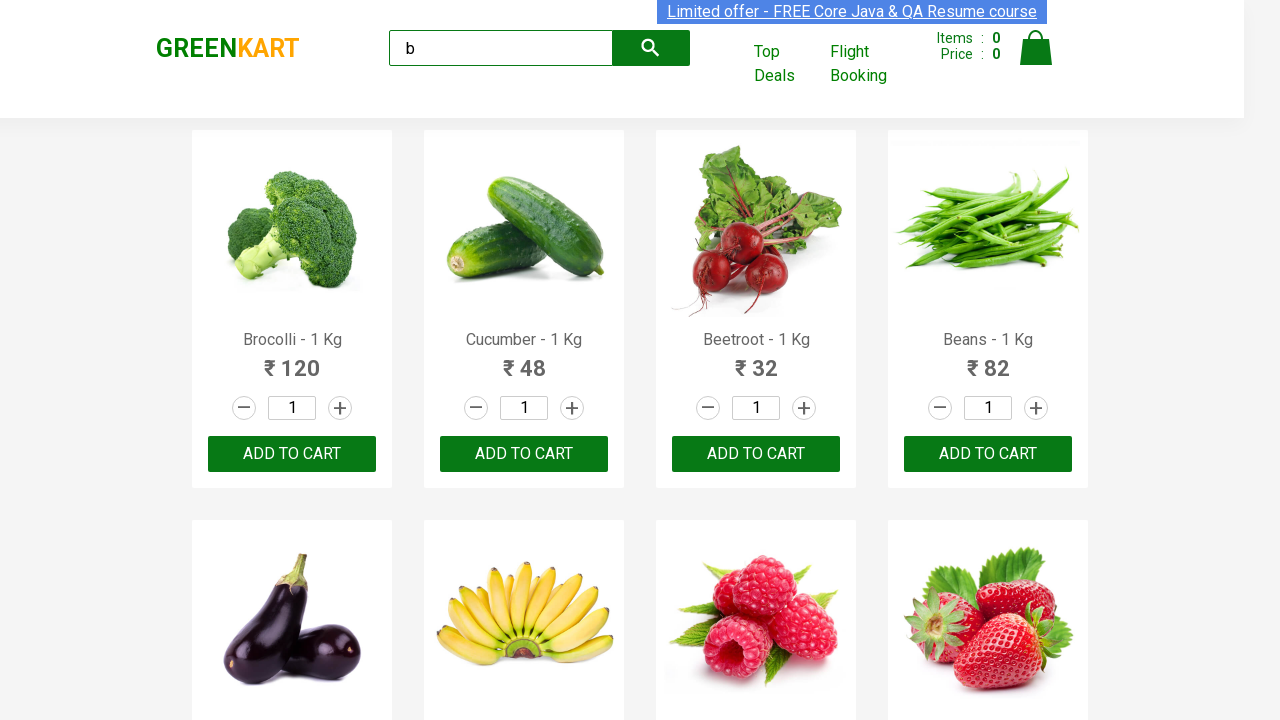

Verified filter results for letter 'b': 8 visible products match expected count of 8
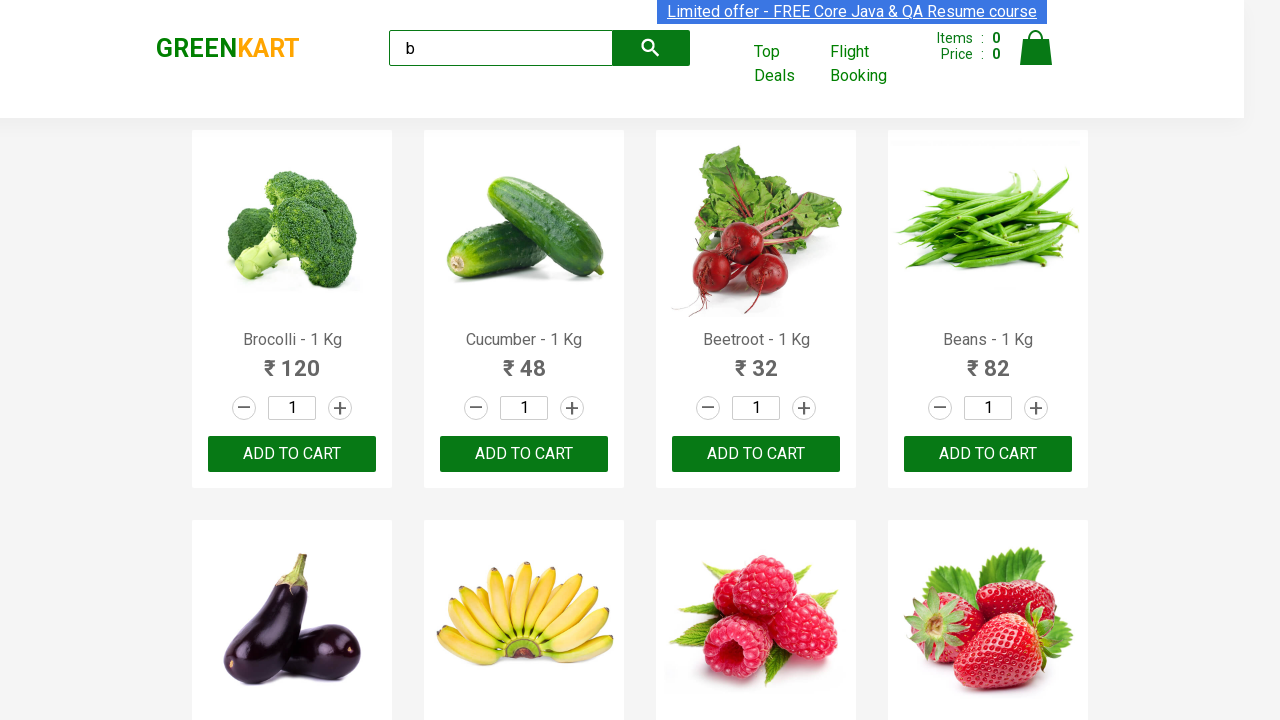

Cleared search box after testing letter 'b' on .search-keyword
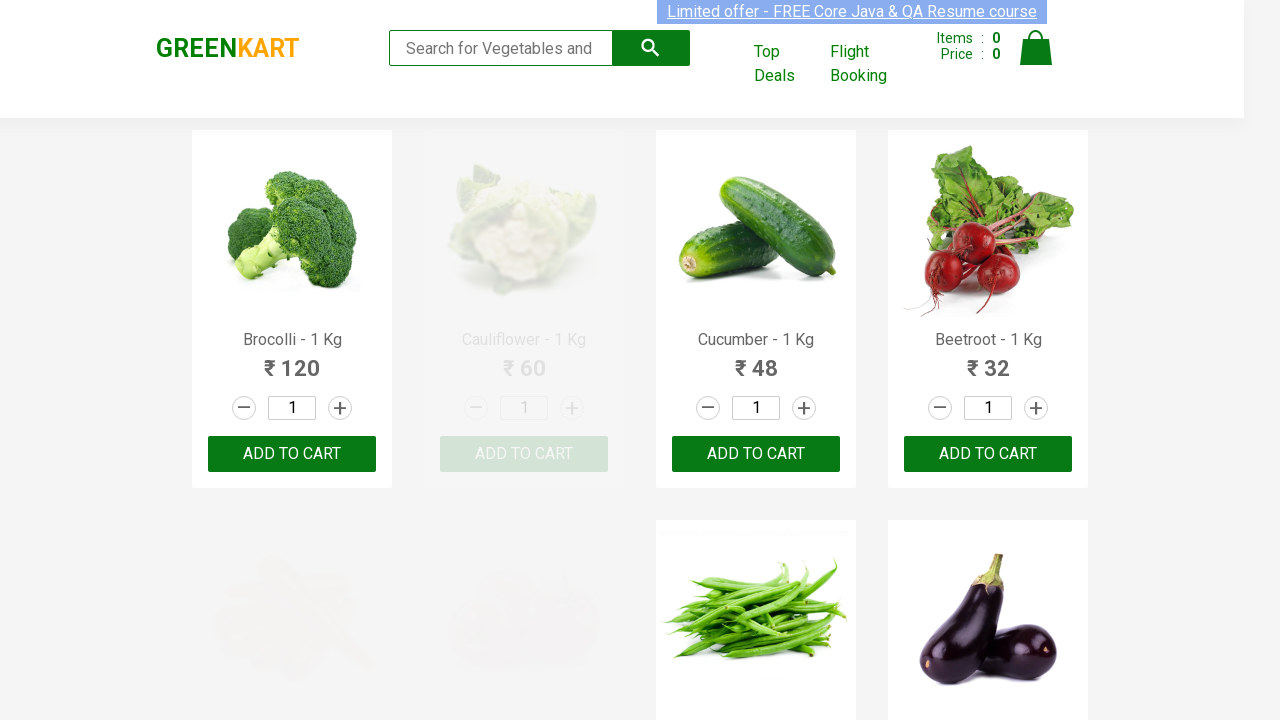

Entered letter 'c' in search box on .search-keyword
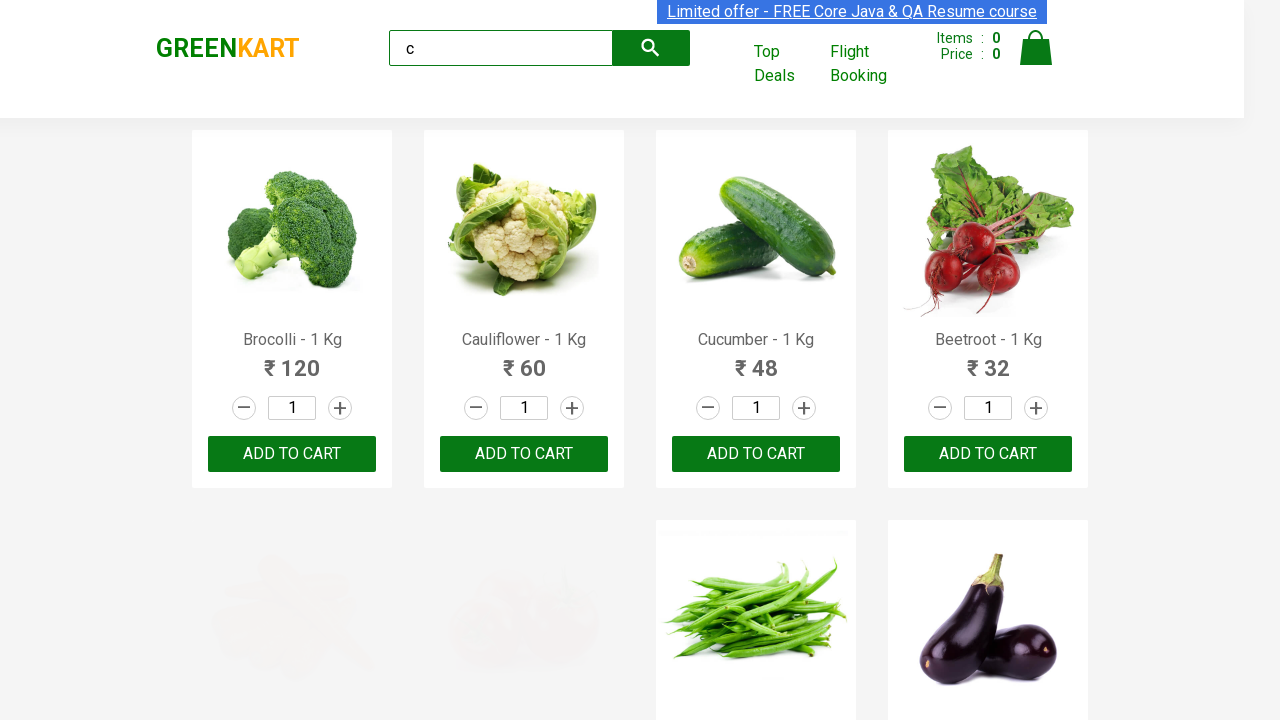

Waited 2 seconds for filter to apply for letter 'c'
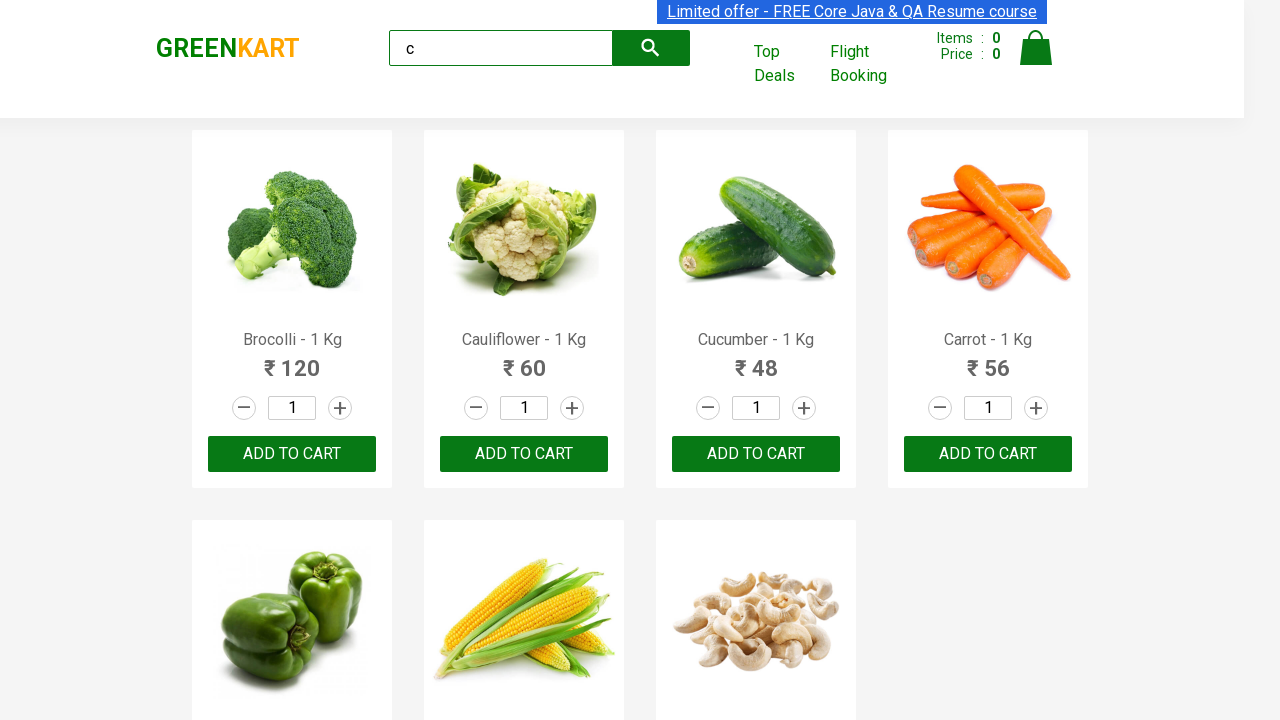

Verified filter results for letter 'c': 7 visible products match expected count of 7
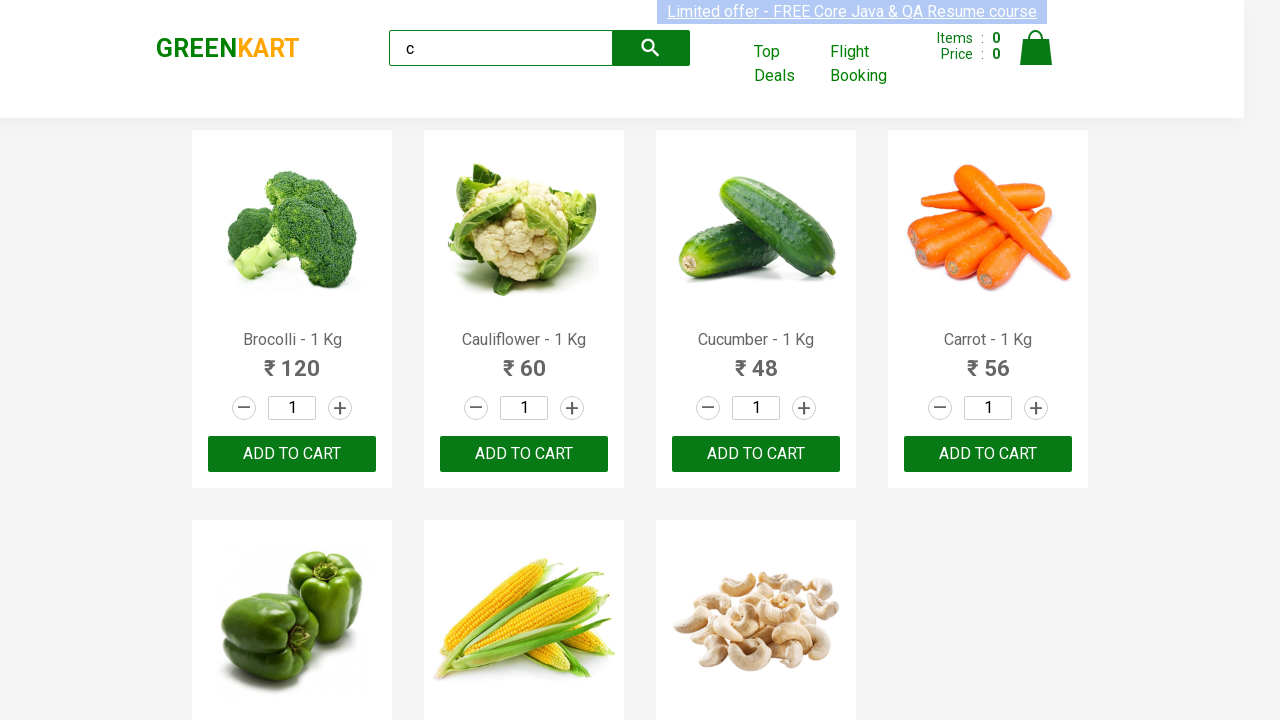

Cleared search box after testing letter 'c' on .search-keyword
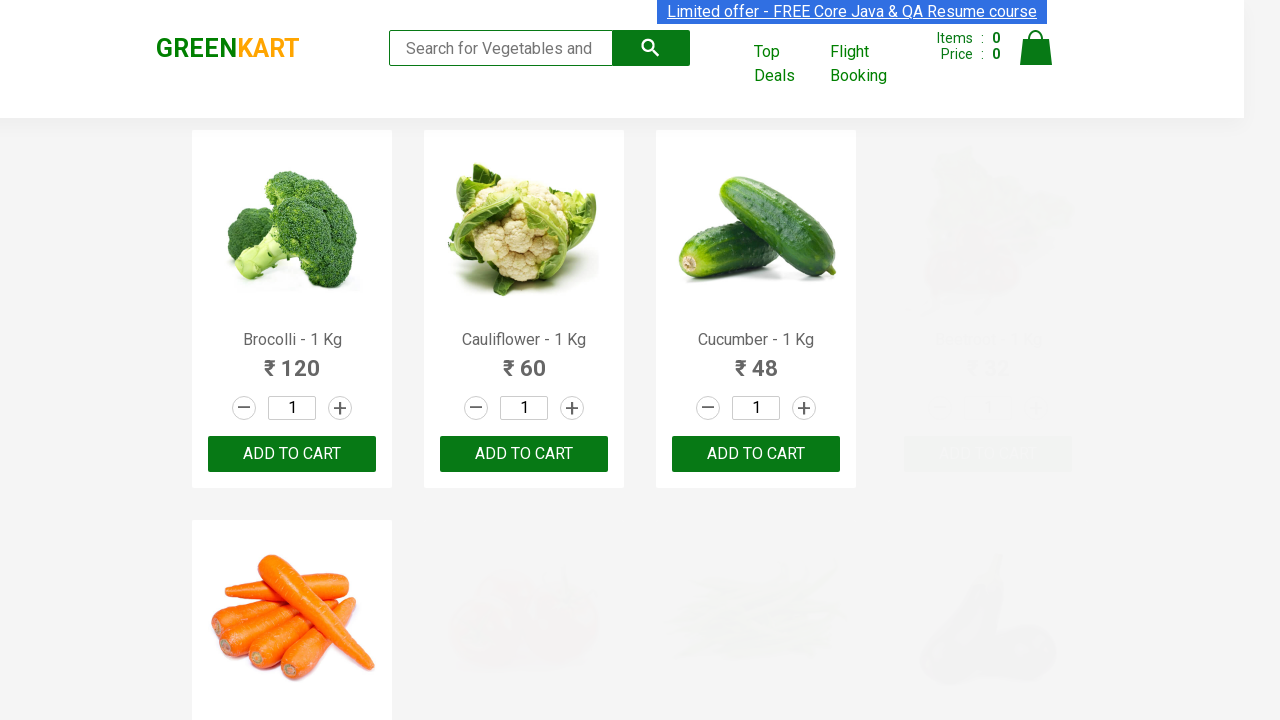

Entered letter 'd' in search box on .search-keyword
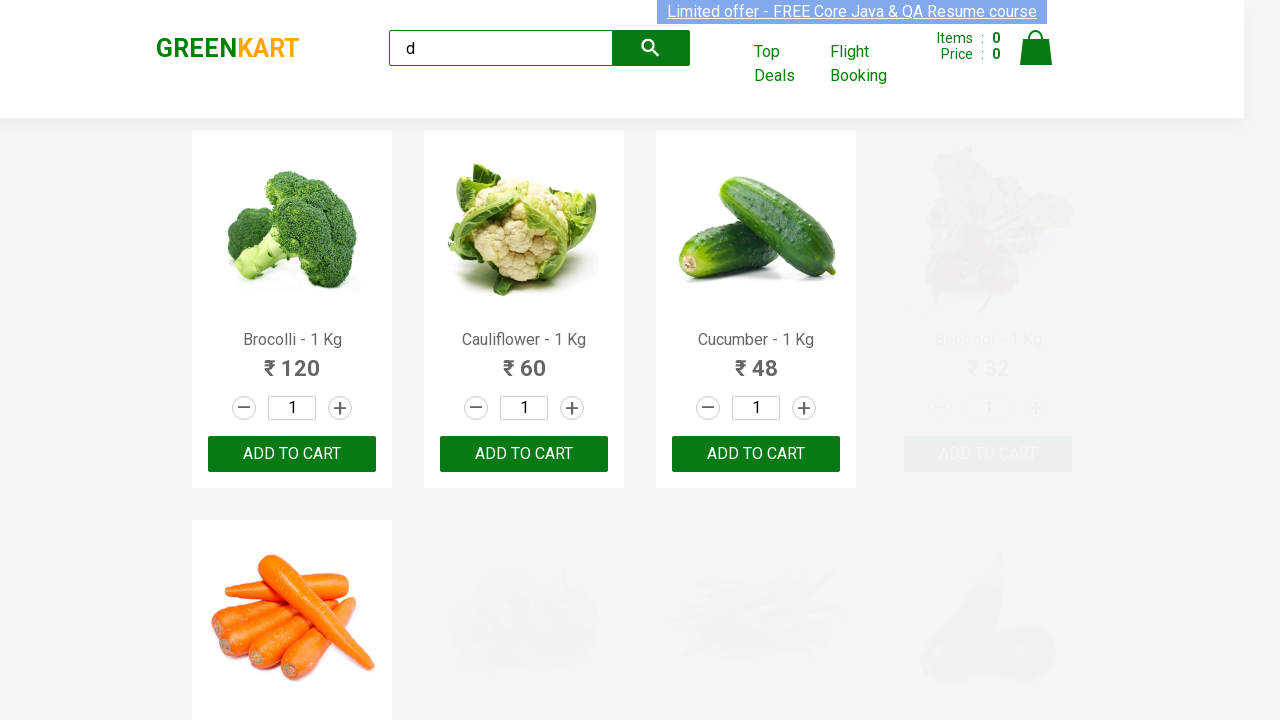

Waited 2 seconds for filter to apply for letter 'd'
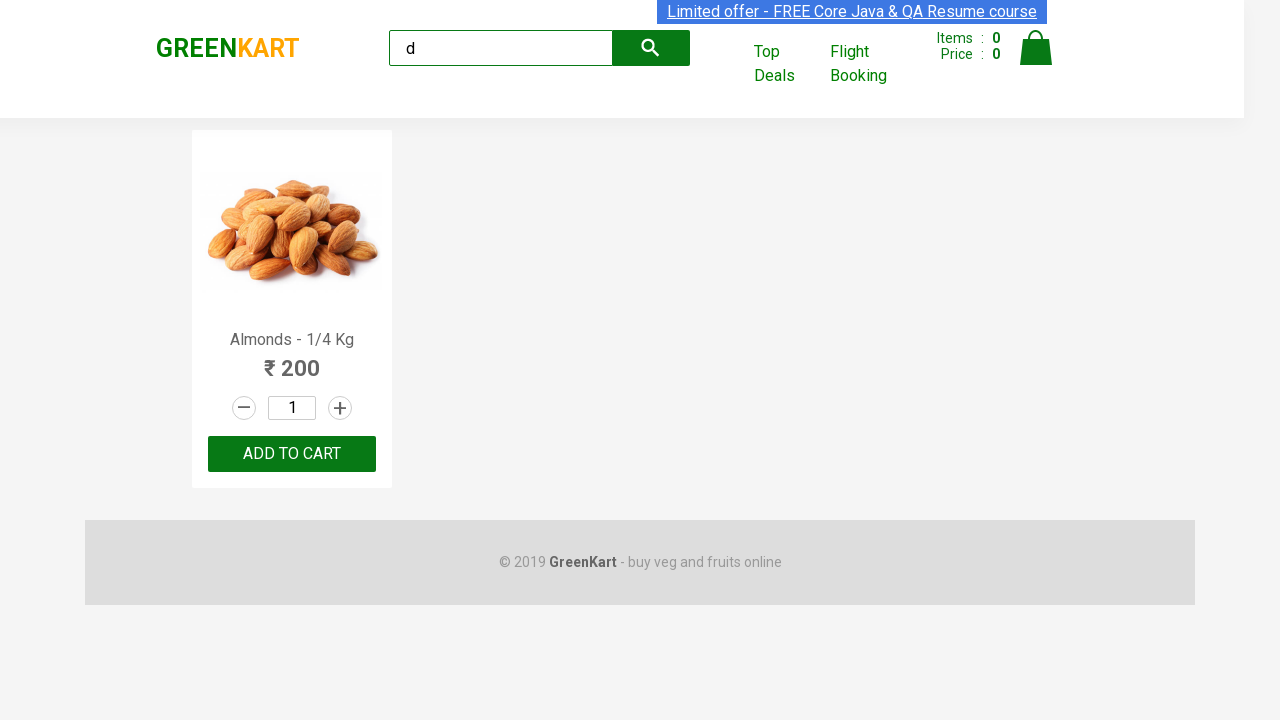

Verified filter results for letter 'd': 1 visible products match expected count of 1
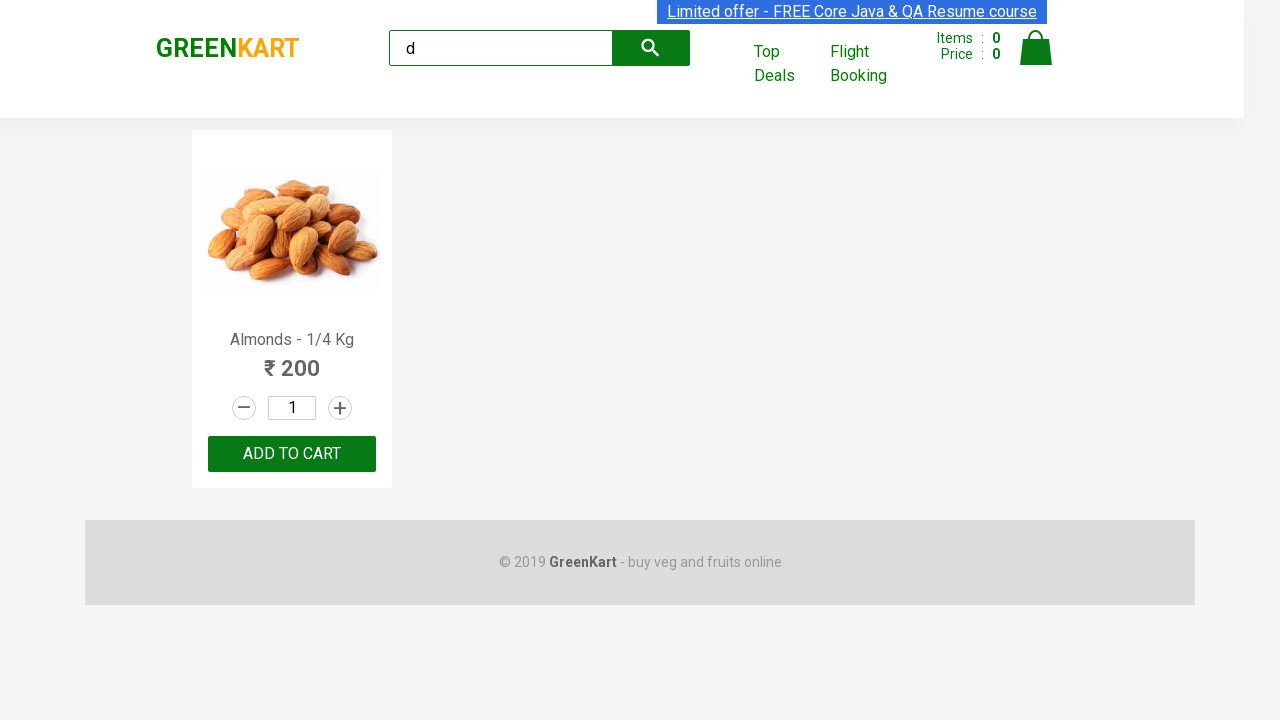

Cleared search box after testing letter 'd' on .search-keyword
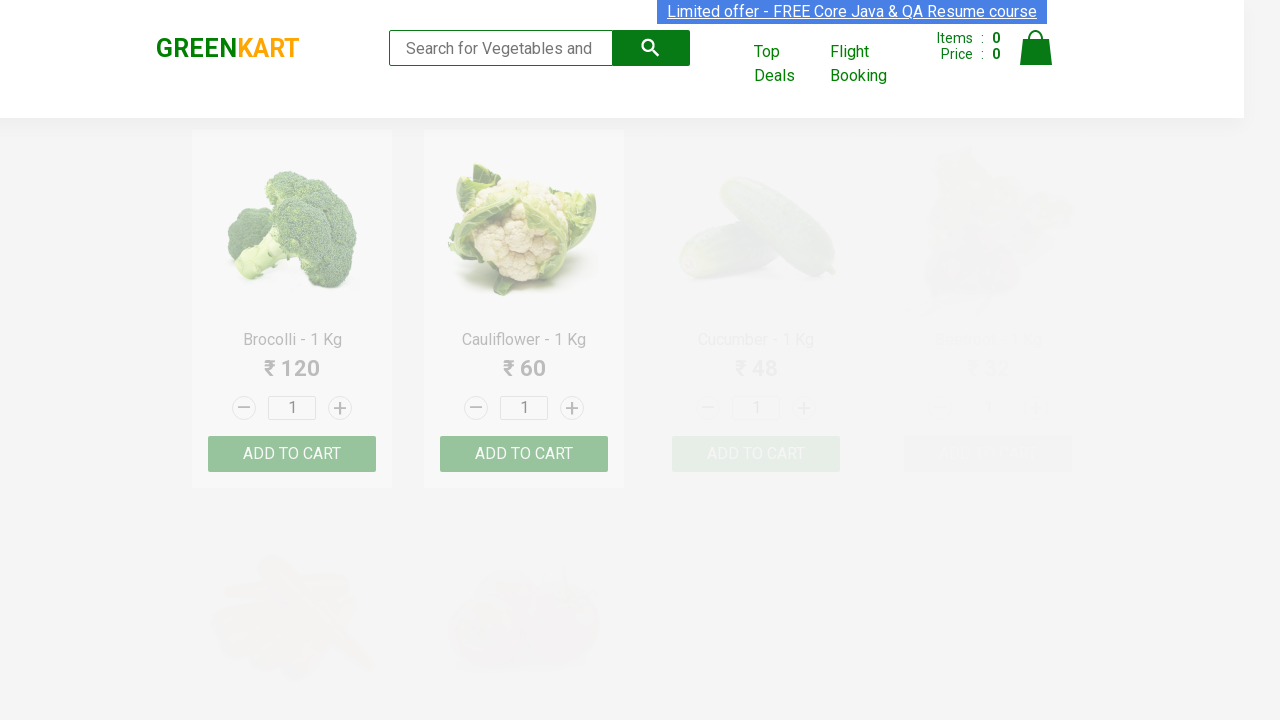

Entered letter 'e' in search box on .search-keyword
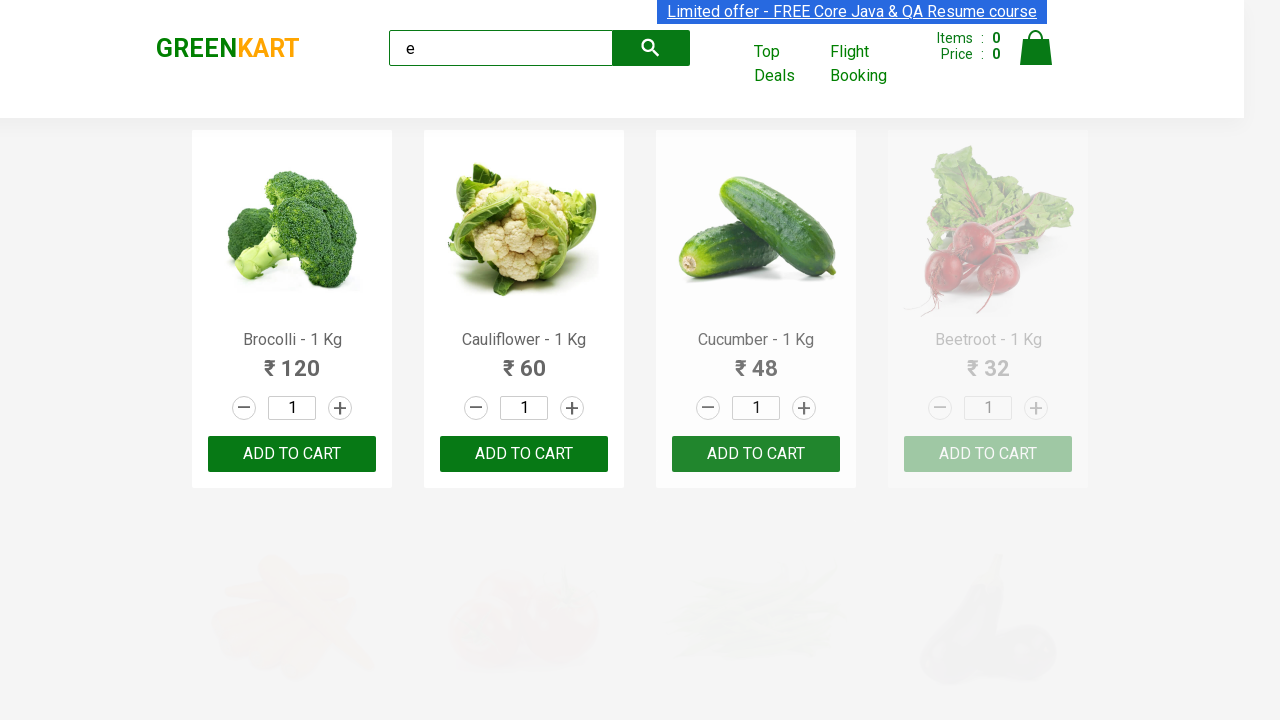

Waited 2 seconds for filter to apply for letter 'e'
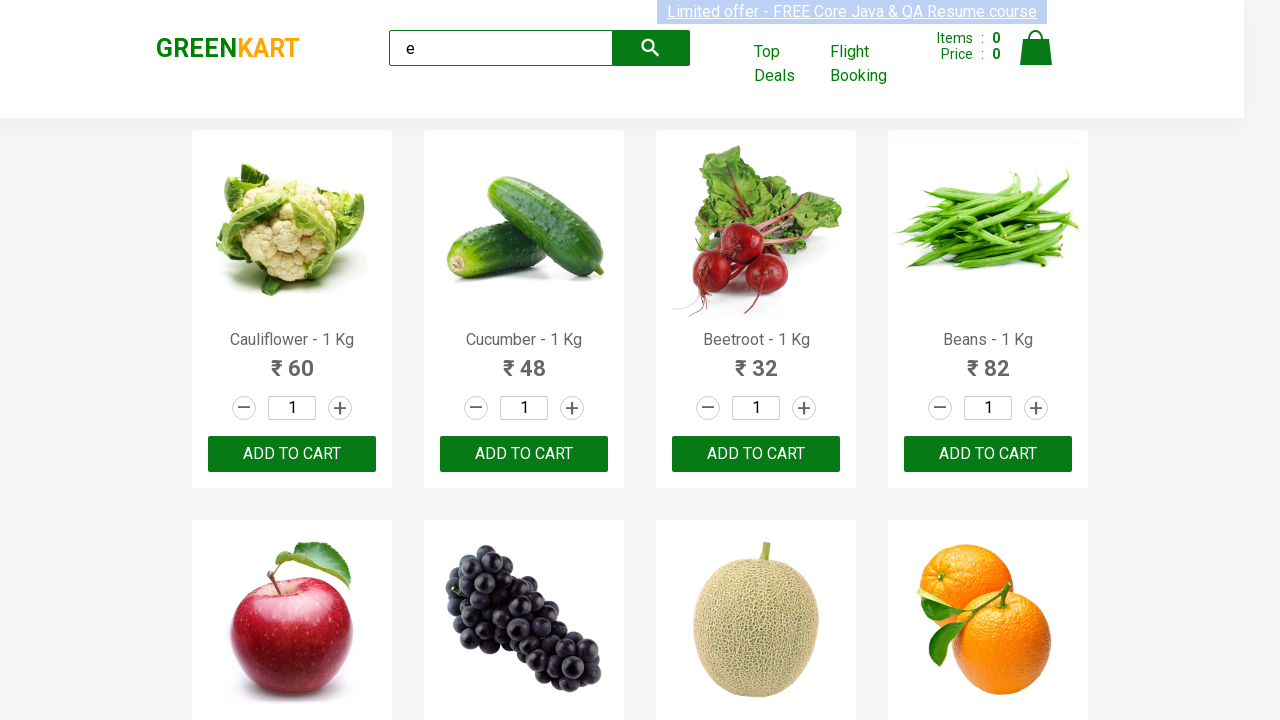

Verified filter results for letter 'e': 15 visible products match expected count of 15
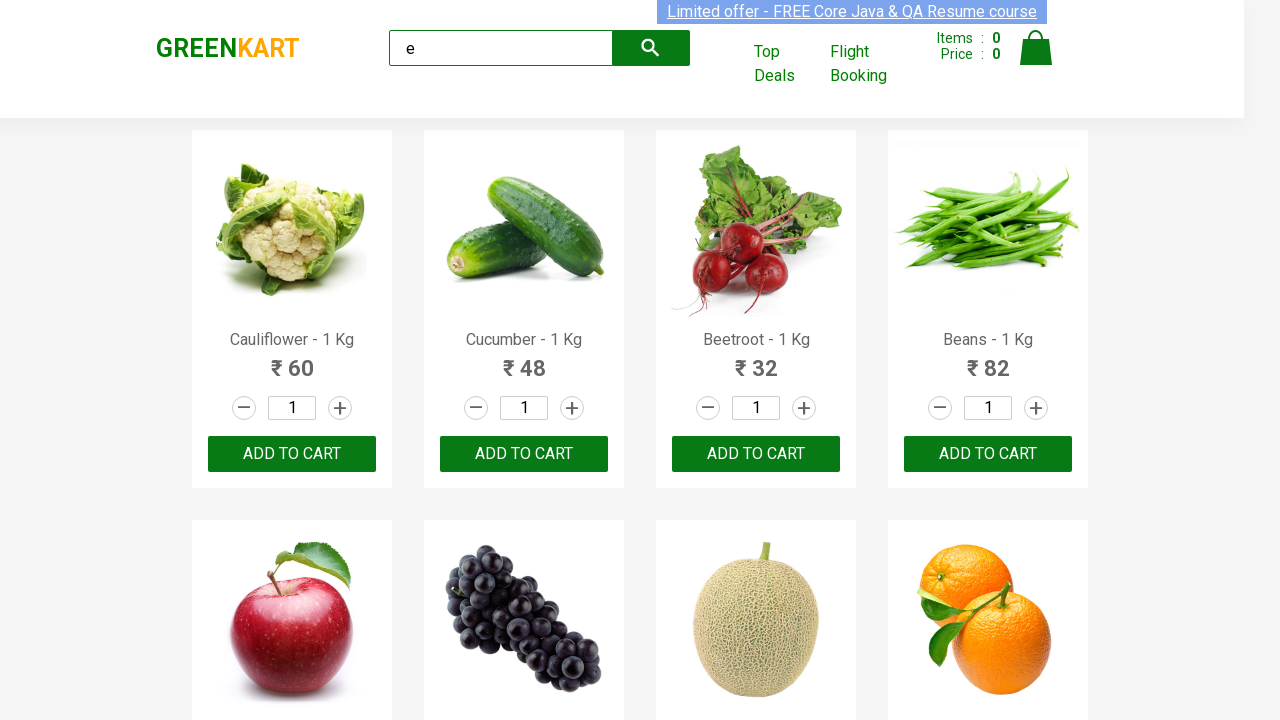

Cleared search box after testing letter 'e' on .search-keyword
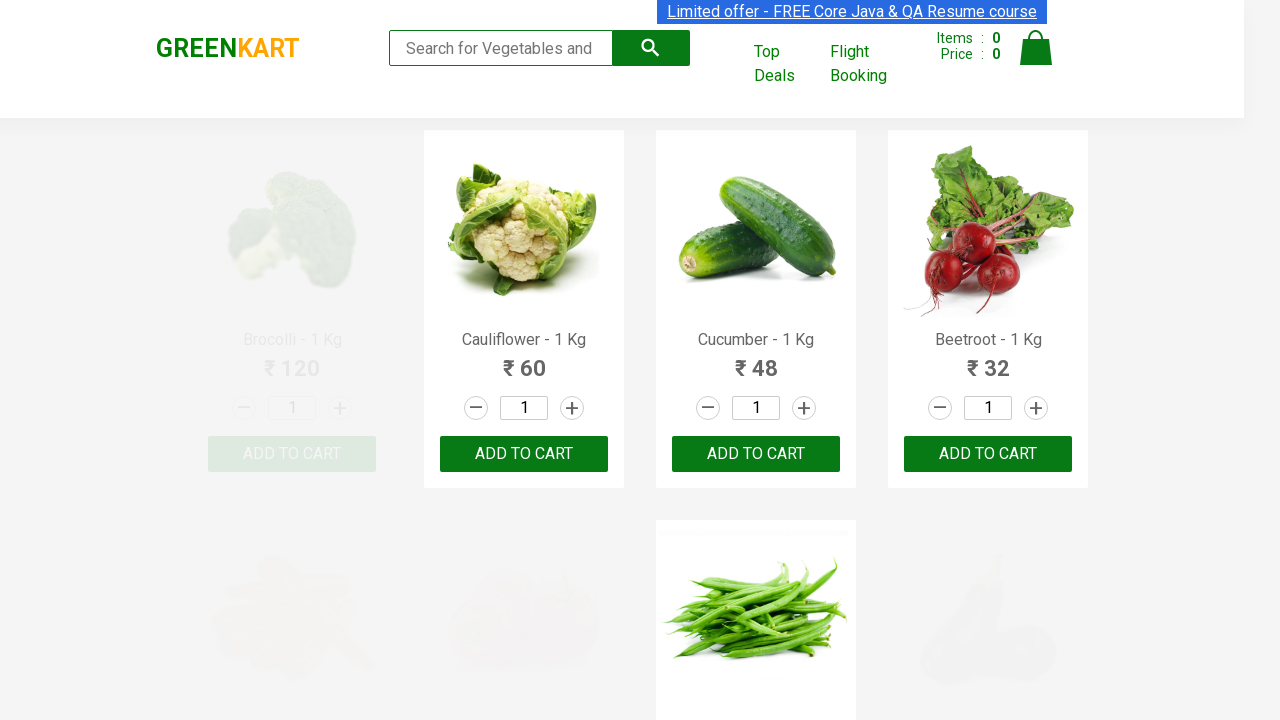

Entered letter 'f' in search box on .search-keyword
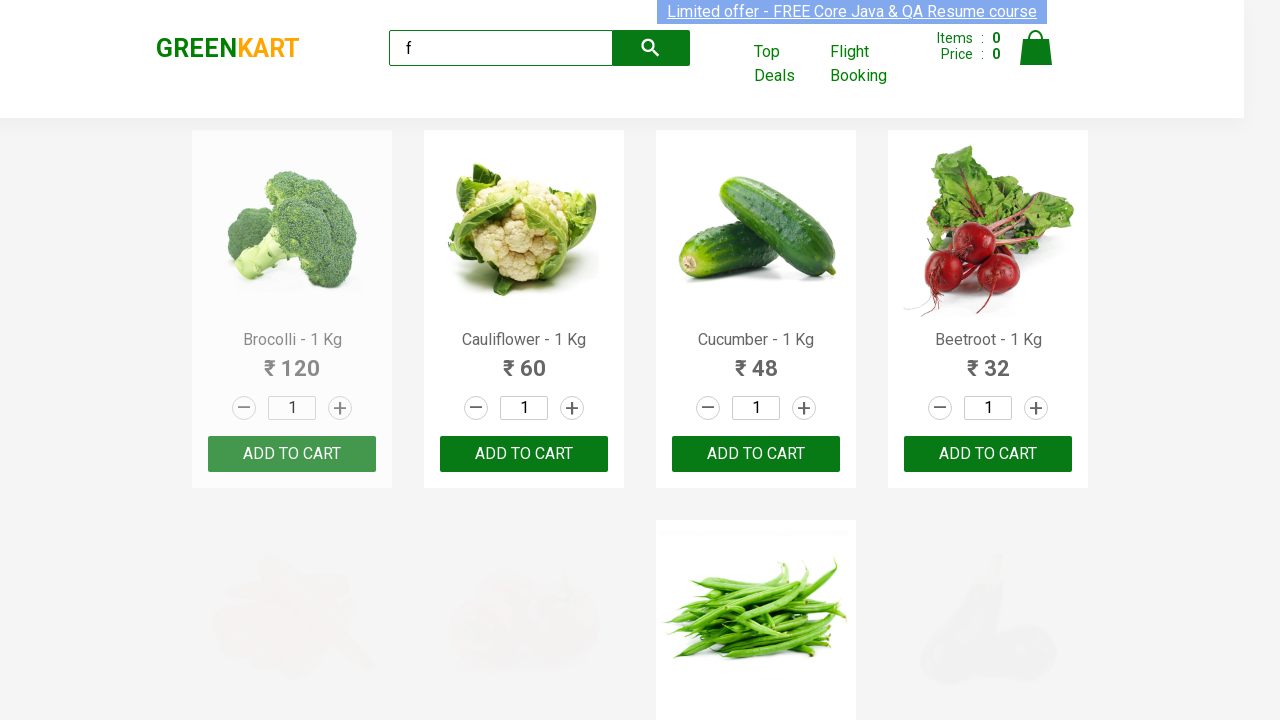

Waited 2 seconds for filter to apply for letter 'f'
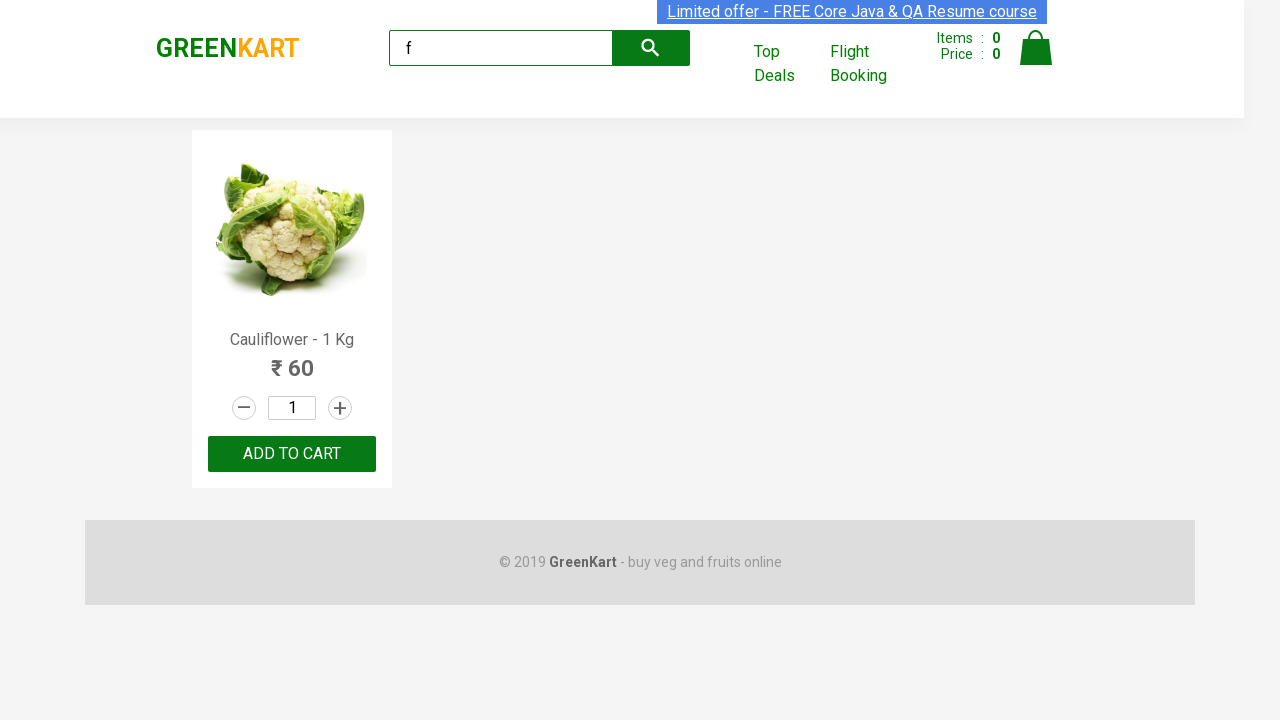

Verified filter results for letter 'f': 1 visible products match expected count of 1
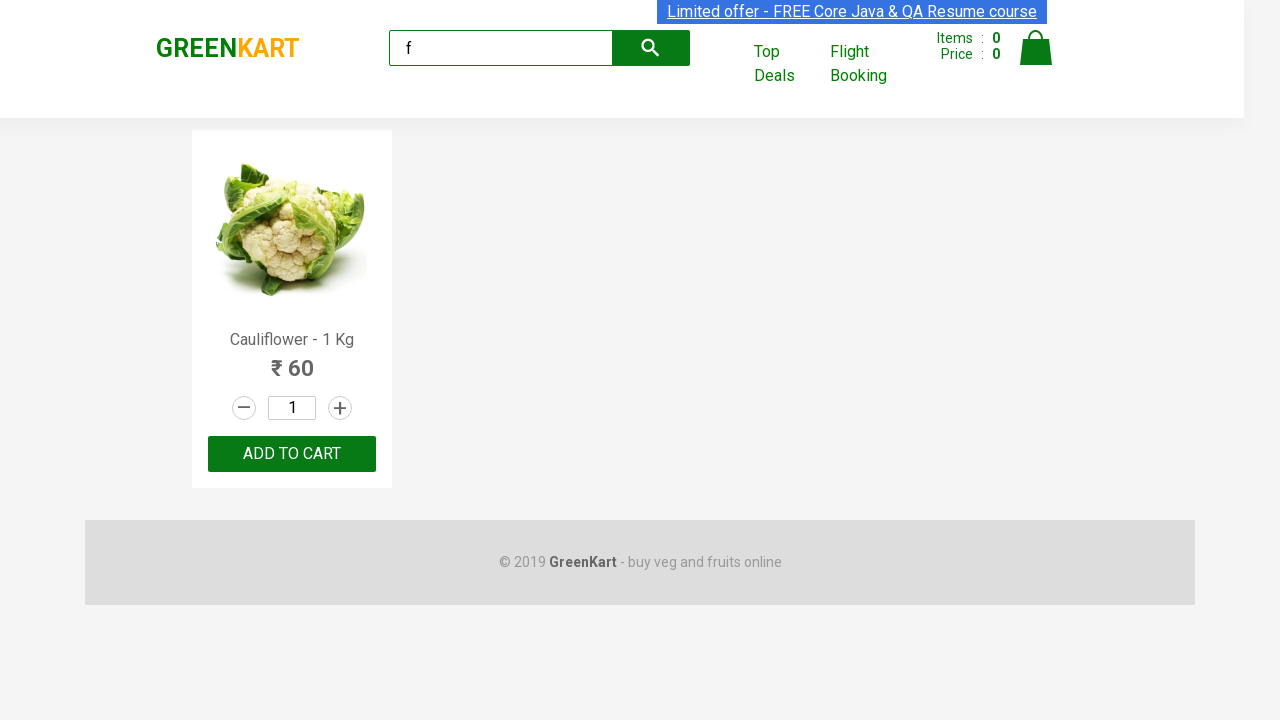

Cleared search box after testing letter 'f' on .search-keyword
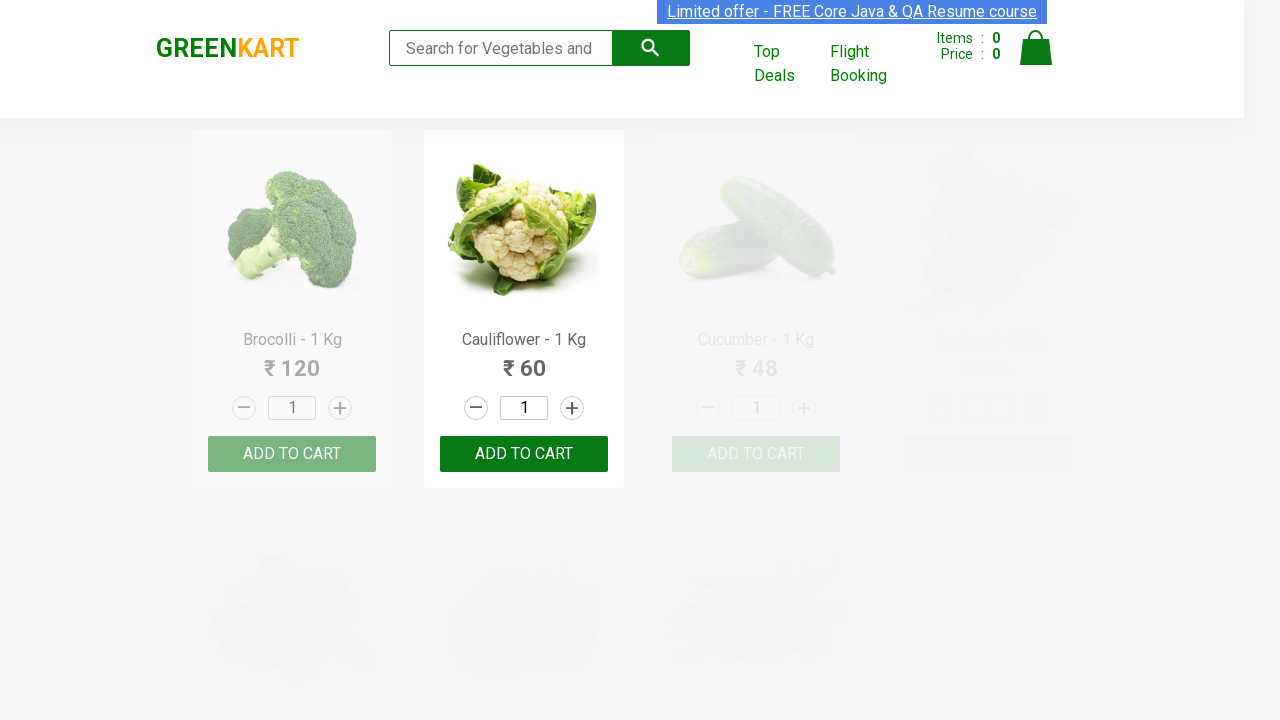

Entered letter 'g' in search box on .search-keyword
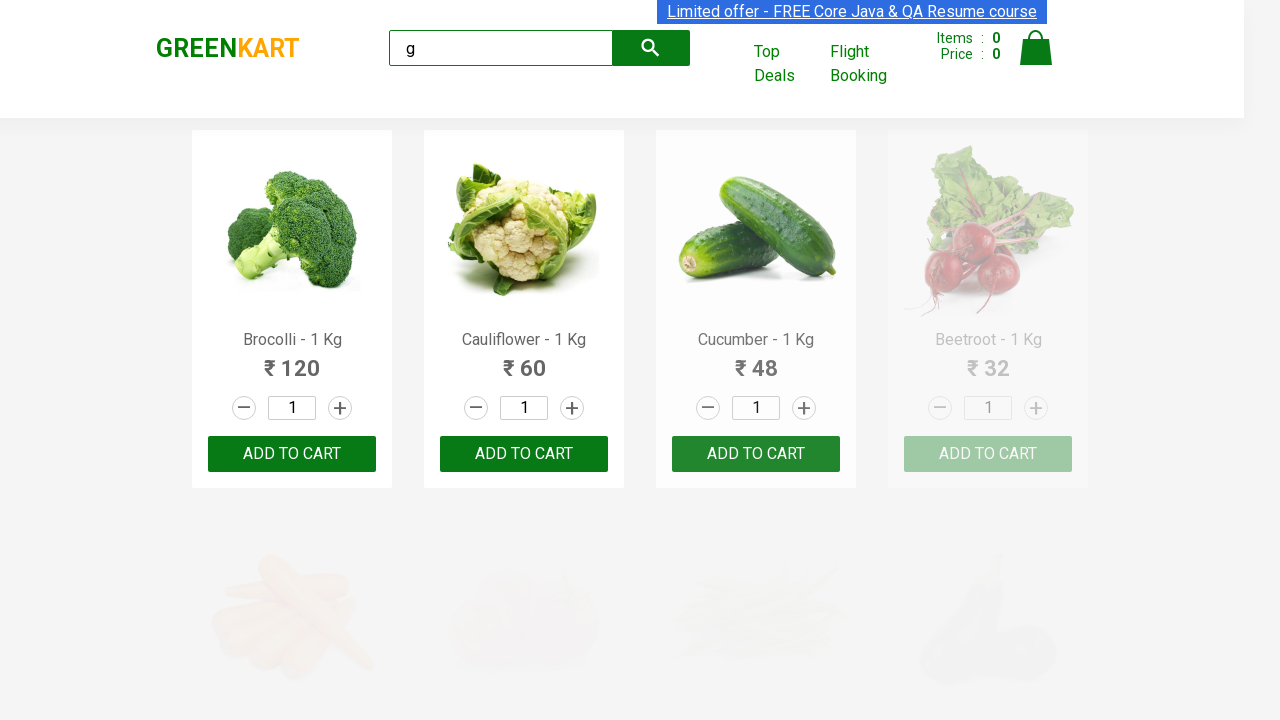

Waited 2 seconds for filter to apply for letter 'g'
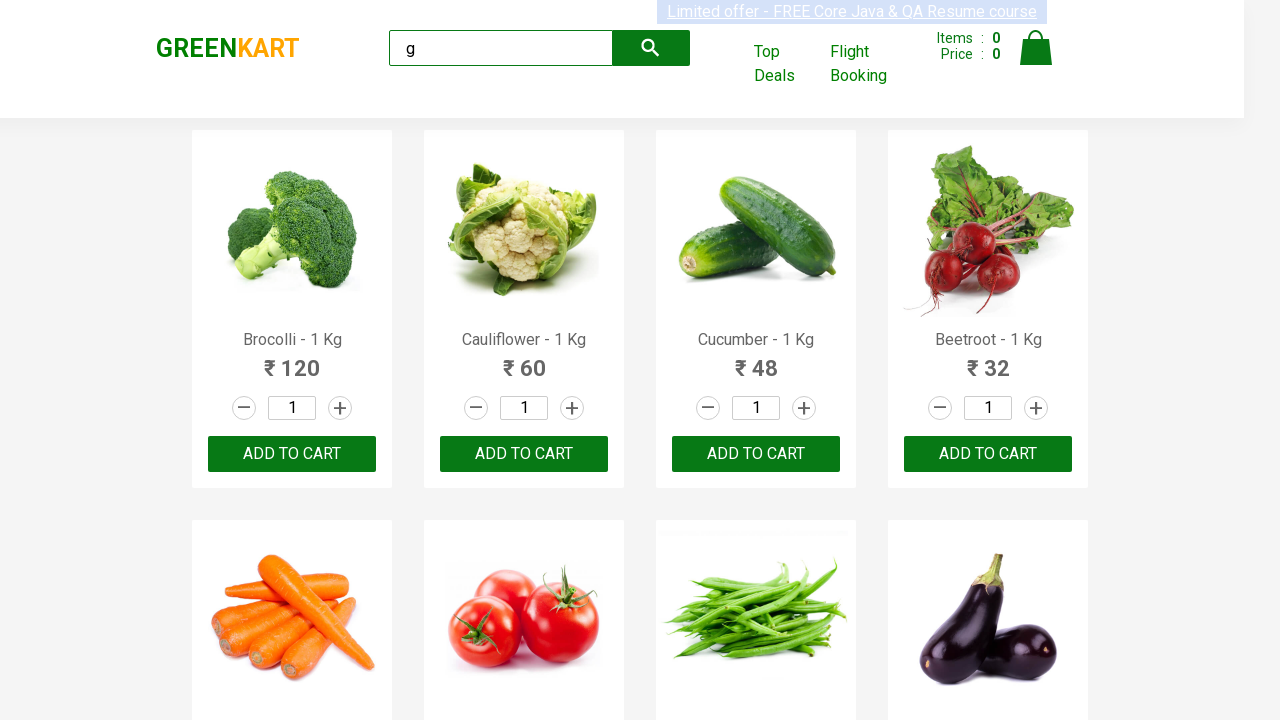

Verified filter results for letter 'g': 29 visible products match expected count of 29
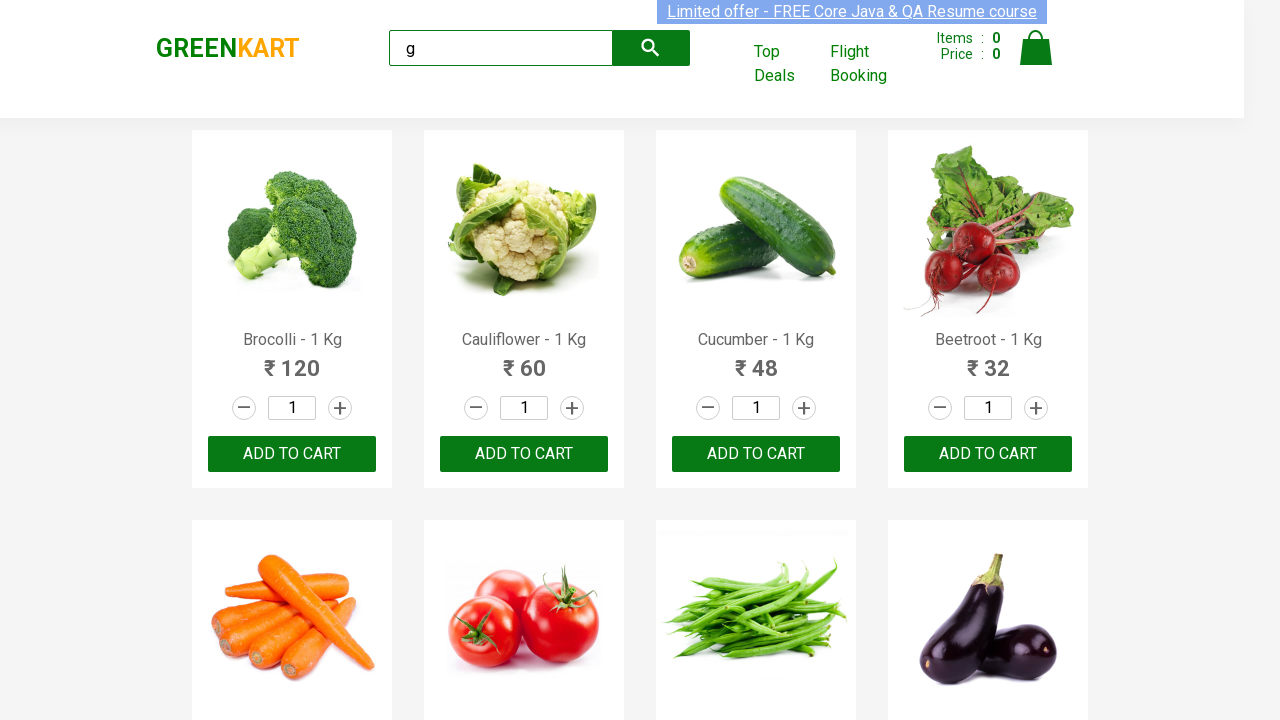

Cleared search box after testing letter 'g' on .search-keyword
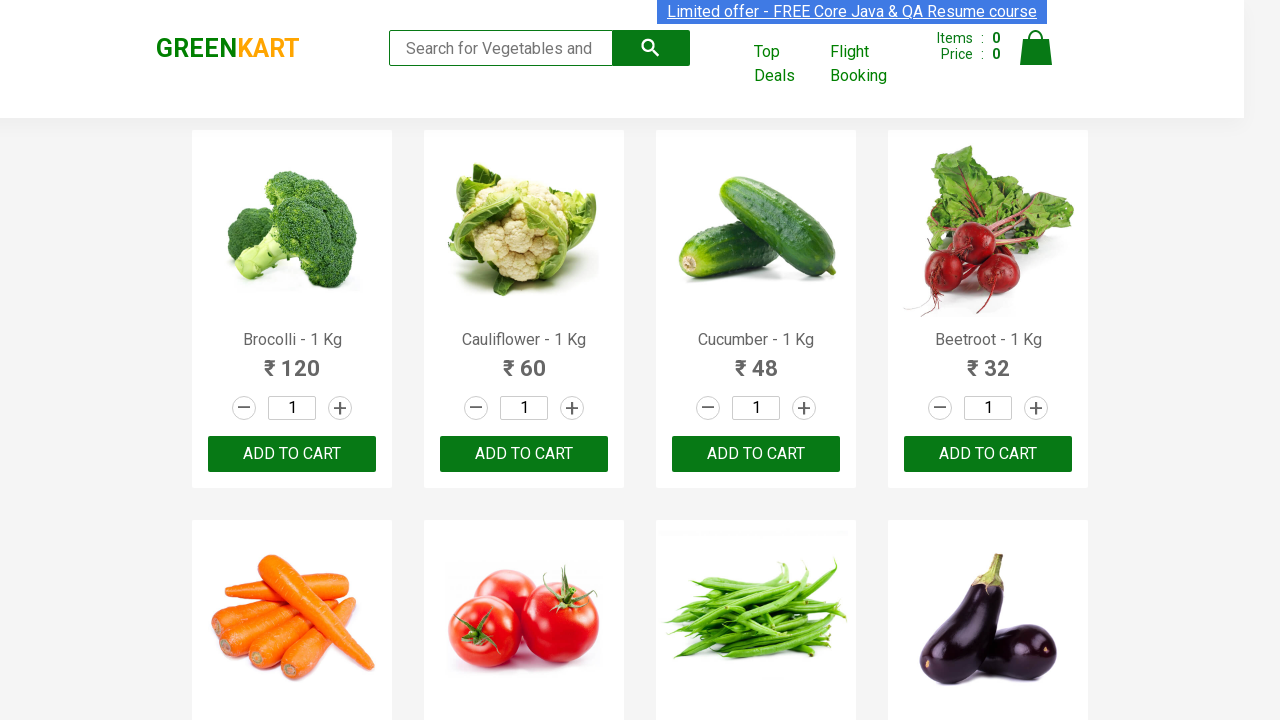

Entered letter 'h' in search box on .search-keyword
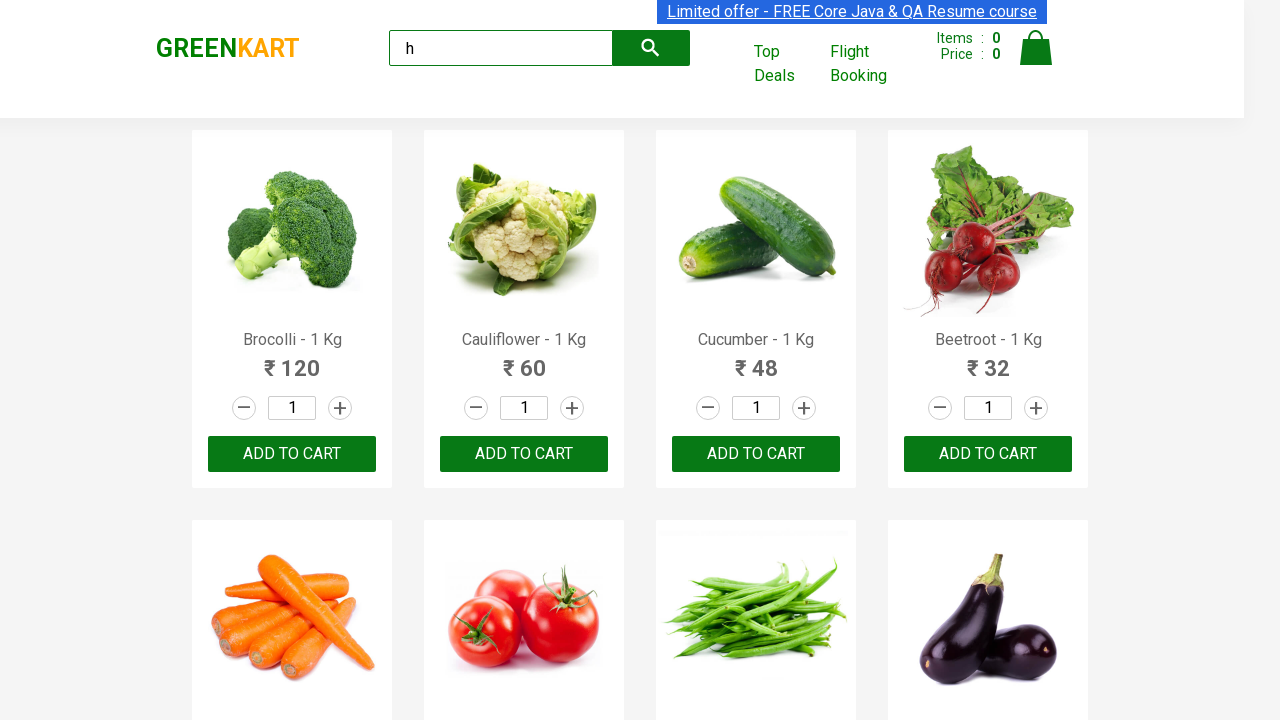

Waited 2 seconds for filter to apply for letter 'h'
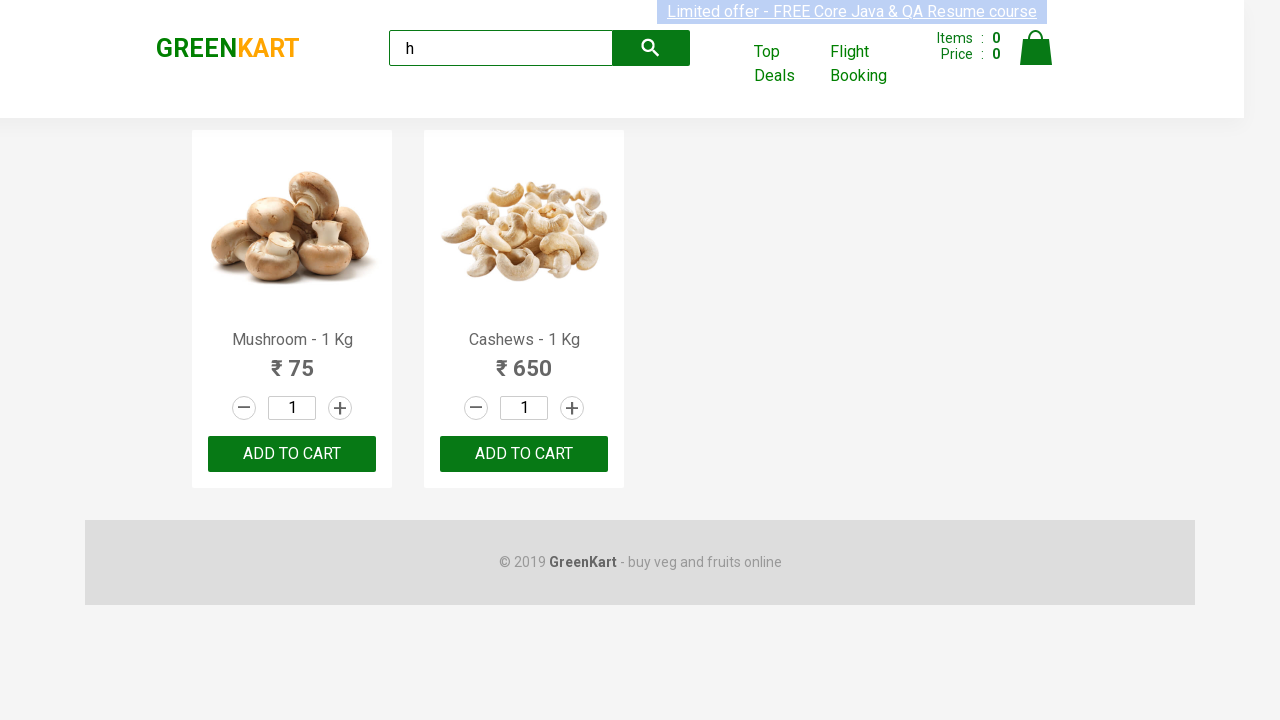

Verified filter results for letter 'h': 2 visible products match expected count of 2
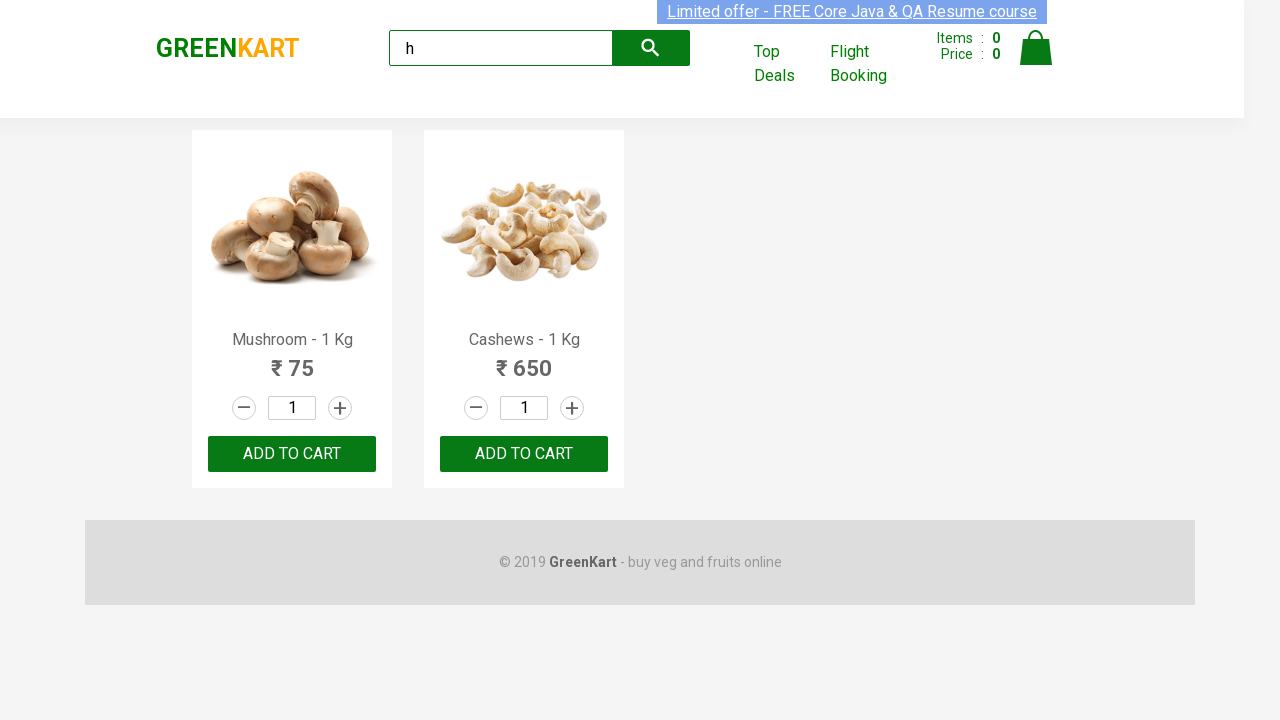

Cleared search box after testing letter 'h' on .search-keyword
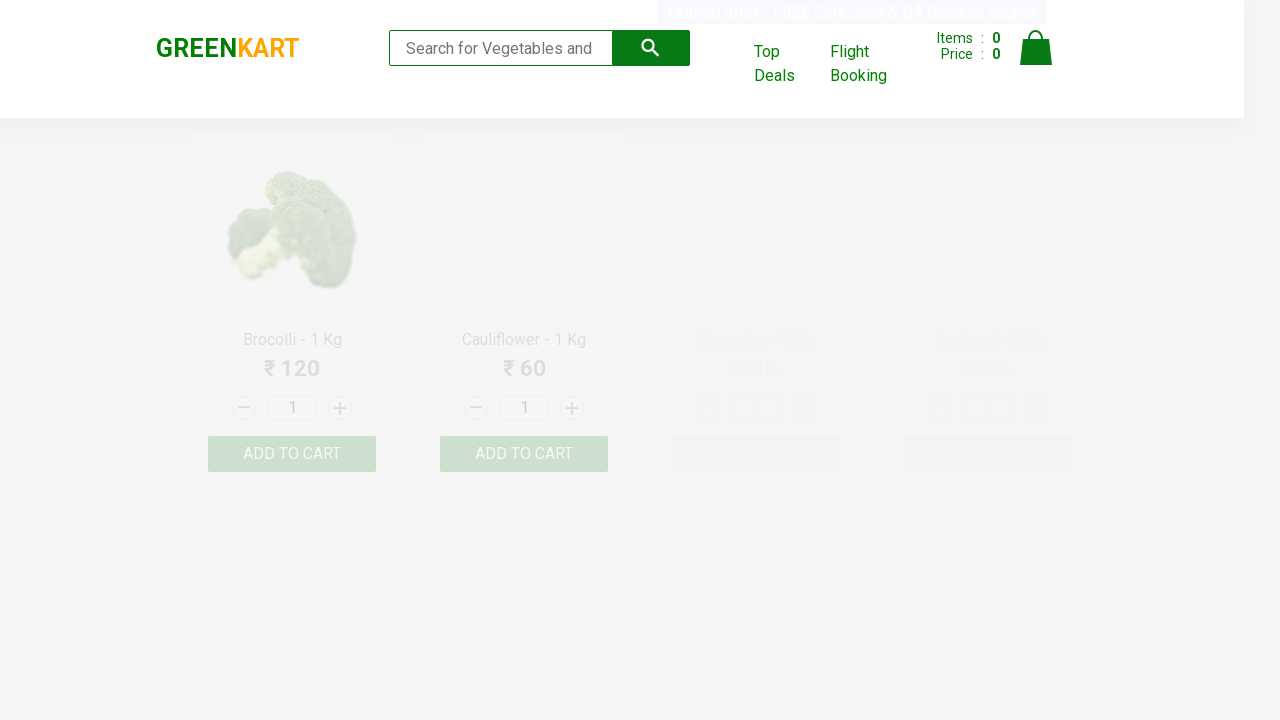

Entered letter 'i' in search box on .search-keyword
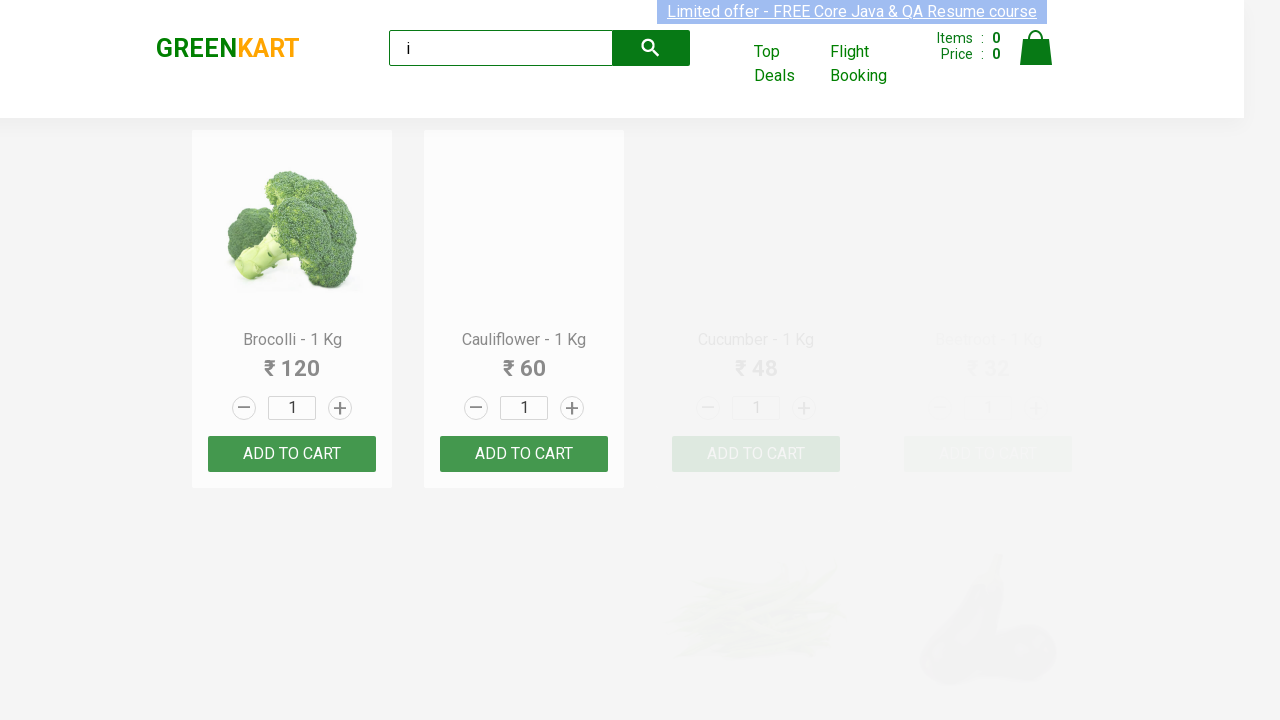

Waited 2 seconds for filter to apply for letter 'i'
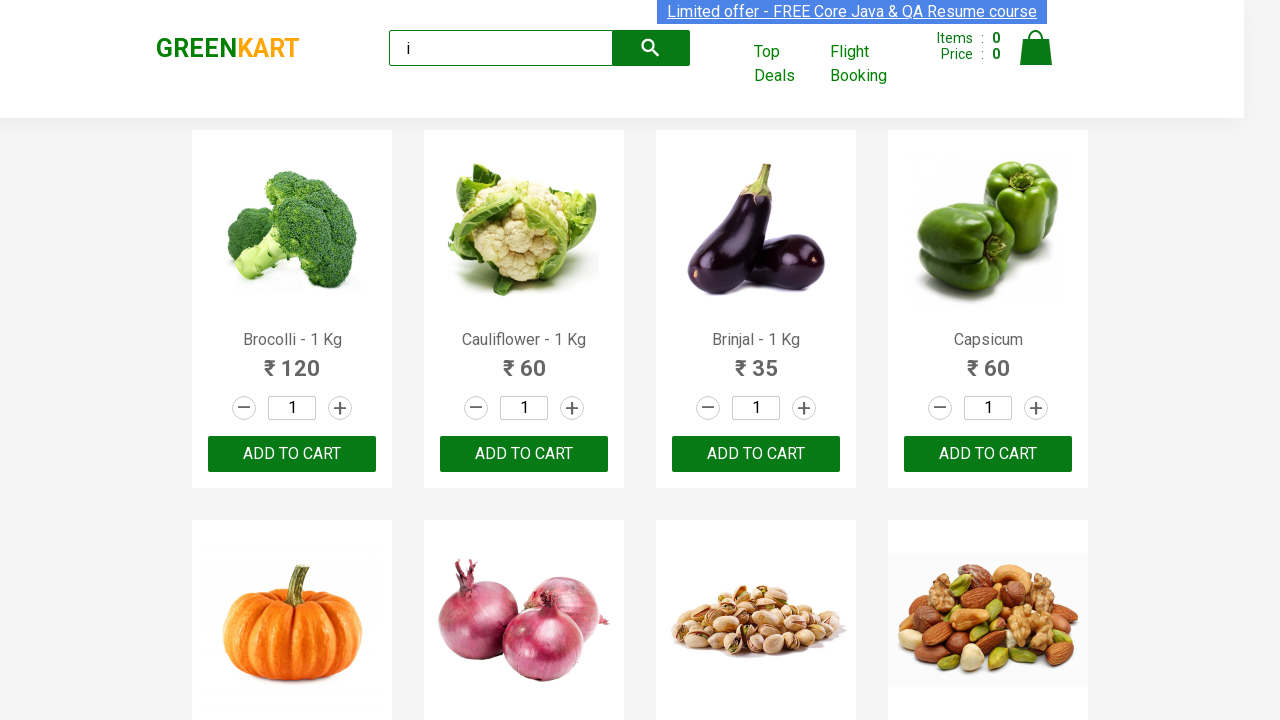

Verified filter results for letter 'i': 8 visible products match expected count of 8
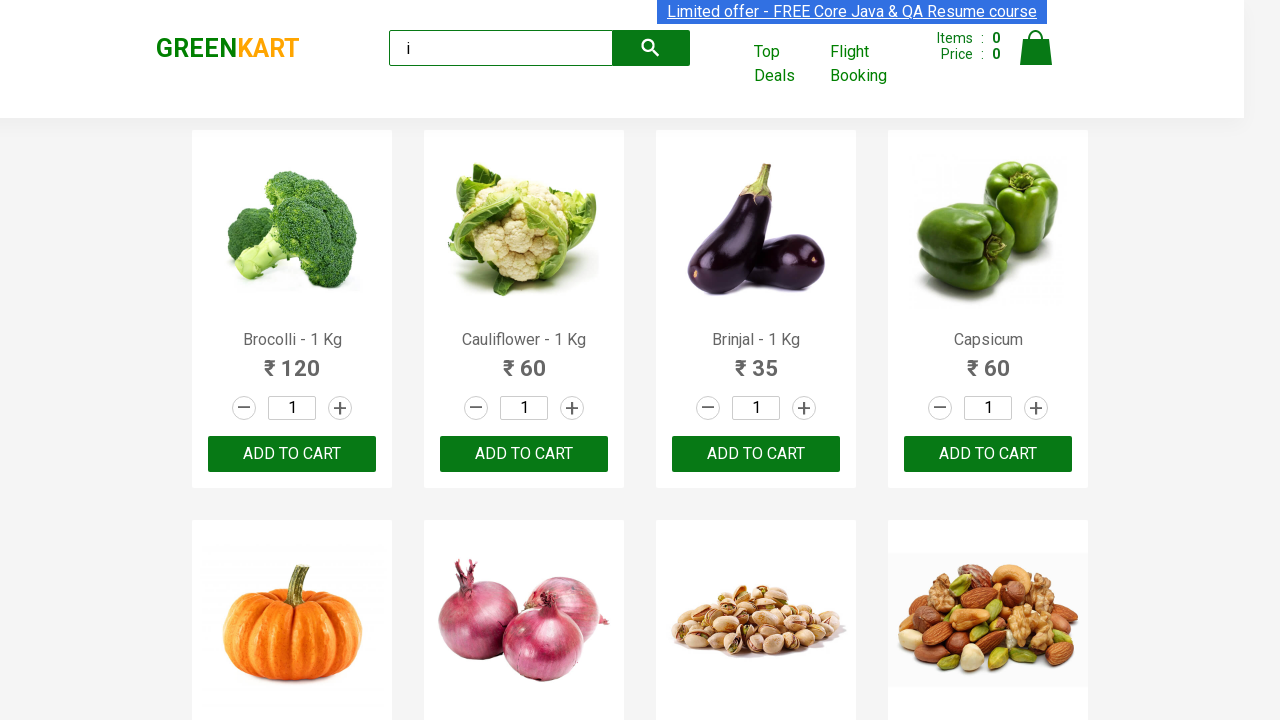

Cleared search box after testing letter 'i' on .search-keyword
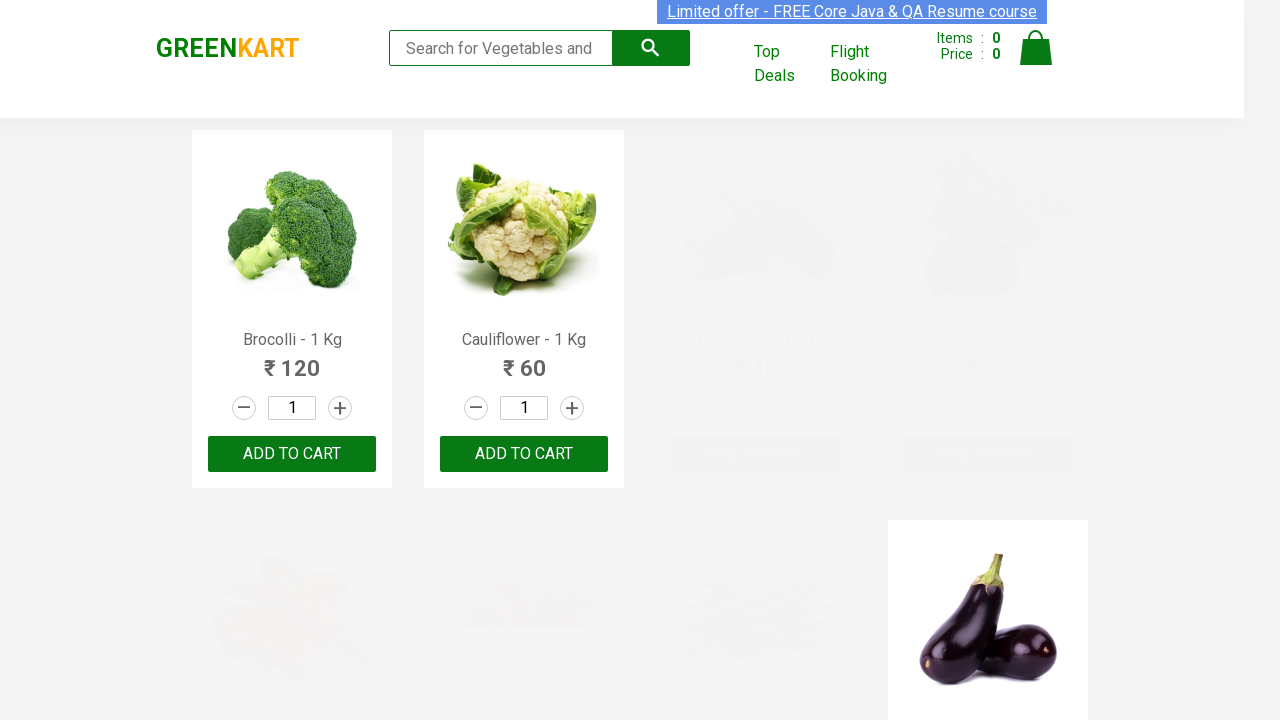

Entered letter 'j' in search box on .search-keyword
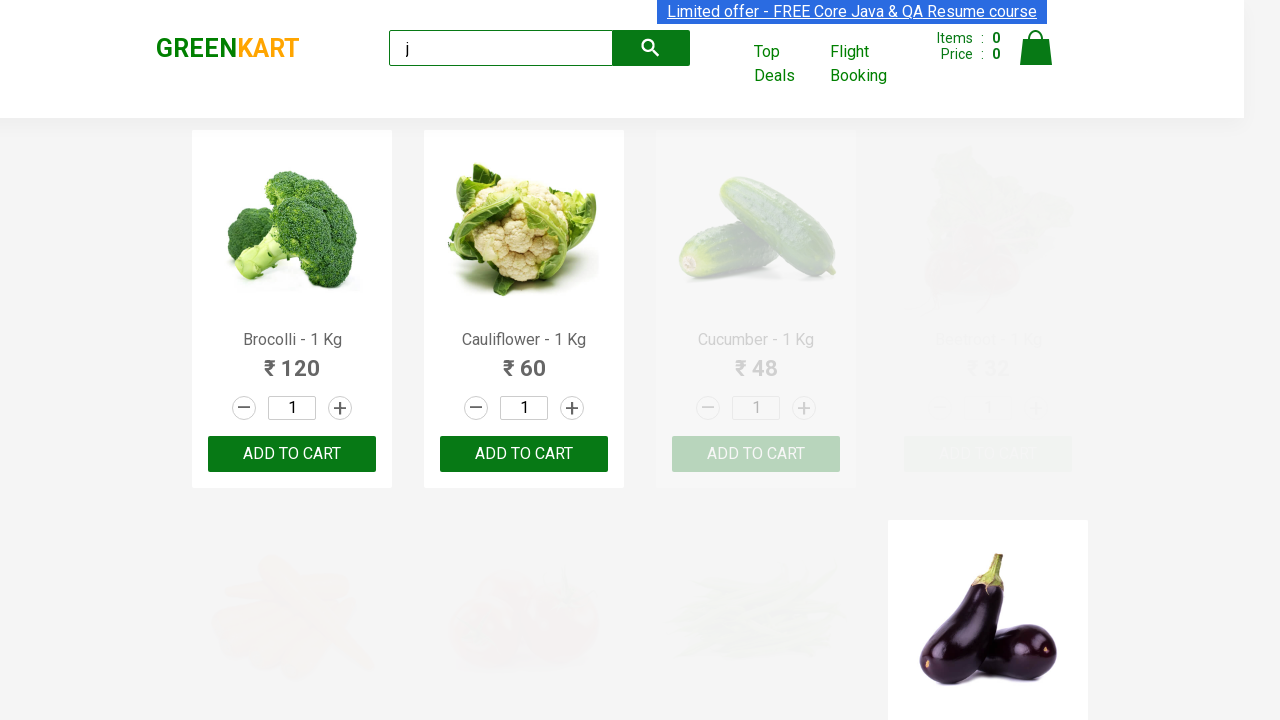

Waited 2 seconds for filter to apply for letter 'j'
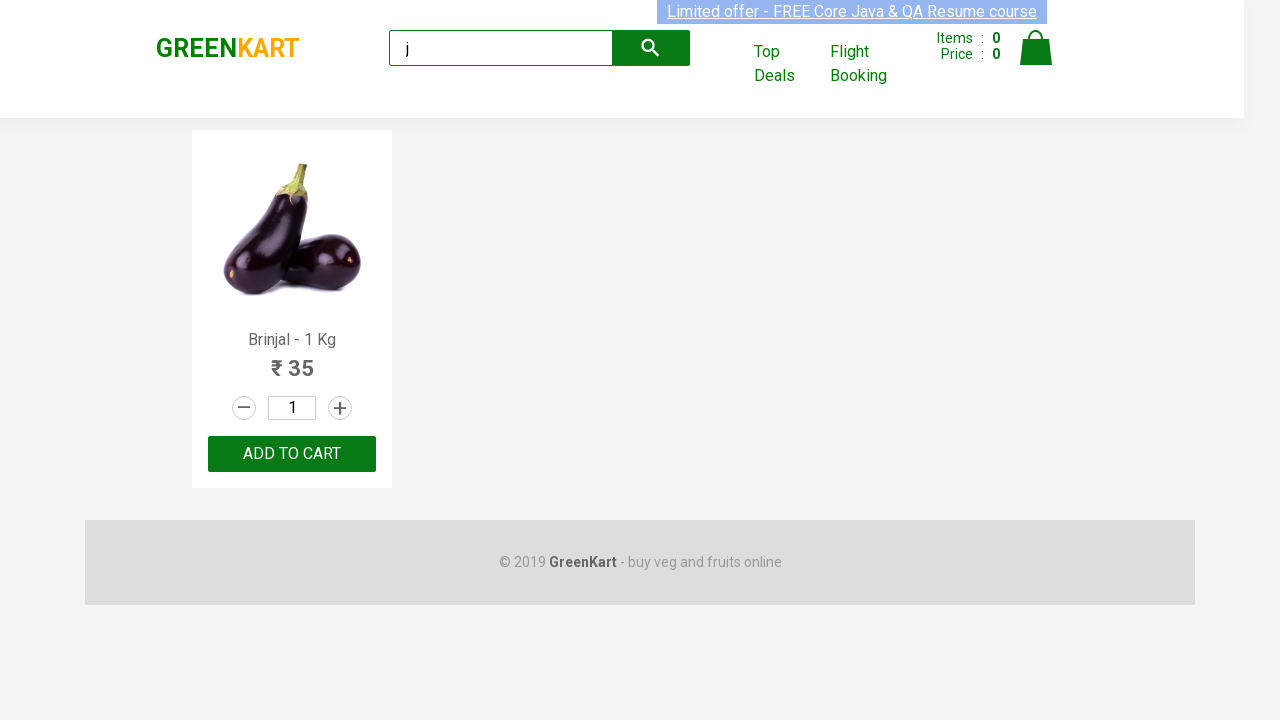

Verified filter results for letter 'j': 1 visible products match expected count of 1
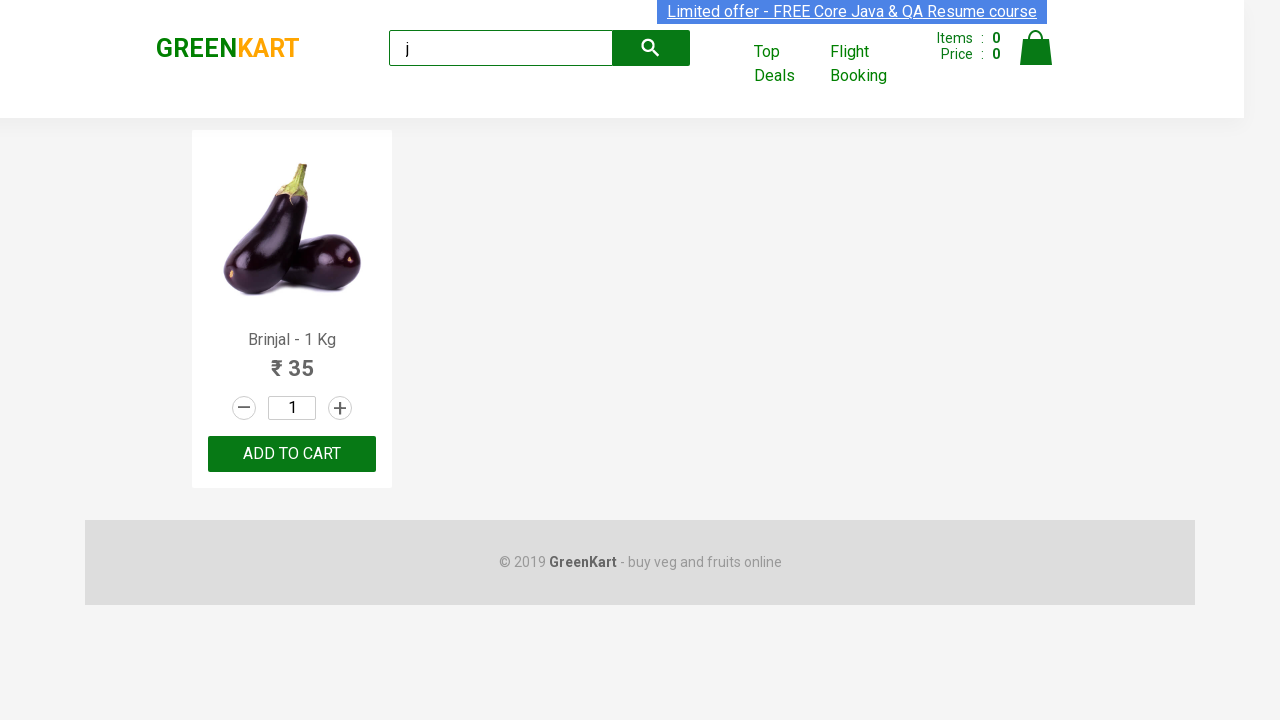

Cleared search box after testing letter 'j' on .search-keyword
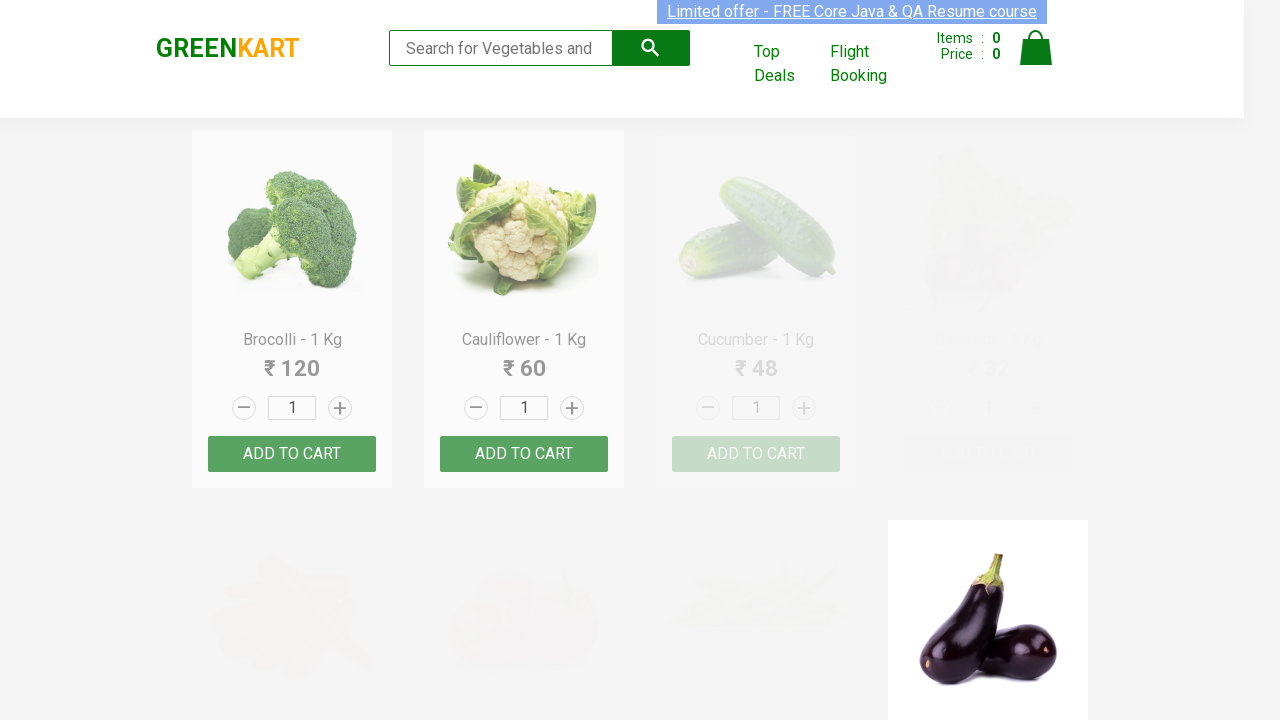

Entered letter 'k' in search box on .search-keyword
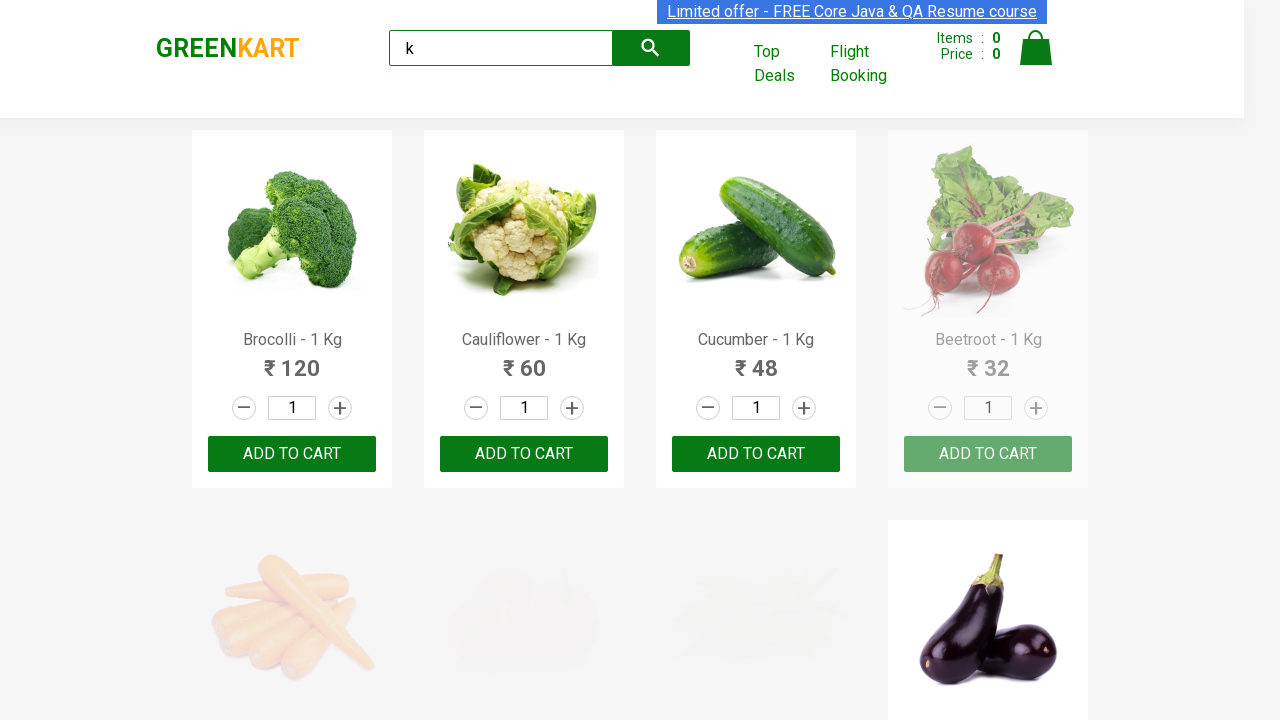

Waited 2 seconds for filter to apply for letter 'k'
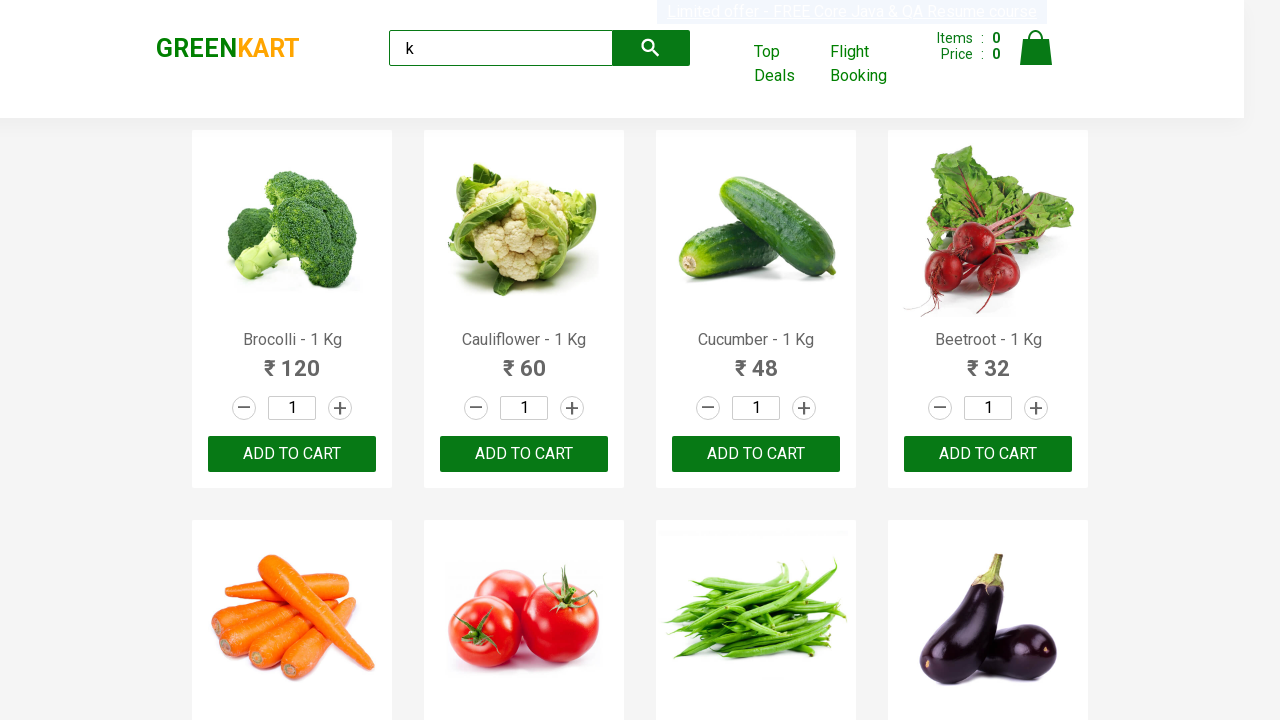

Verified filter results for letter 'k': 29 visible products match expected count of 29
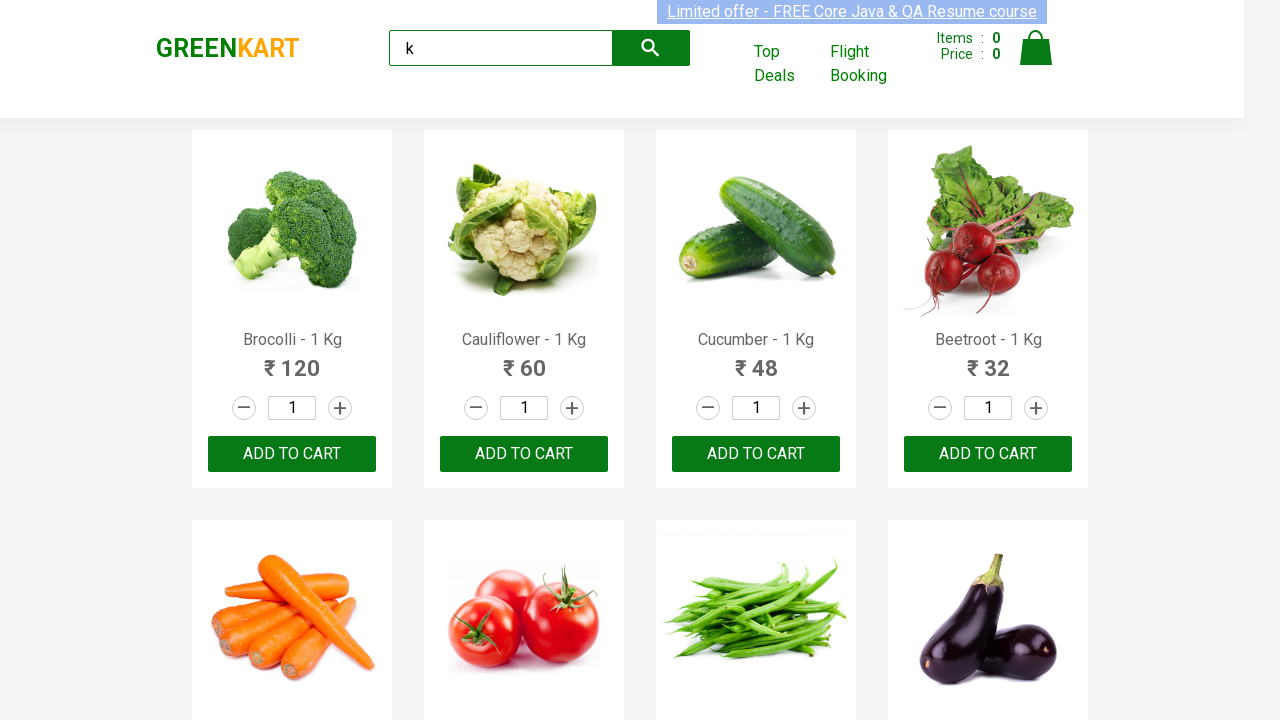

Cleared search box after testing letter 'k' on .search-keyword
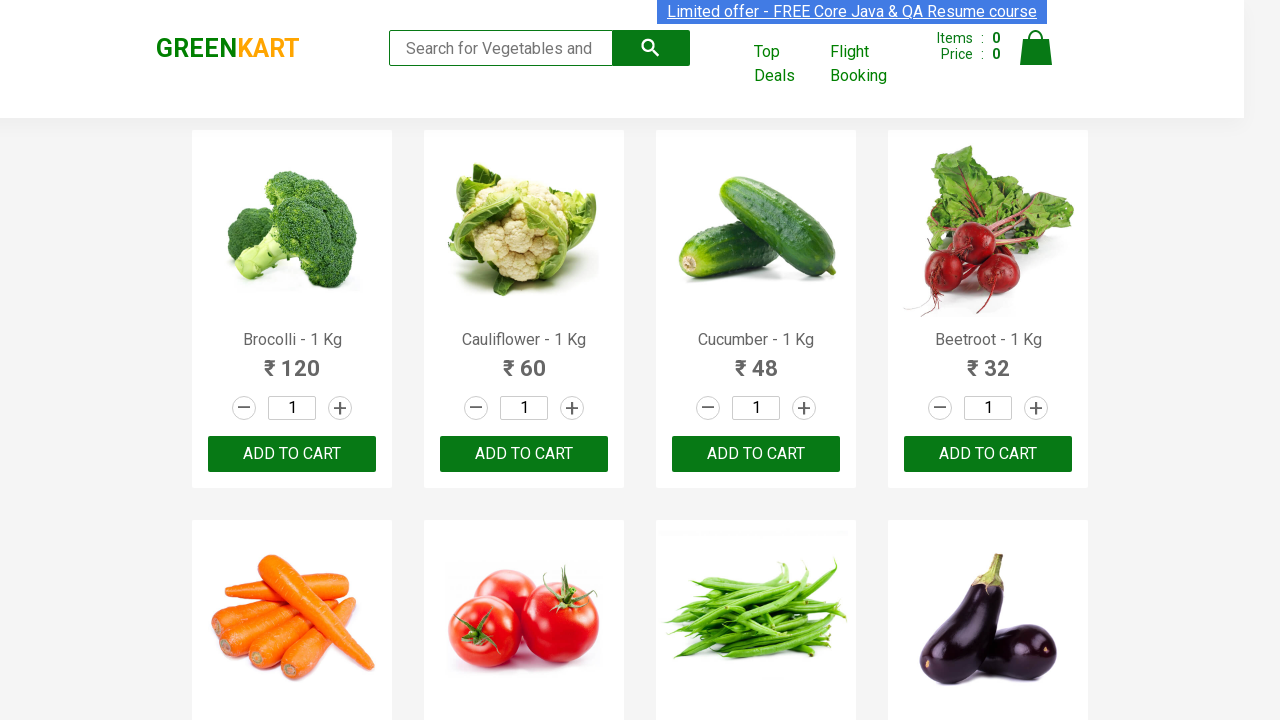

Entered letter 'l' in search box on .search-keyword
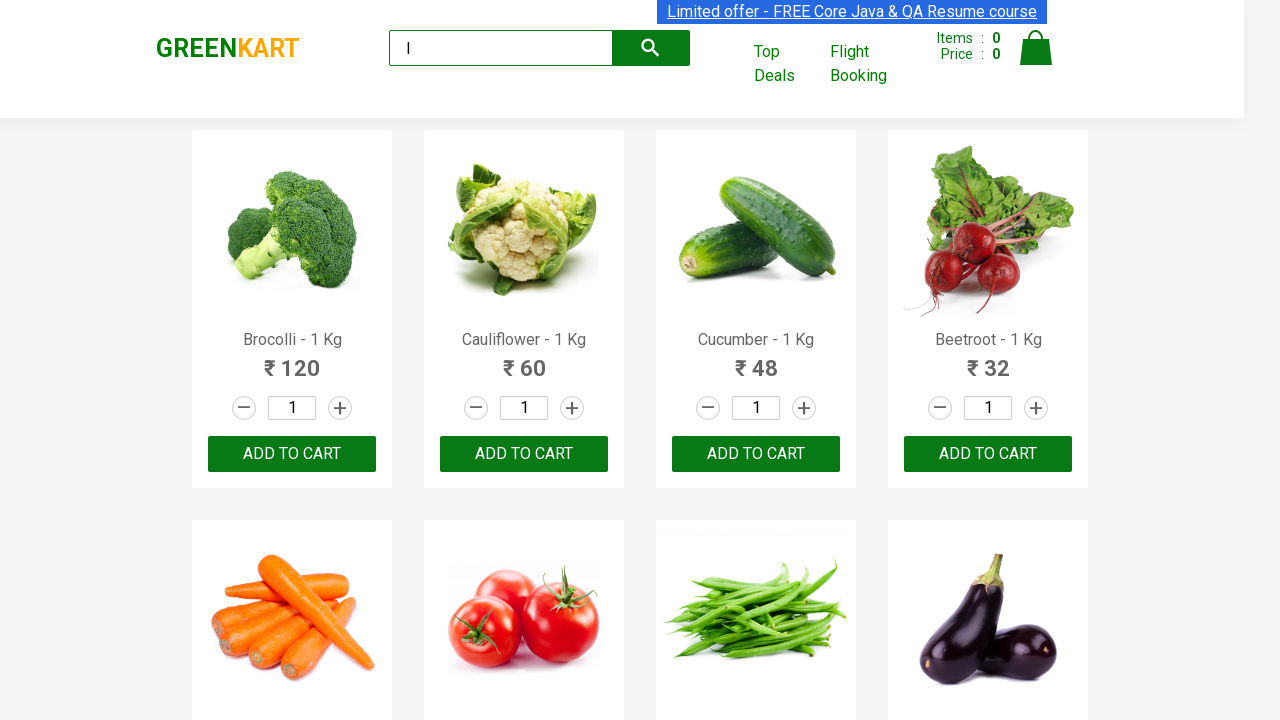

Waited 2 seconds for filter to apply for letter 'l'
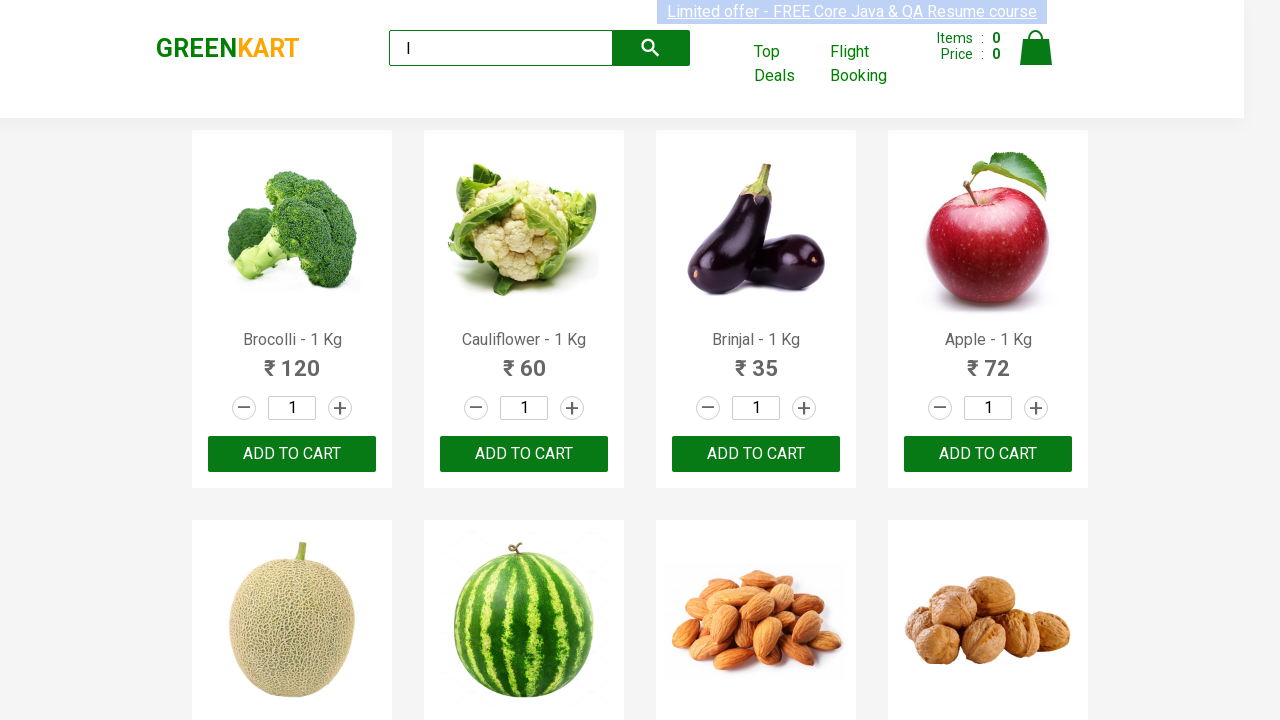

Verified filter results for letter 'l': 8 visible products match expected count of 8
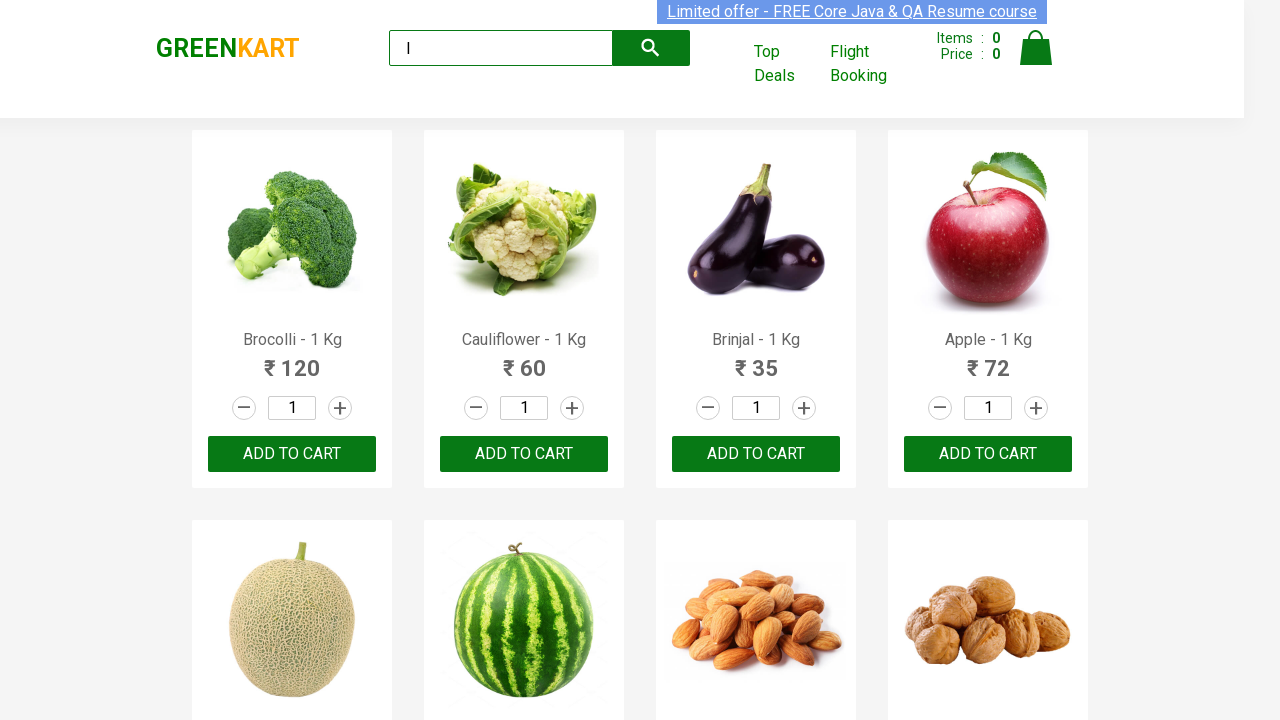

Cleared search box after testing letter 'l' on .search-keyword
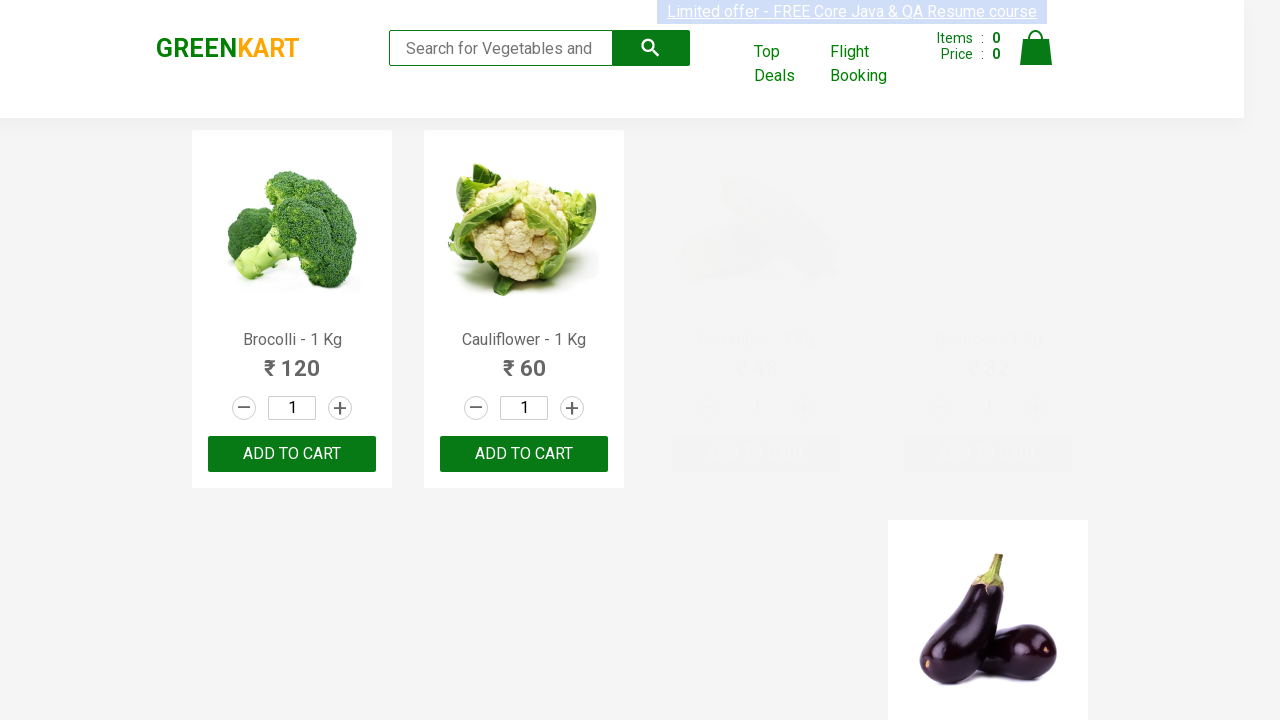

Entered letter 'm' in search box on .search-keyword
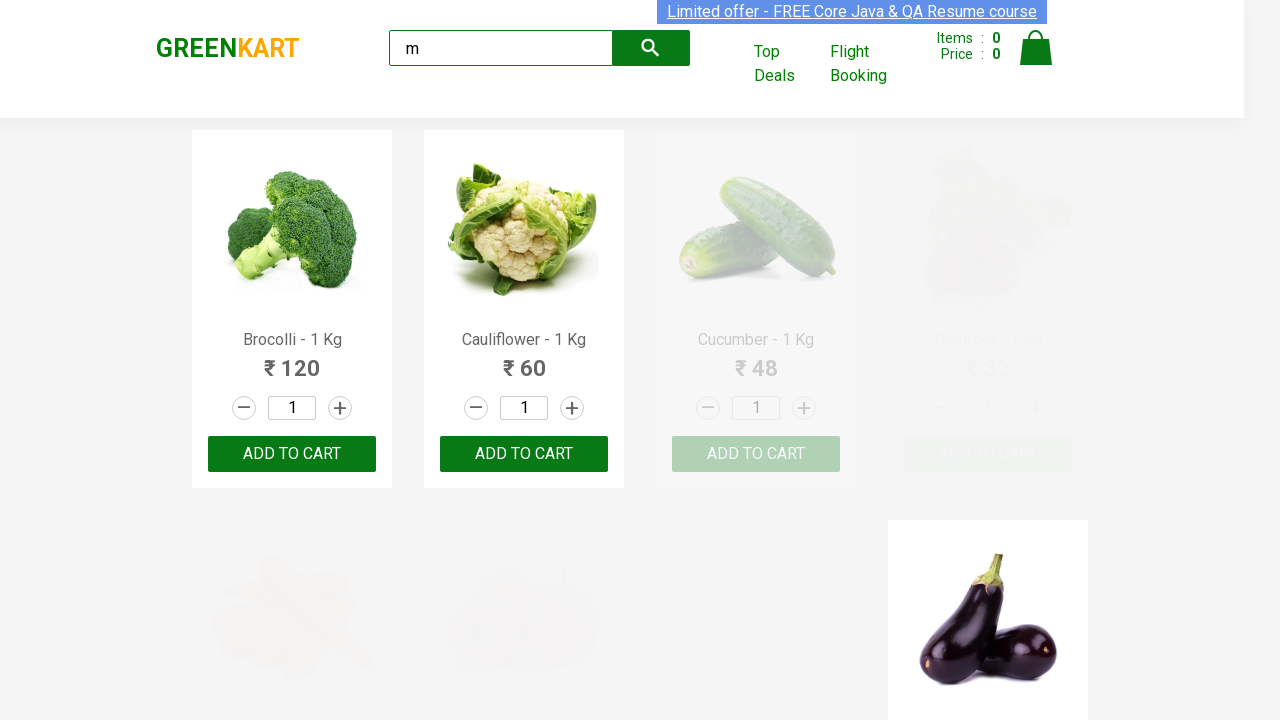

Waited 2 seconds for filter to apply for letter 'm'
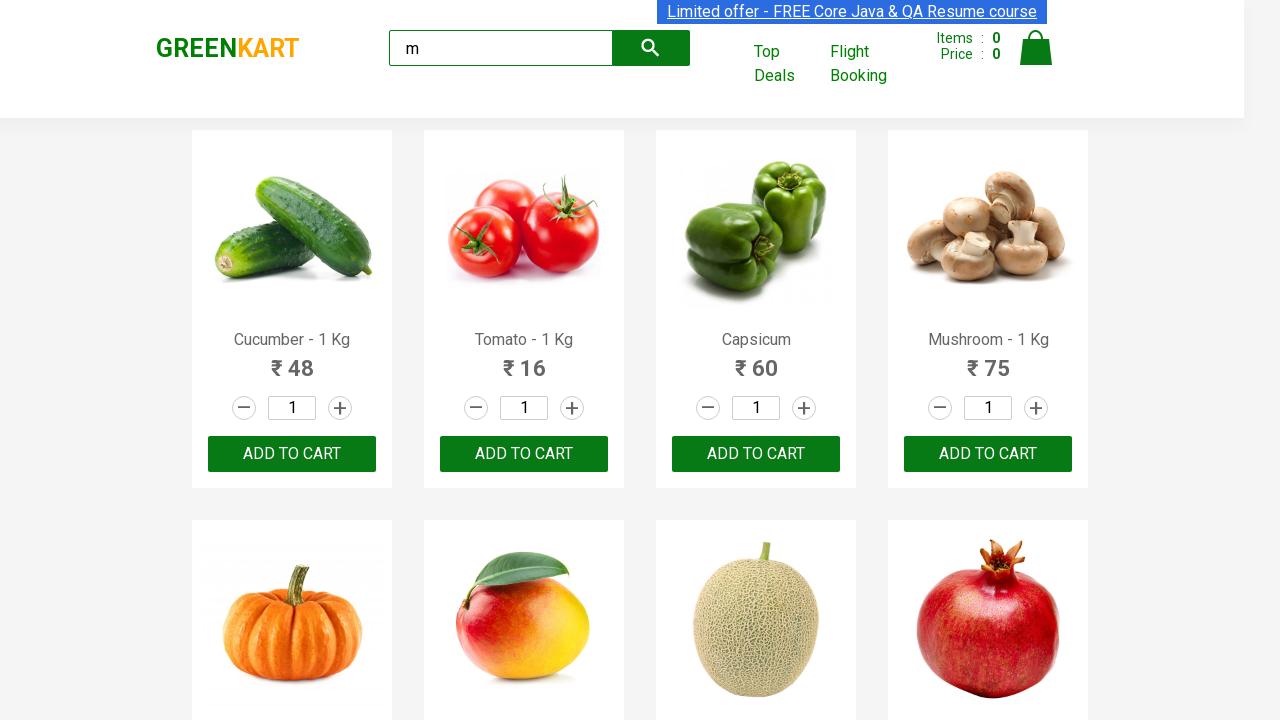

Verified filter results for letter 'm': 11 visible products match expected count of 11
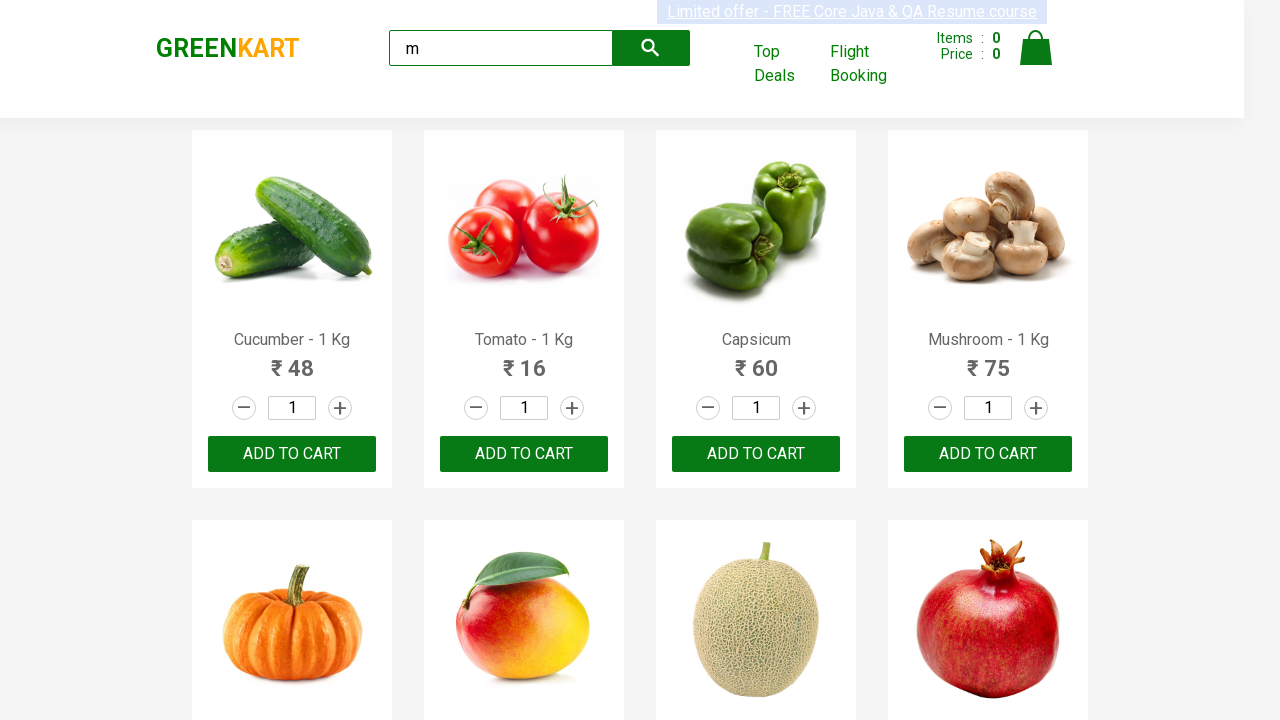

Cleared search box after testing letter 'm' on .search-keyword
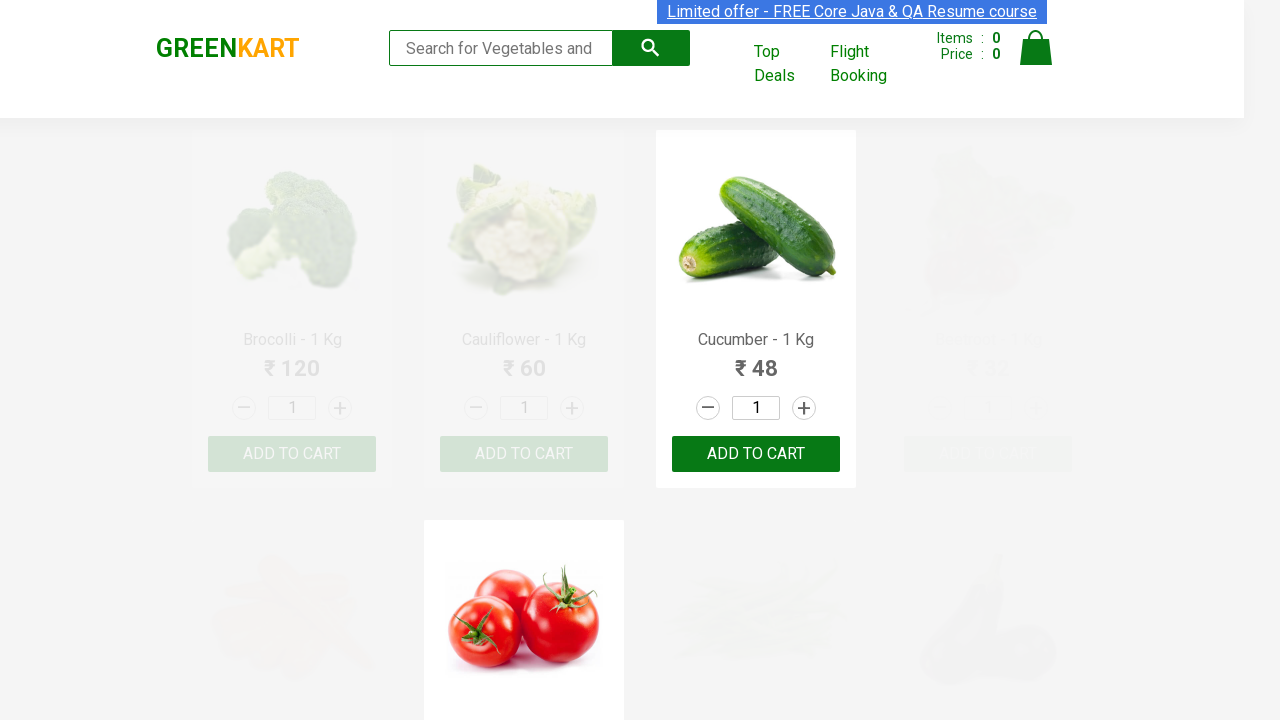

Entered letter 'n' in search box on .search-keyword
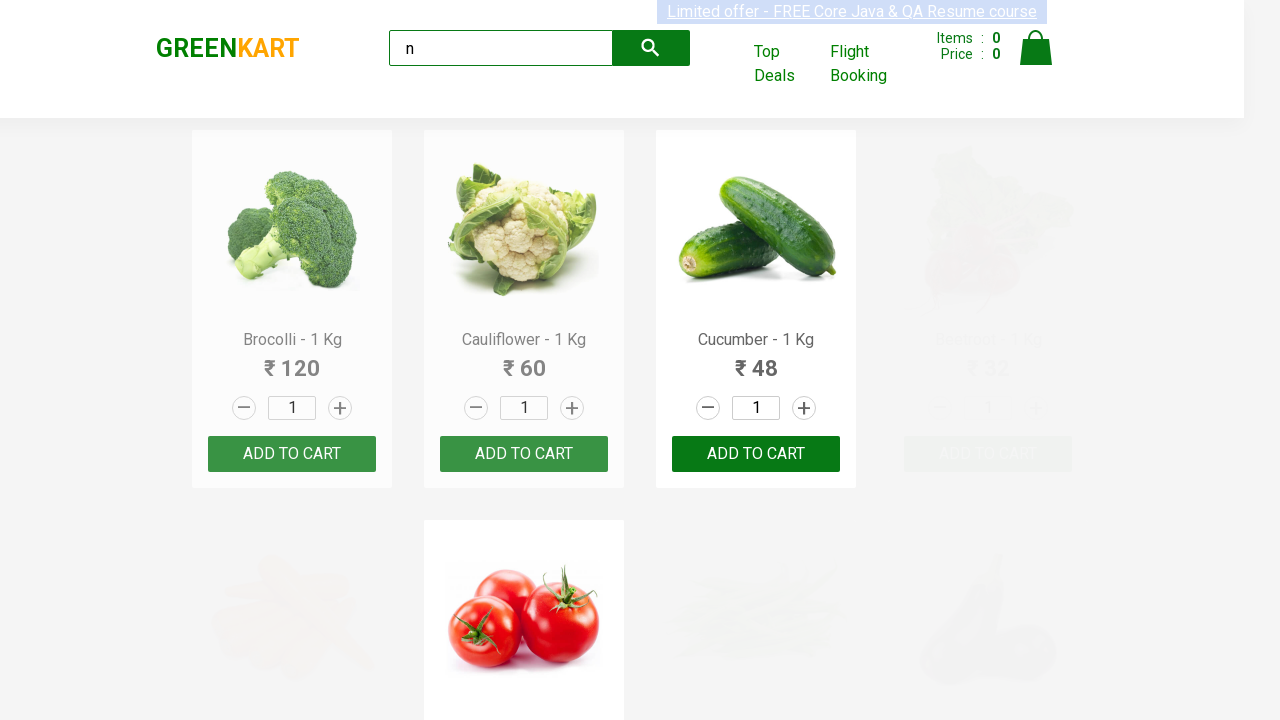

Waited 2 seconds for filter to apply for letter 'n'
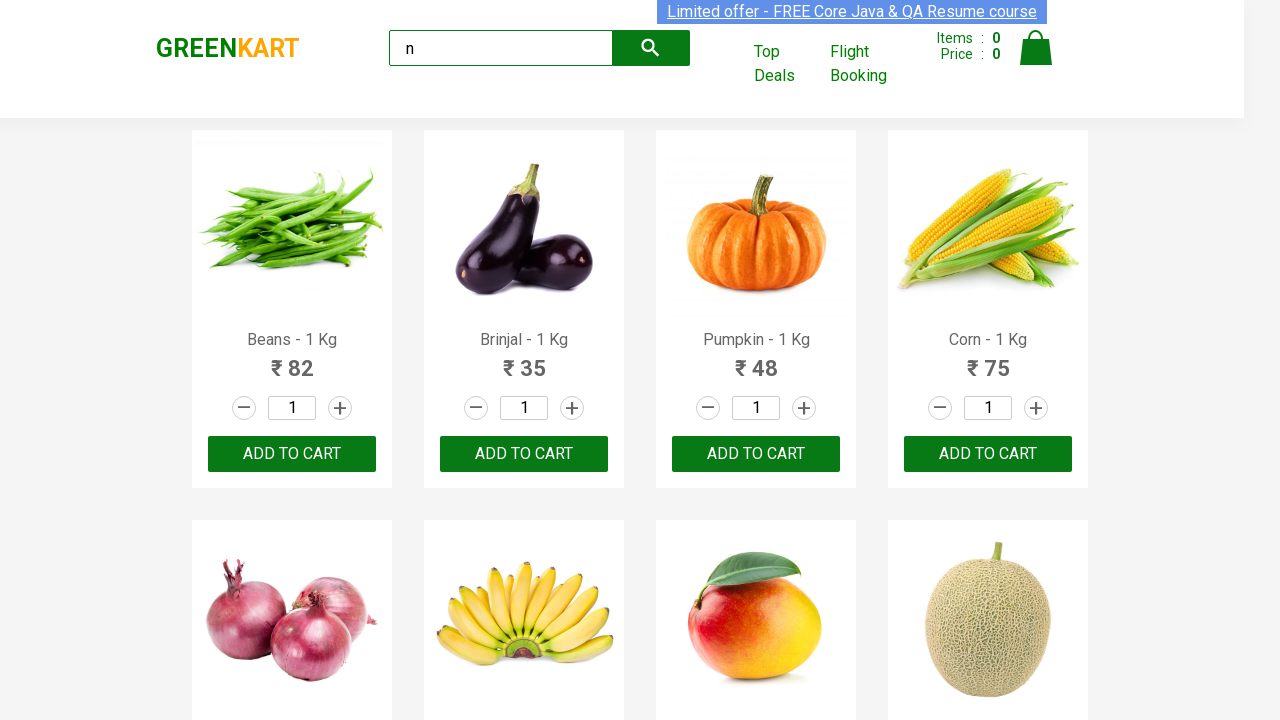

Verified filter results for letter 'n': 14 visible products match expected count of 14
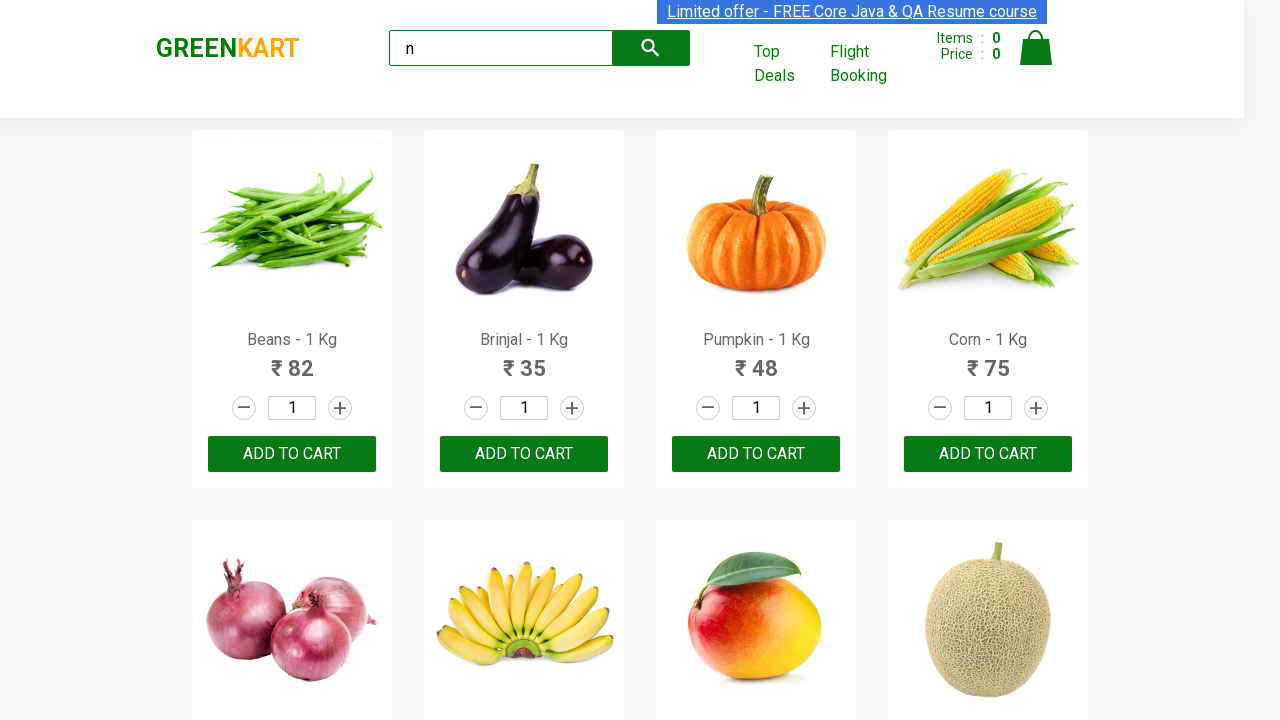

Cleared search box after testing letter 'n' on .search-keyword
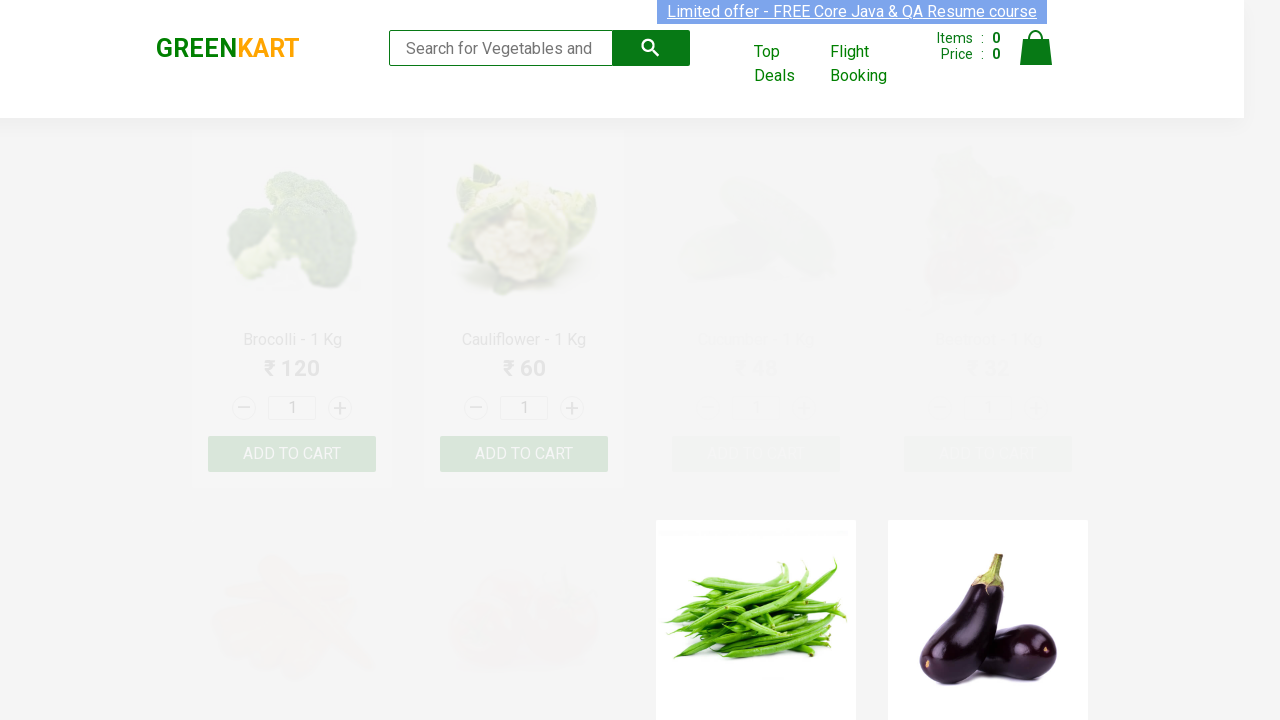

Entered letter 'o' in search box on .search-keyword
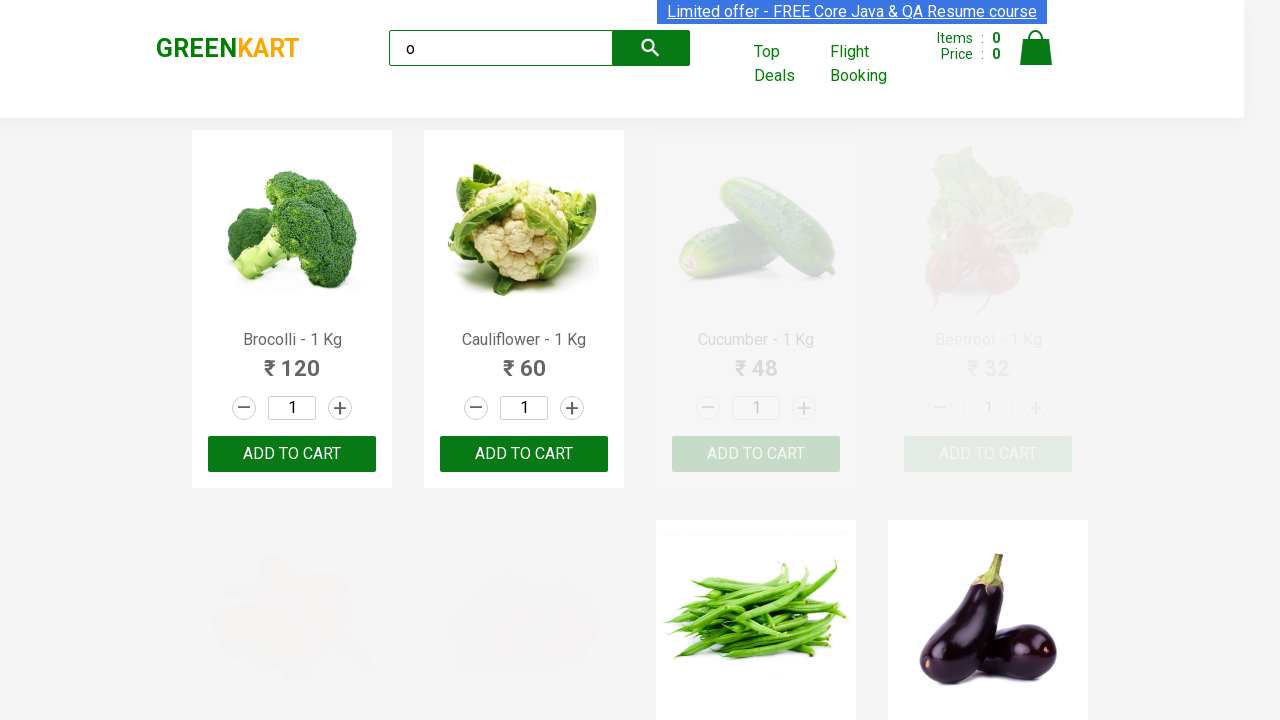

Waited 2 seconds for filter to apply for letter 'o'
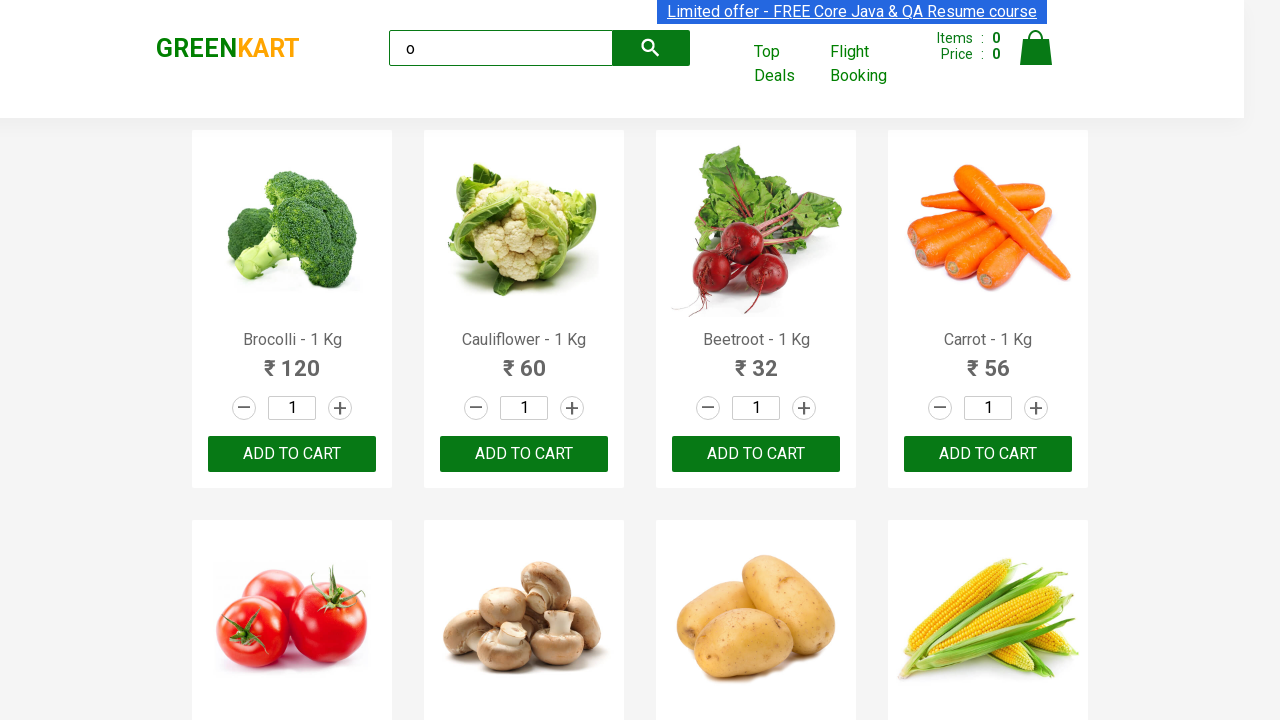

Verified filter results for letter 'o': 15 visible products match expected count of 15
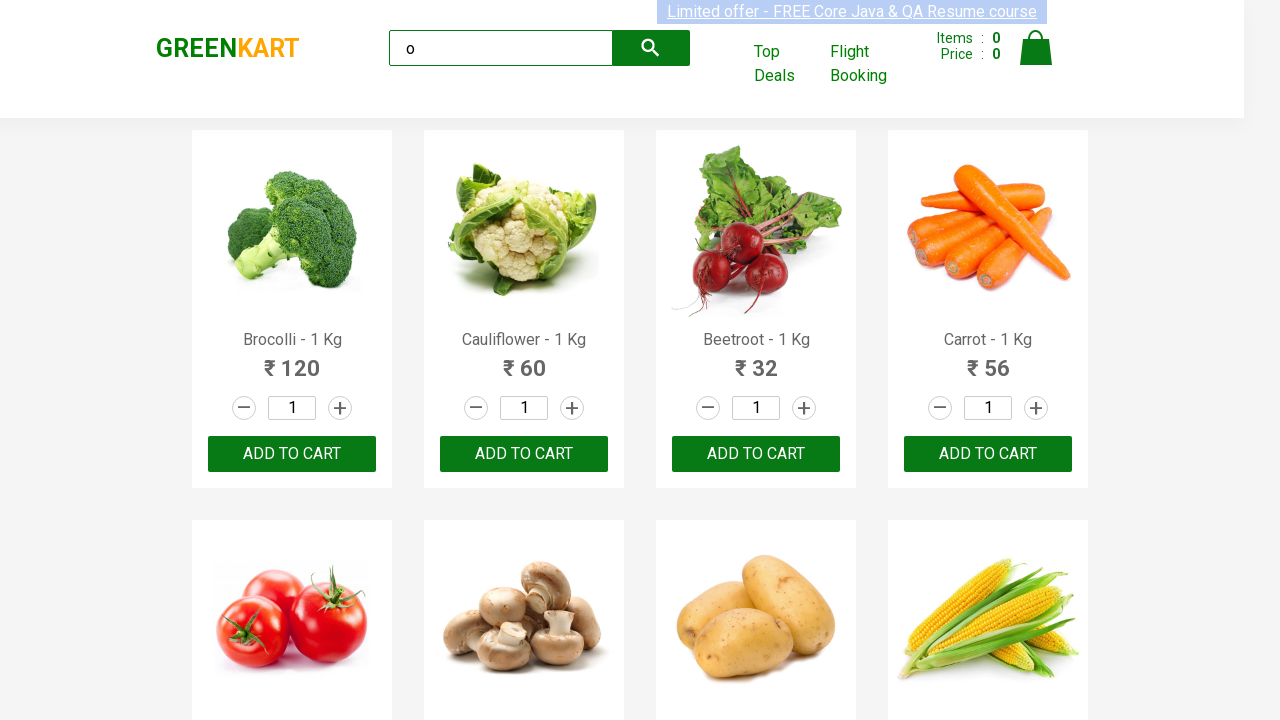

Cleared search box after testing letter 'o' on .search-keyword
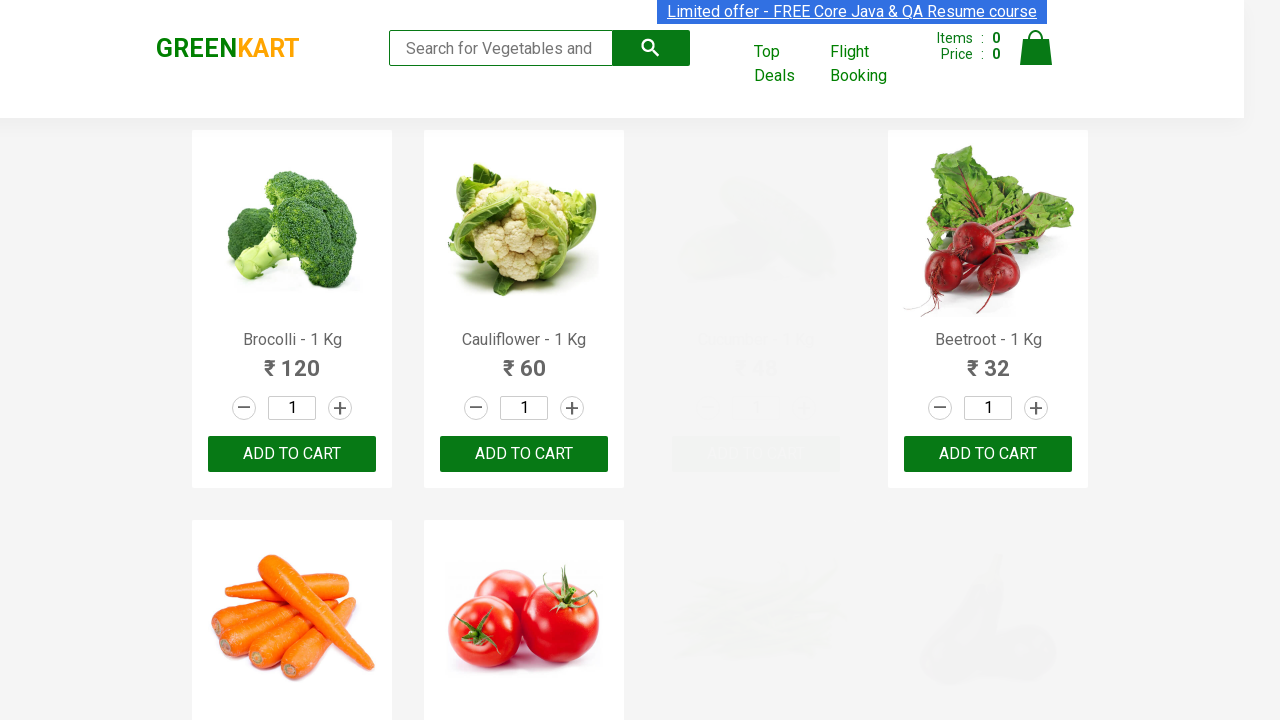

Entered letter 'p' in search box on .search-keyword
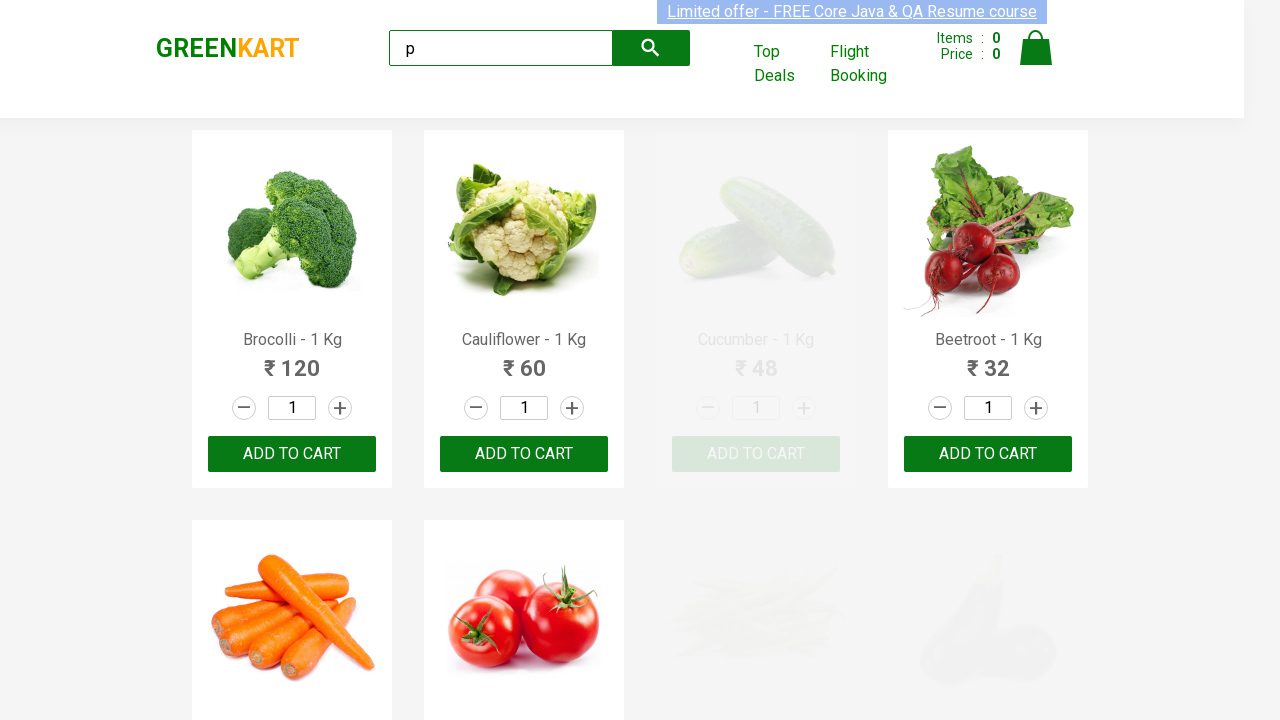

Waited 2 seconds for filter to apply for letter 'p'
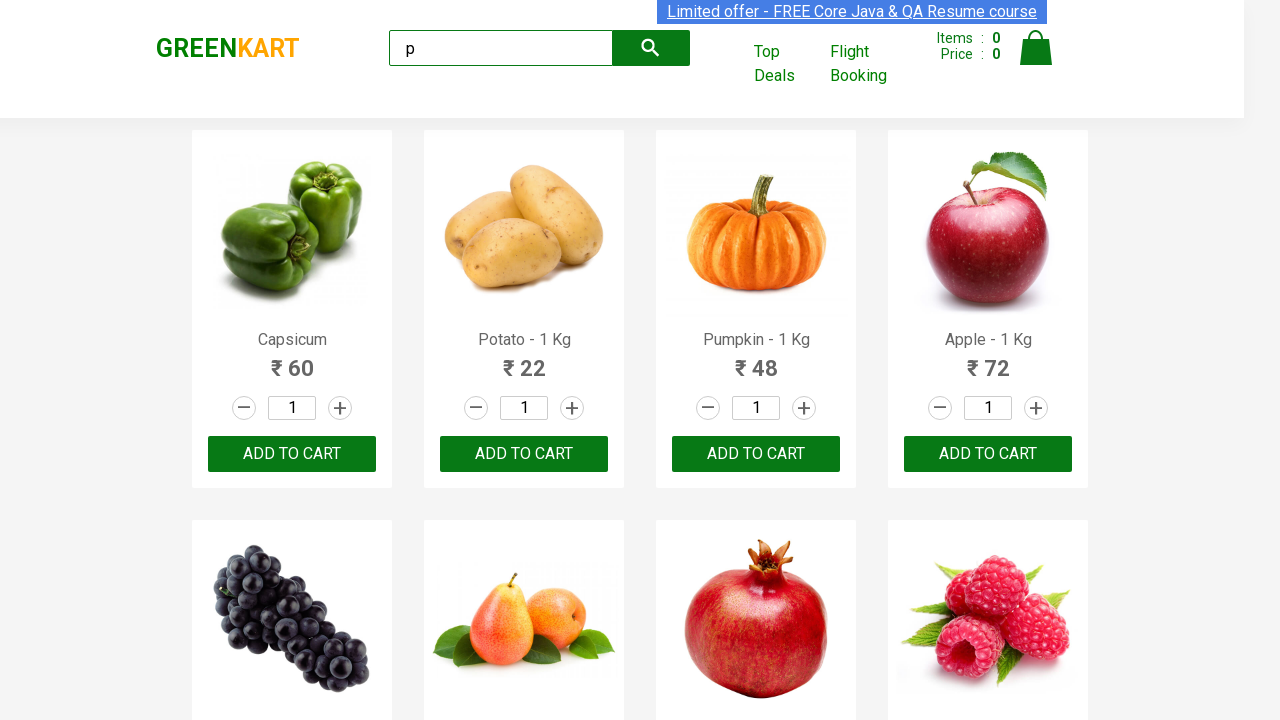

Verified filter results for letter 'p': 9 visible products match expected count of 9
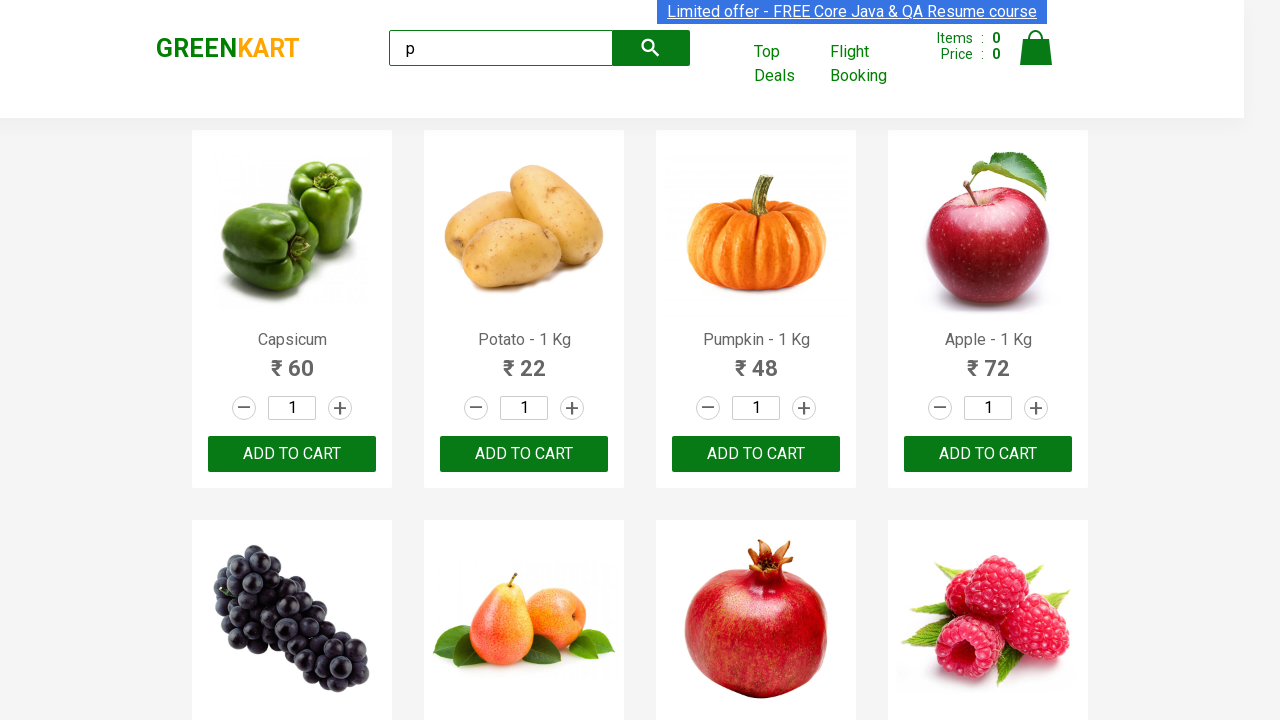

Cleared search box after testing letter 'p' on .search-keyword
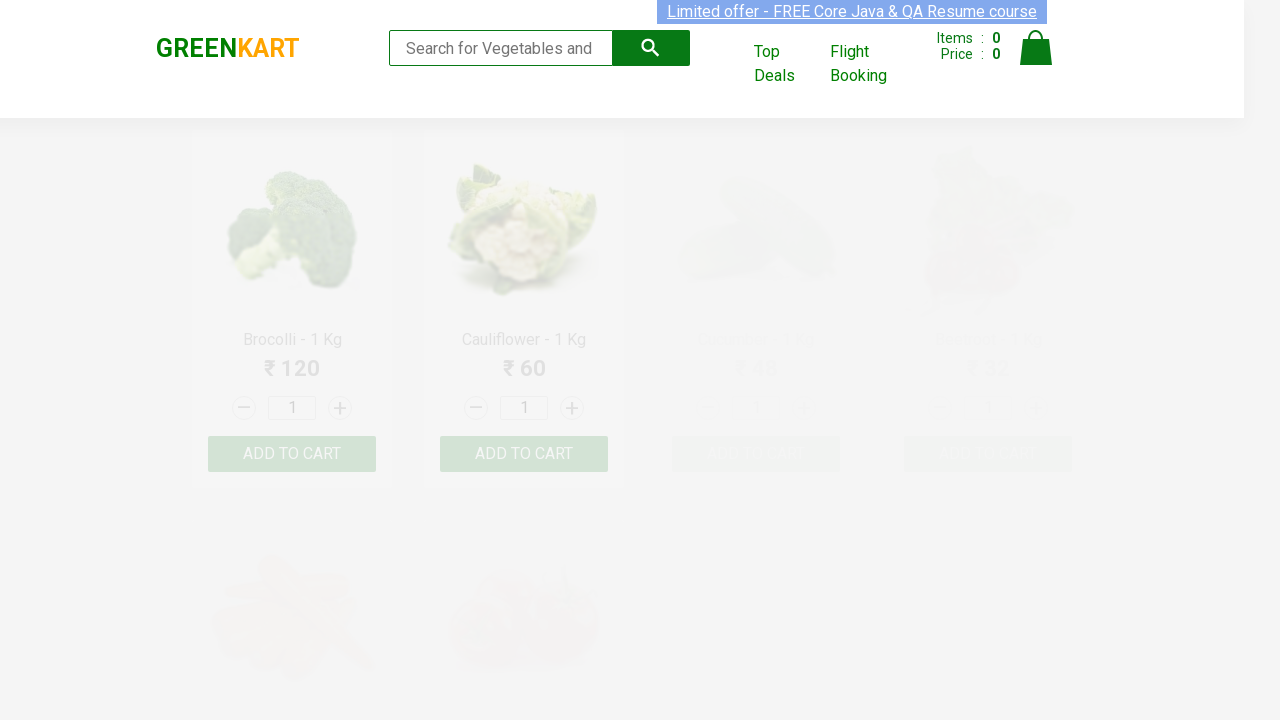

Entered letter 'q' in search box on .search-keyword
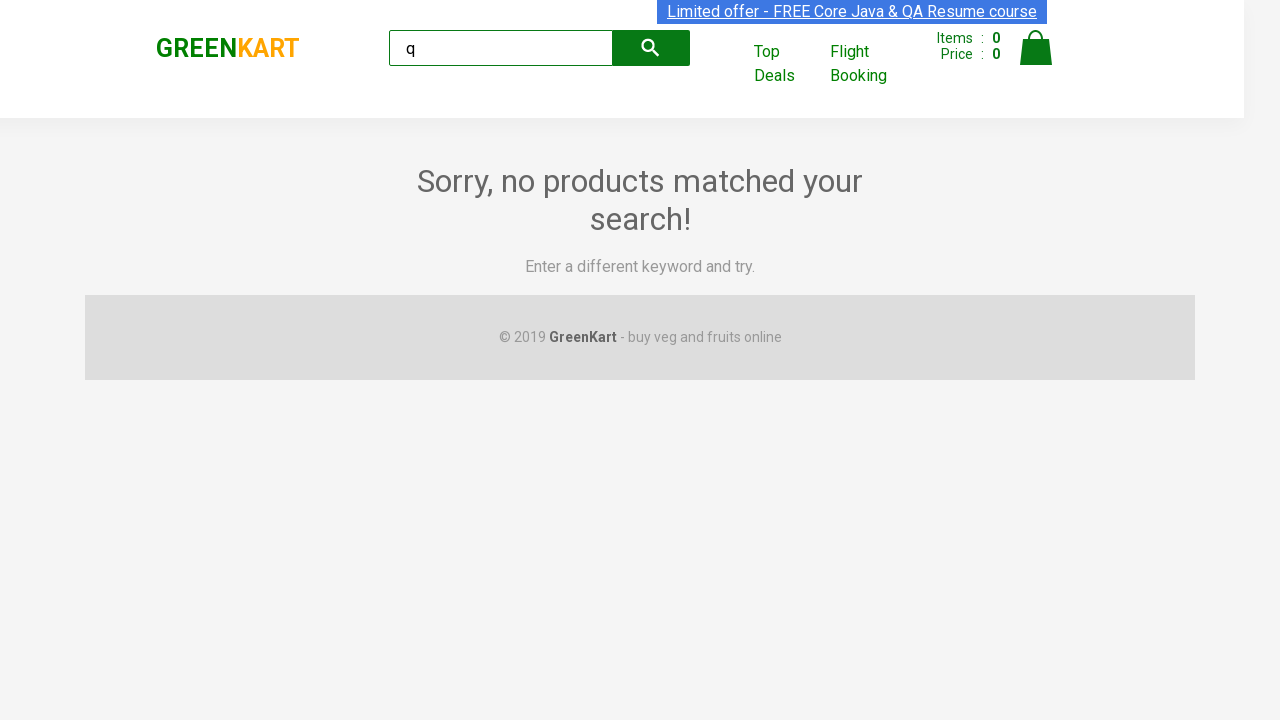

Waited 2 seconds for filter to apply for letter 'q'
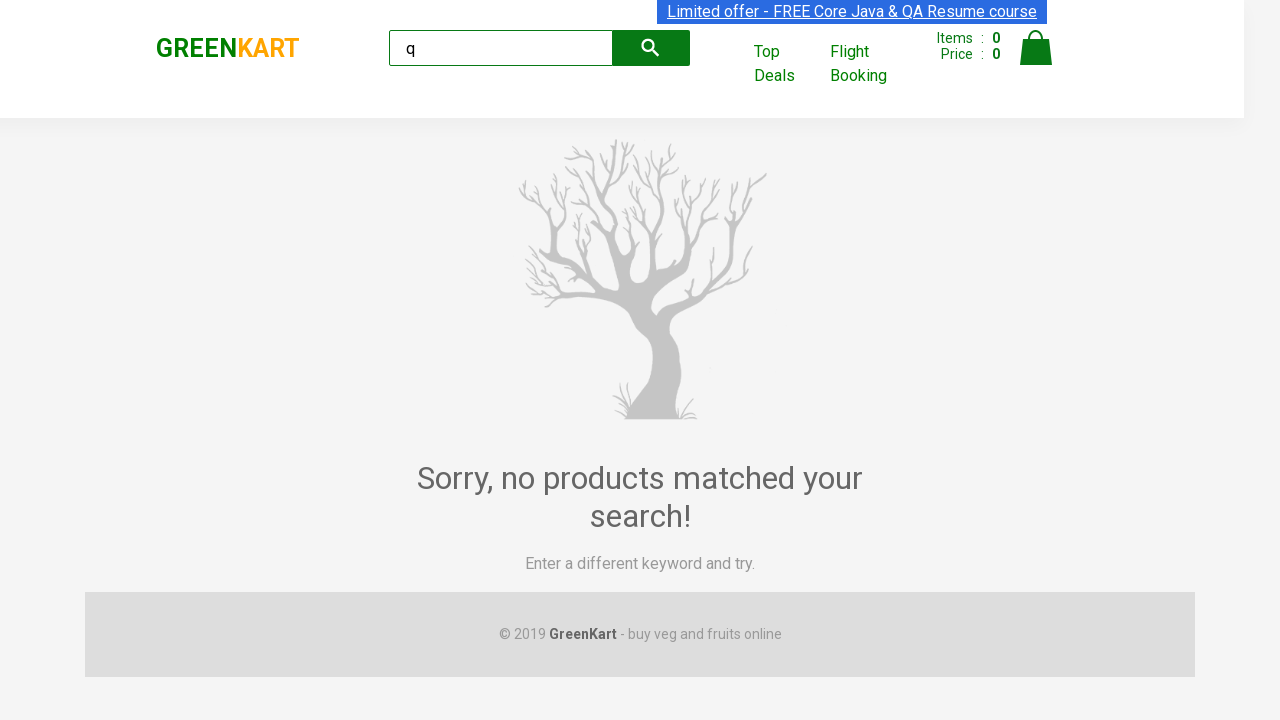

Verified filter results for letter 'q': 0 visible products match expected count of 0
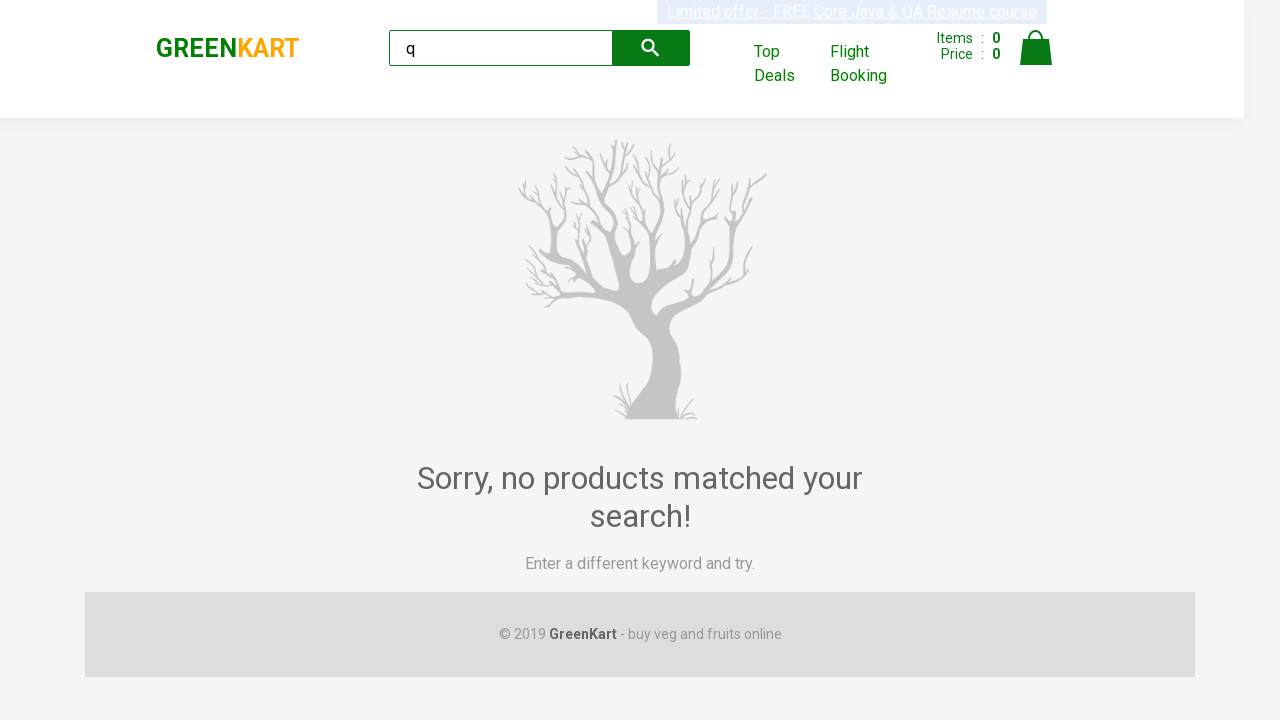

Cleared search box after testing letter 'q' on .search-keyword
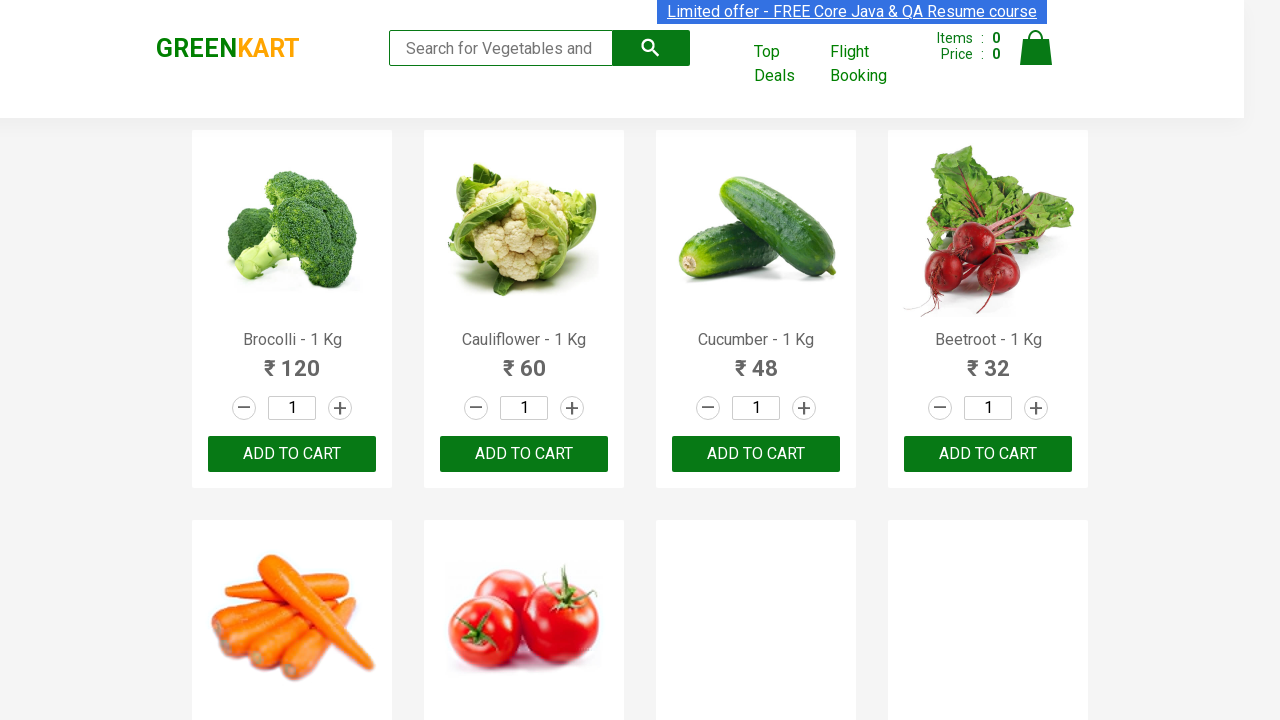

Entered letter 'r' in search box on .search-keyword
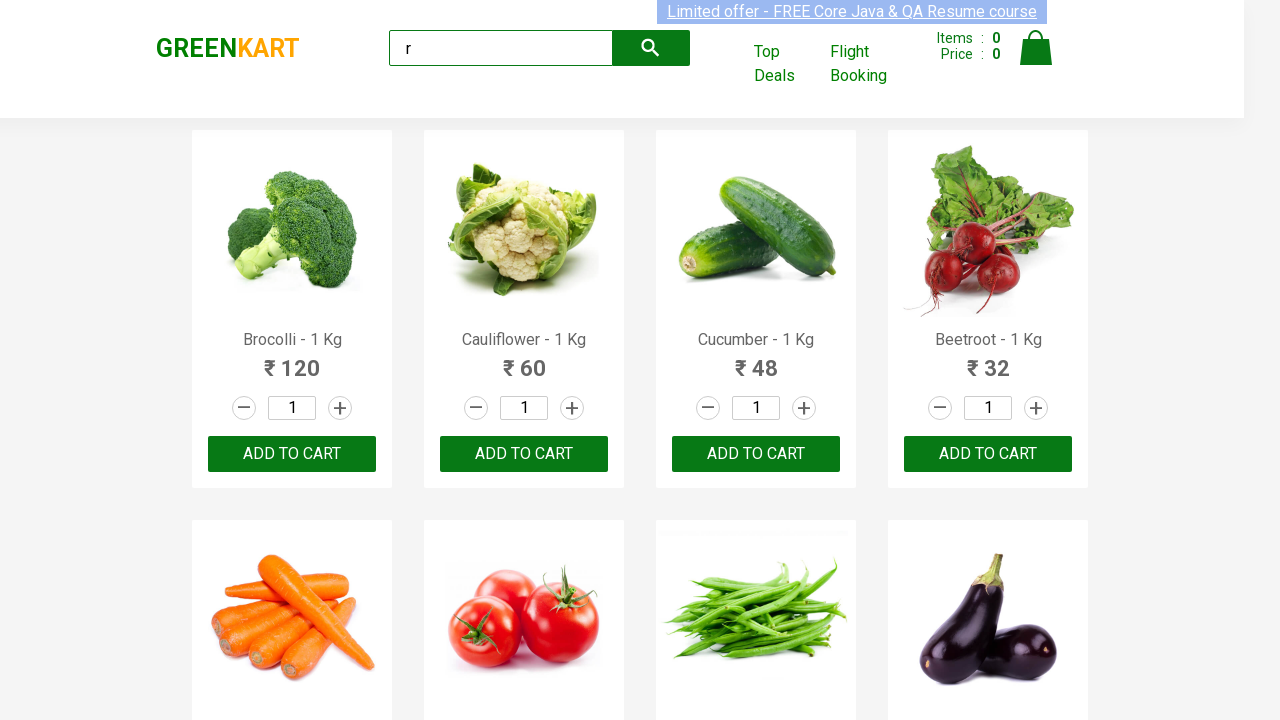

Waited 2 seconds for filter to apply for letter 'r'
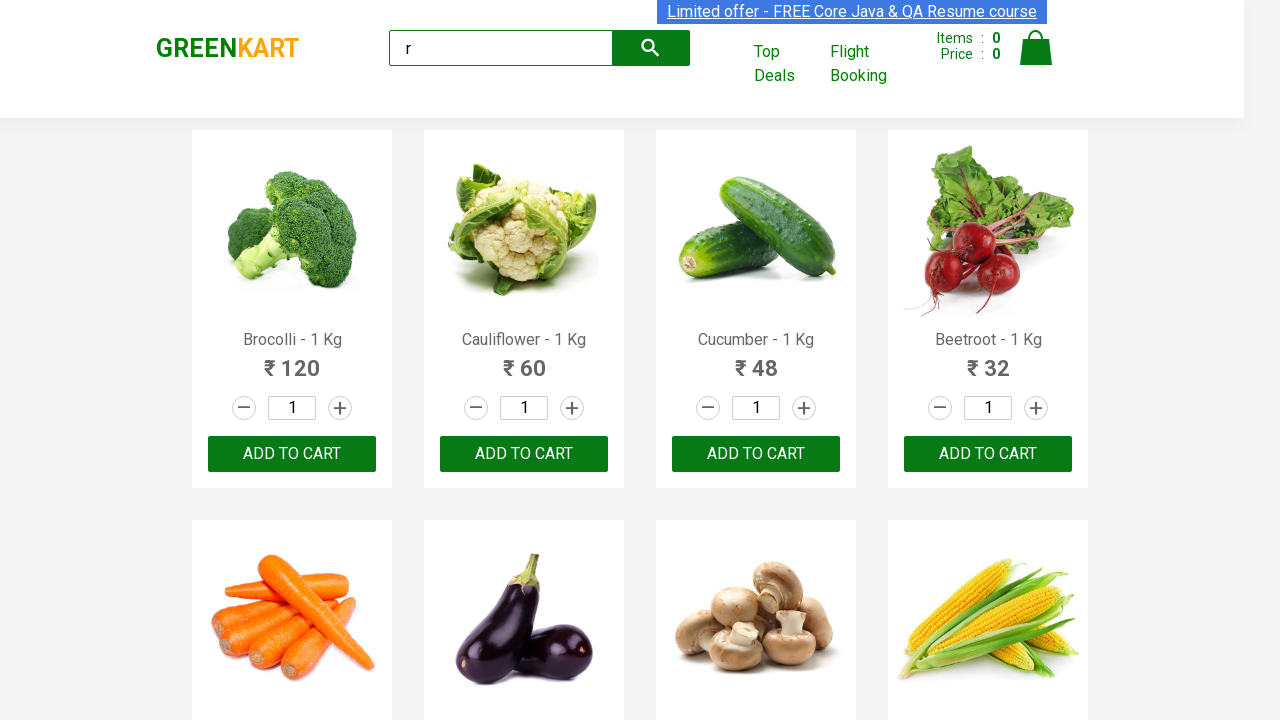

Verified filter results for letter 'r': 16 visible products match expected count of 16
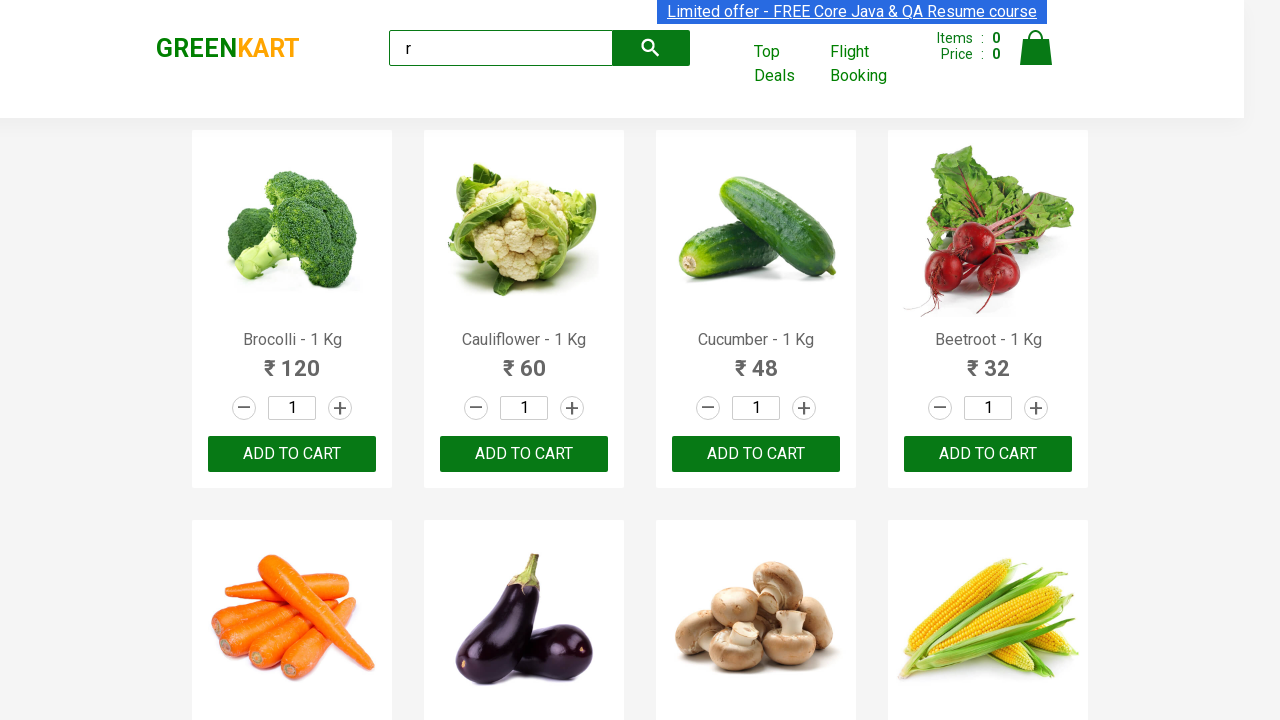

Cleared search box after testing letter 'r' on .search-keyword
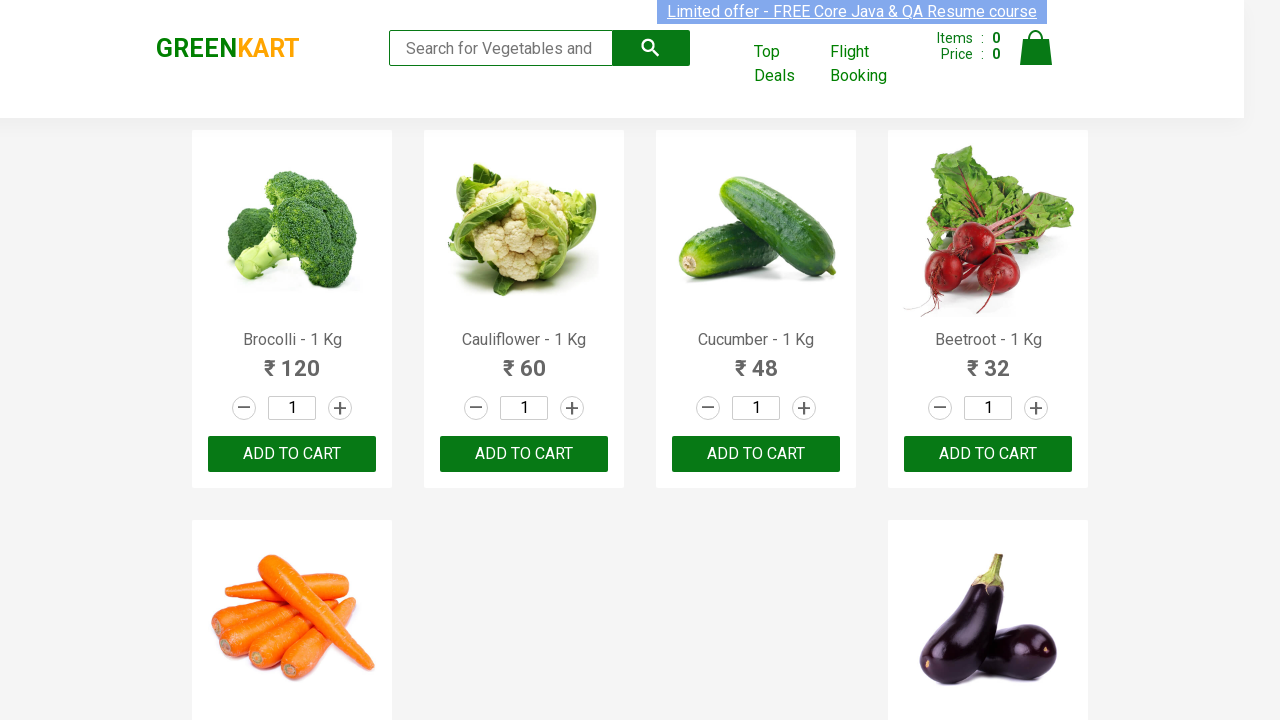

Entered letter 's' in search box on .search-keyword
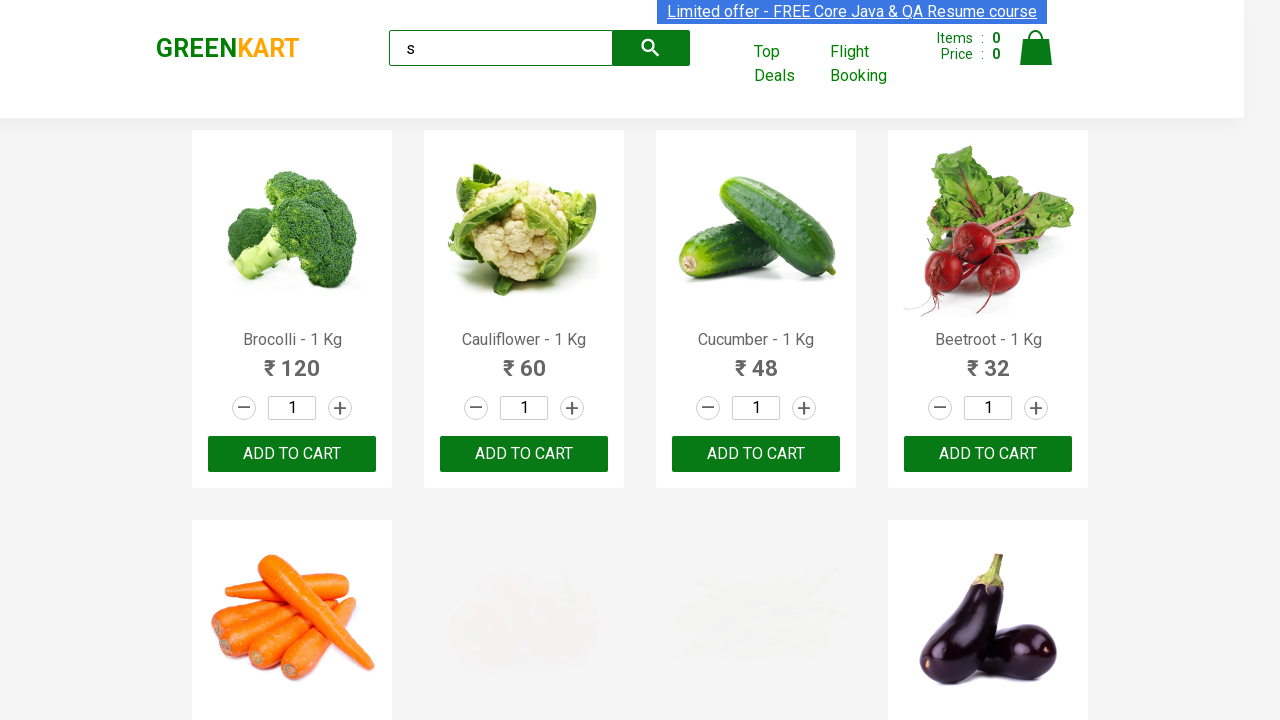

Waited 2 seconds for filter to apply for letter 's'
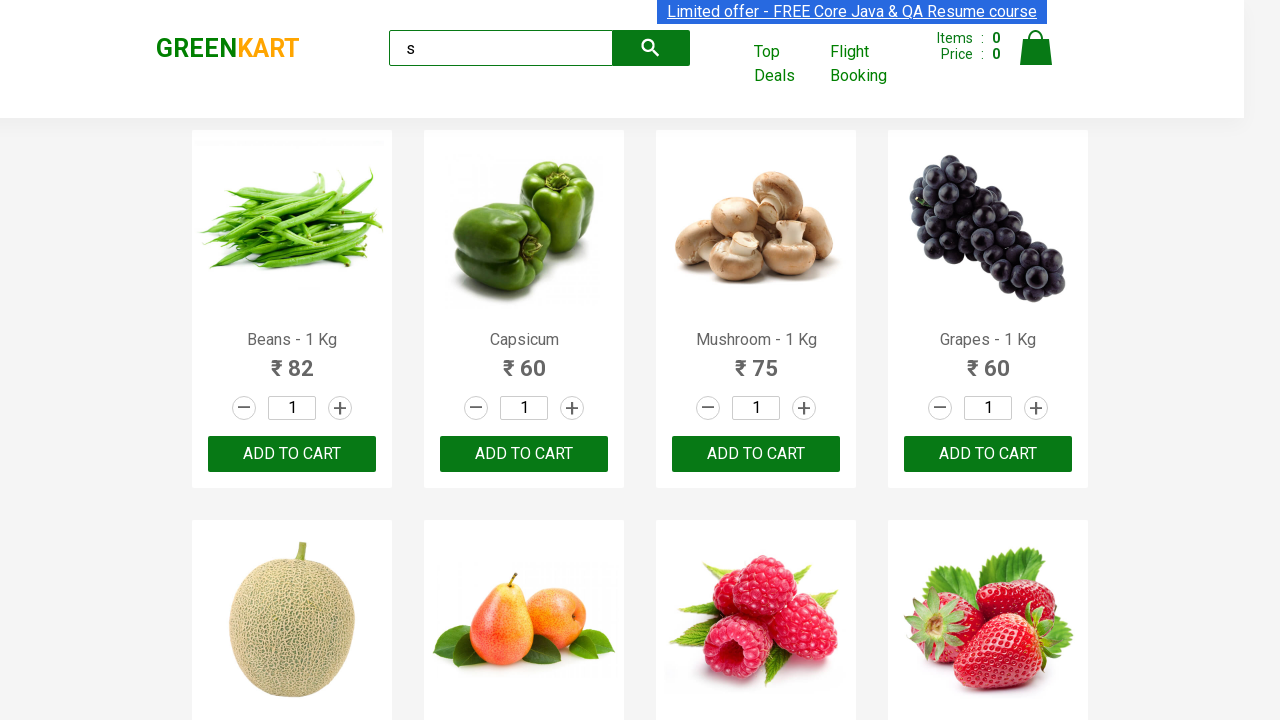

Verified filter results for letter 's': 13 visible products match expected count of 13
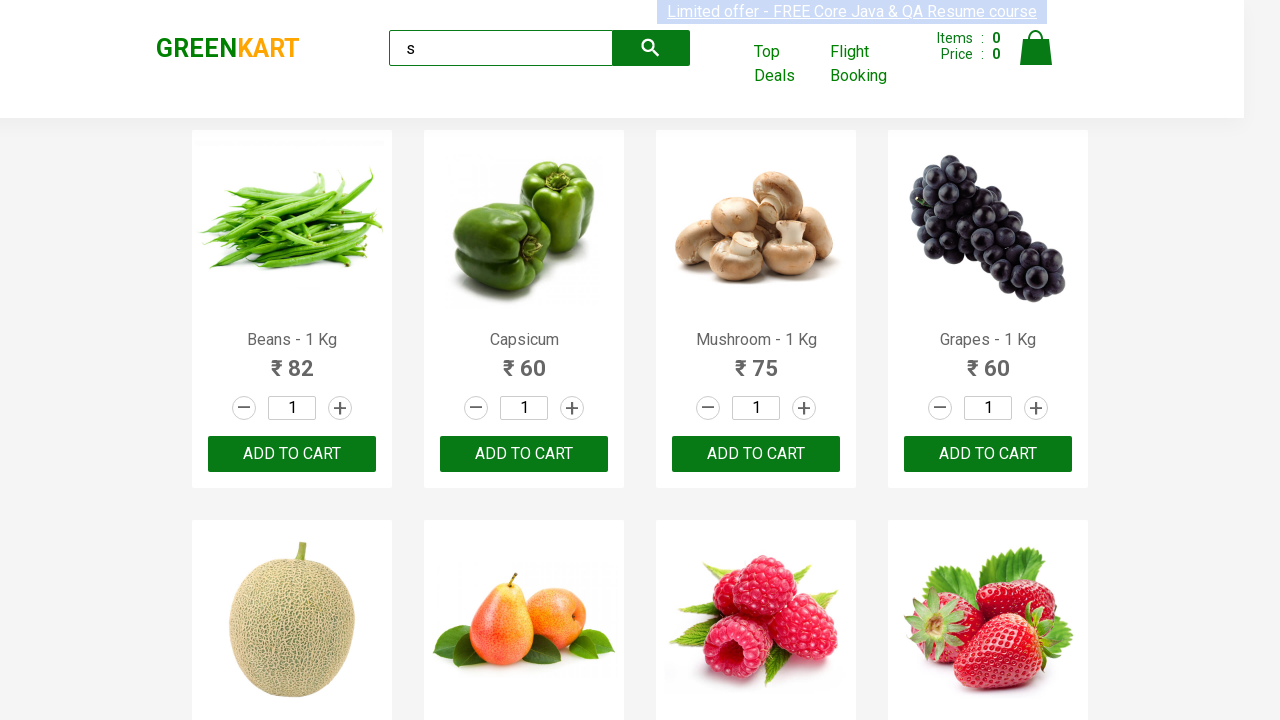

Cleared search box after testing letter 's' on .search-keyword
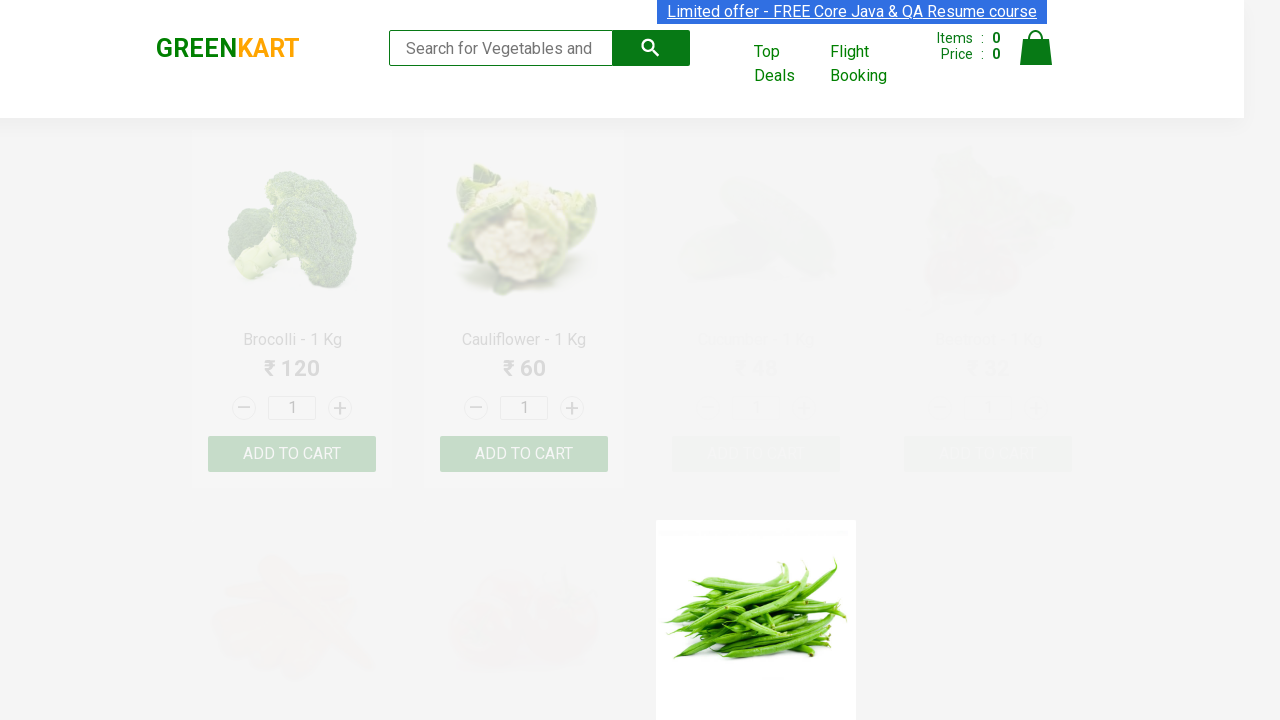

Entered letter 't' in search box on .search-keyword
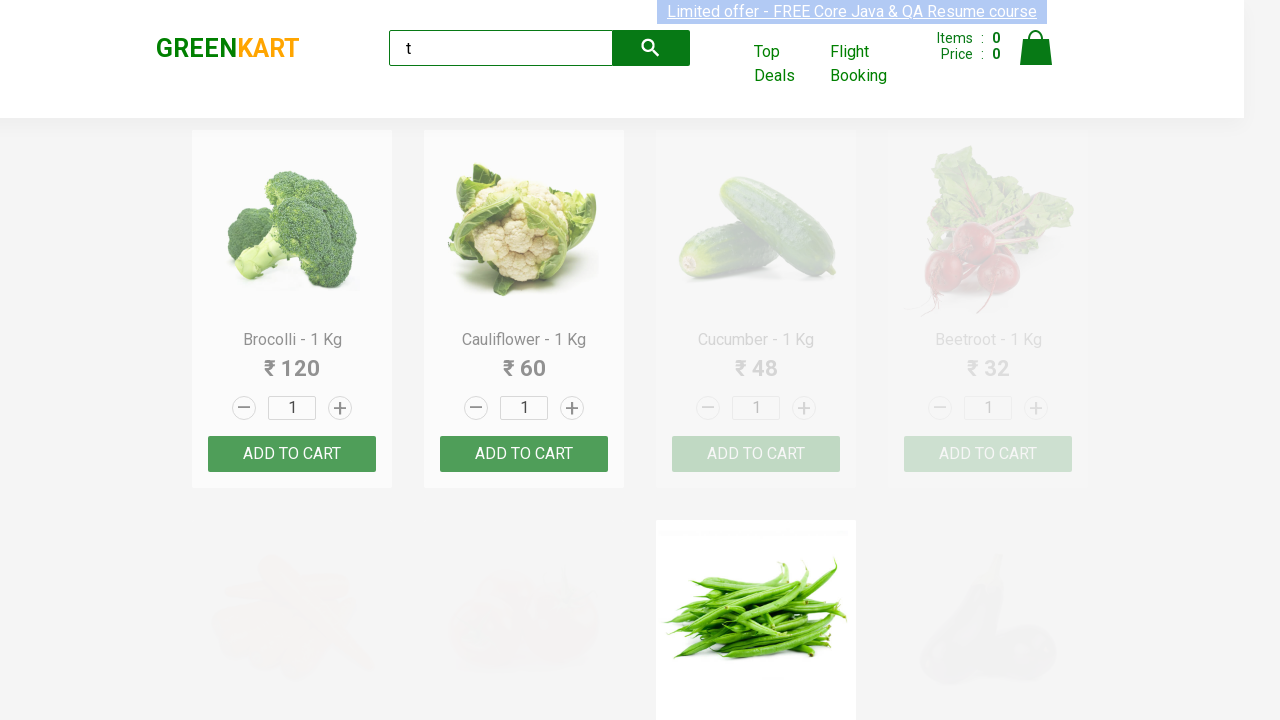

Waited 2 seconds for filter to apply for letter 't'
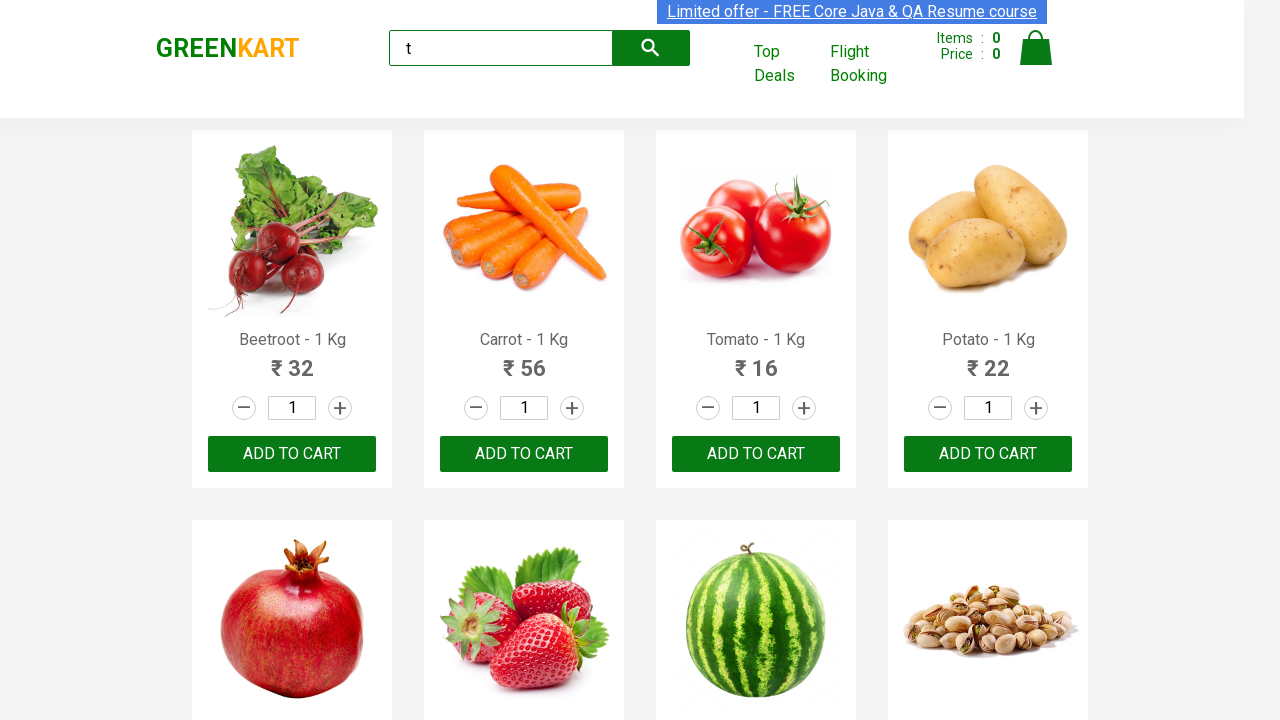

Verified filter results for letter 't': 10 visible products match expected count of 10
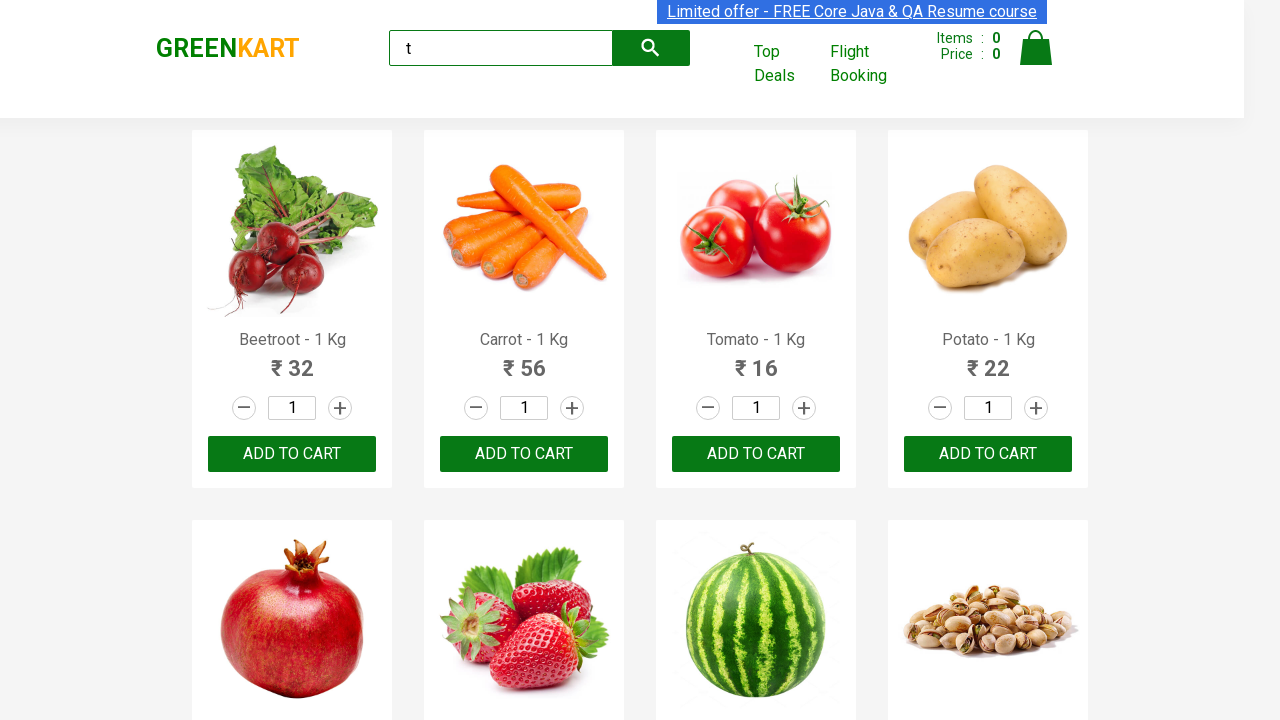

Cleared search box after testing letter 't' on .search-keyword
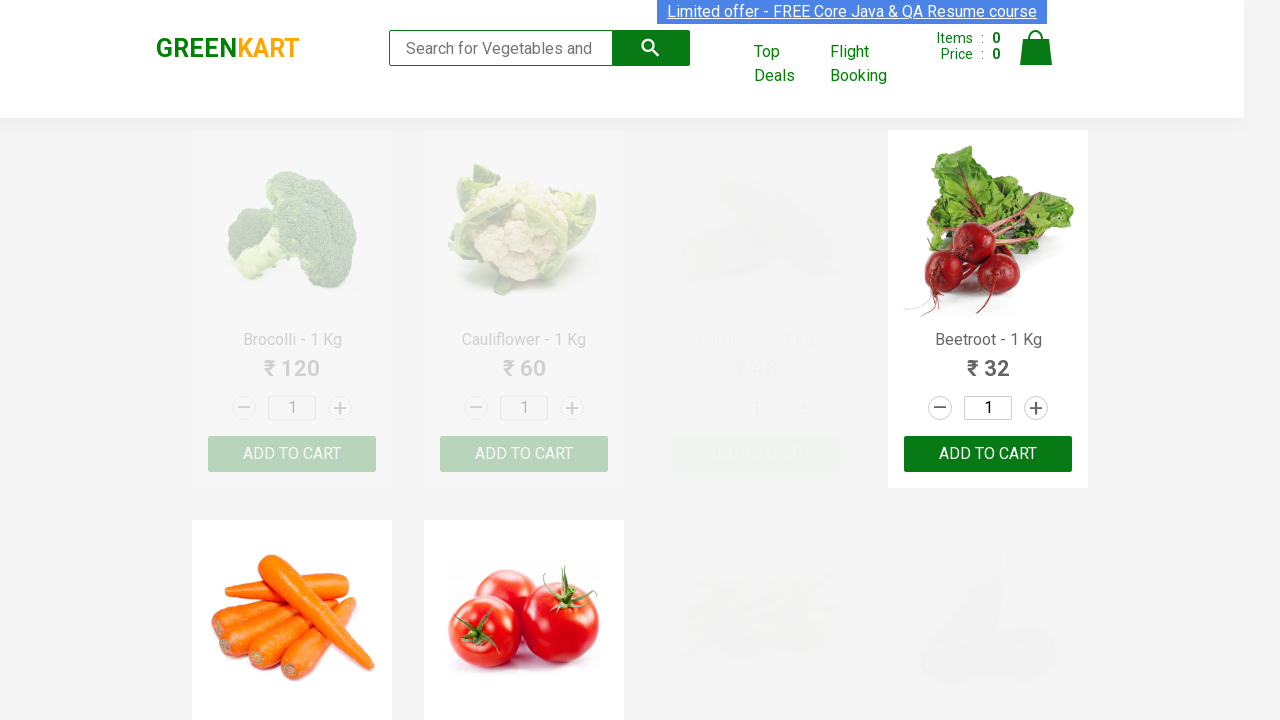

Entered letter 'u' in search box on .search-keyword
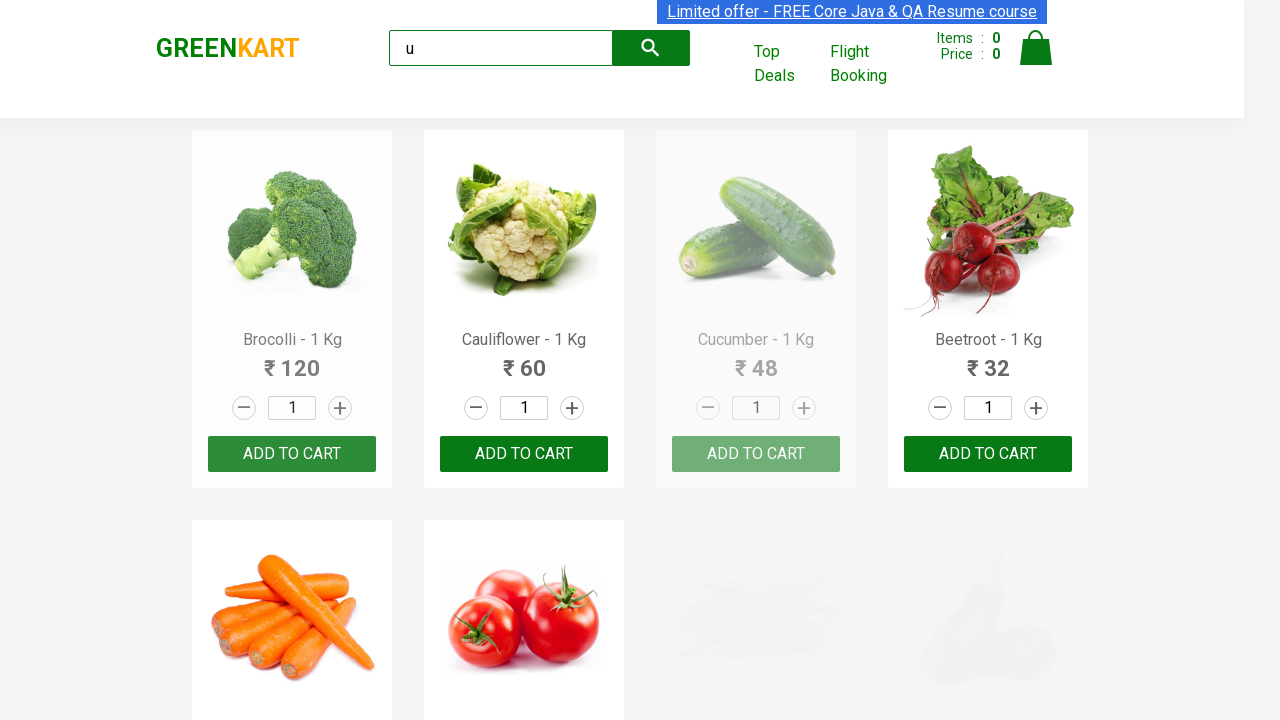

Waited 2 seconds for filter to apply for letter 'u'
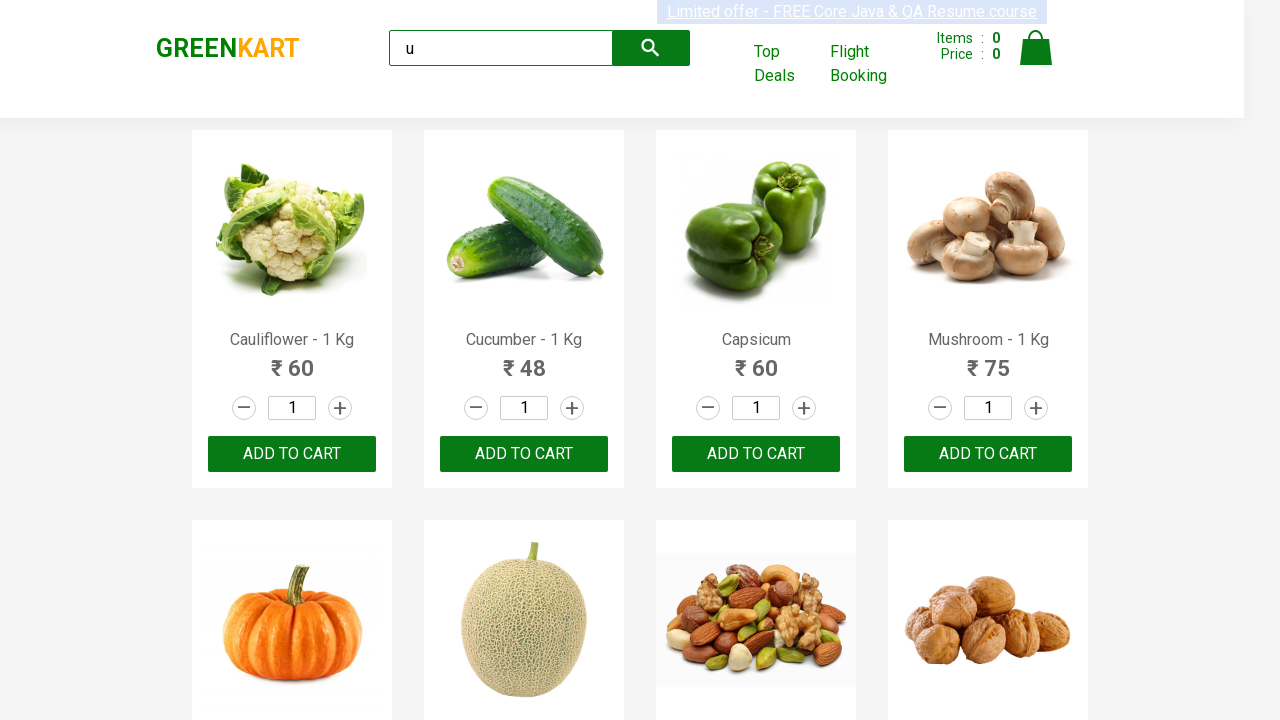

Verified filter results for letter 'u': 8 visible products match expected count of 8
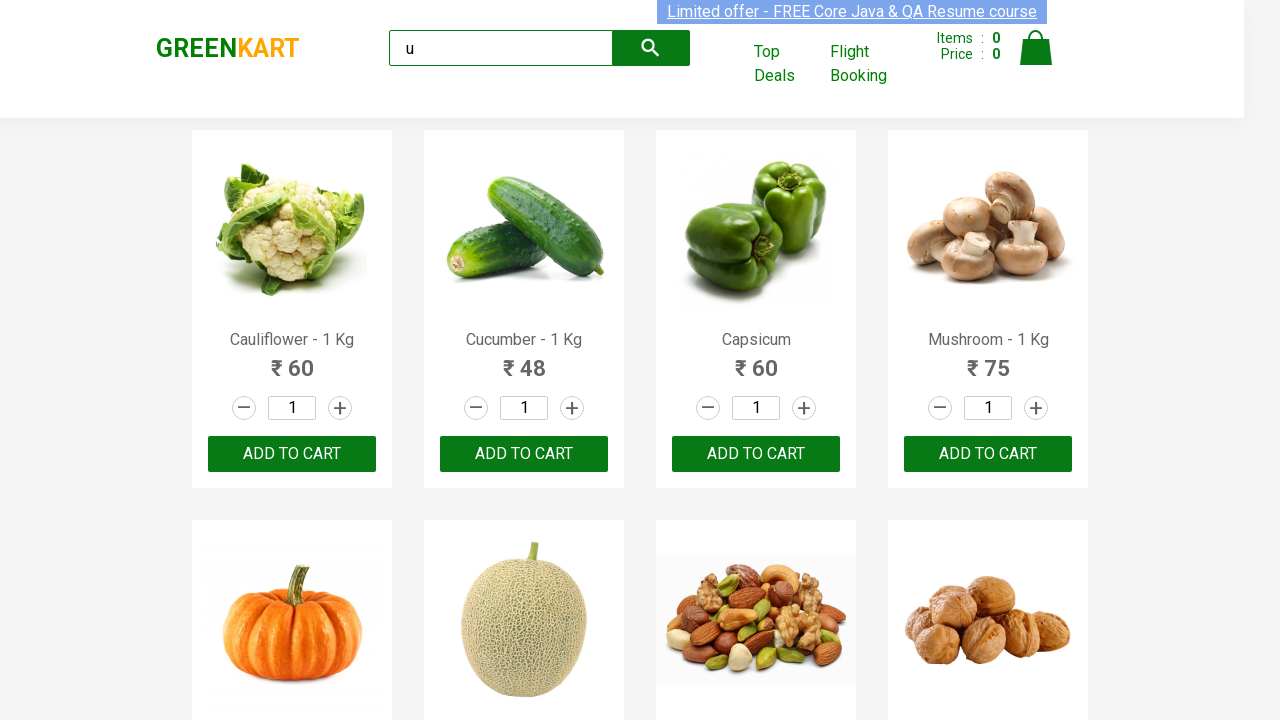

Cleared search box after testing letter 'u' on .search-keyword
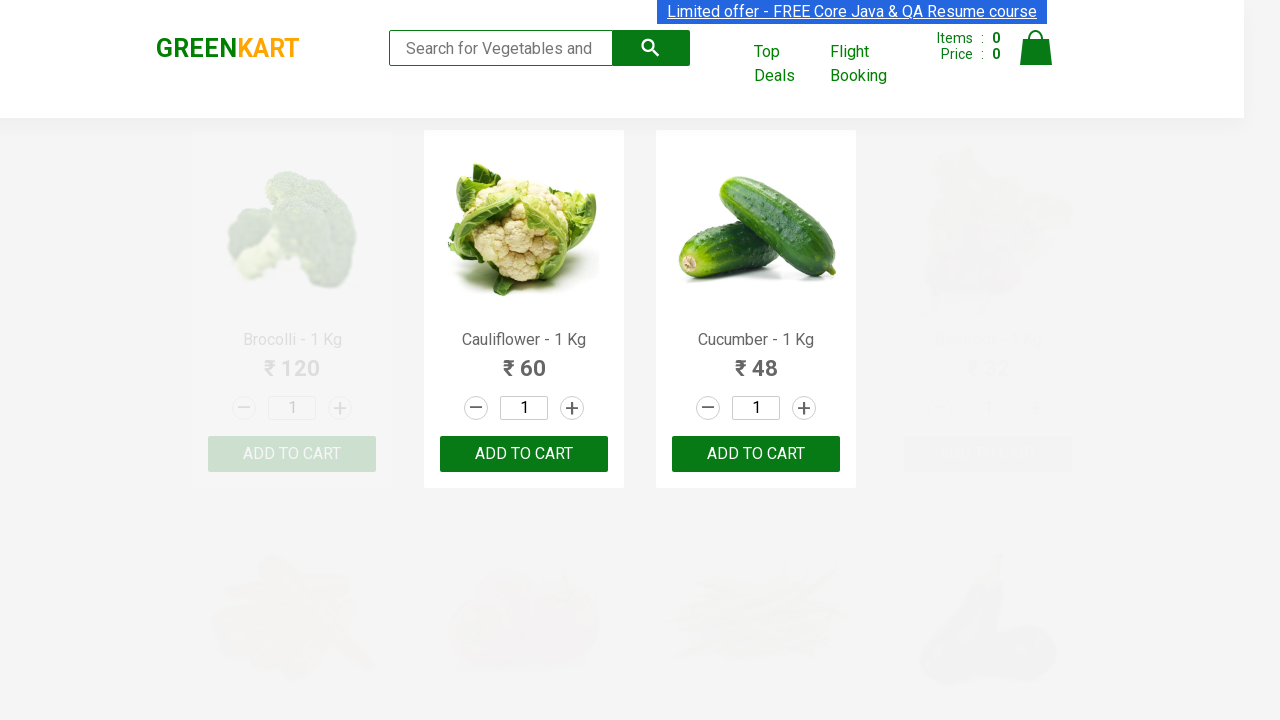

Entered letter 'v' in search box on .search-keyword
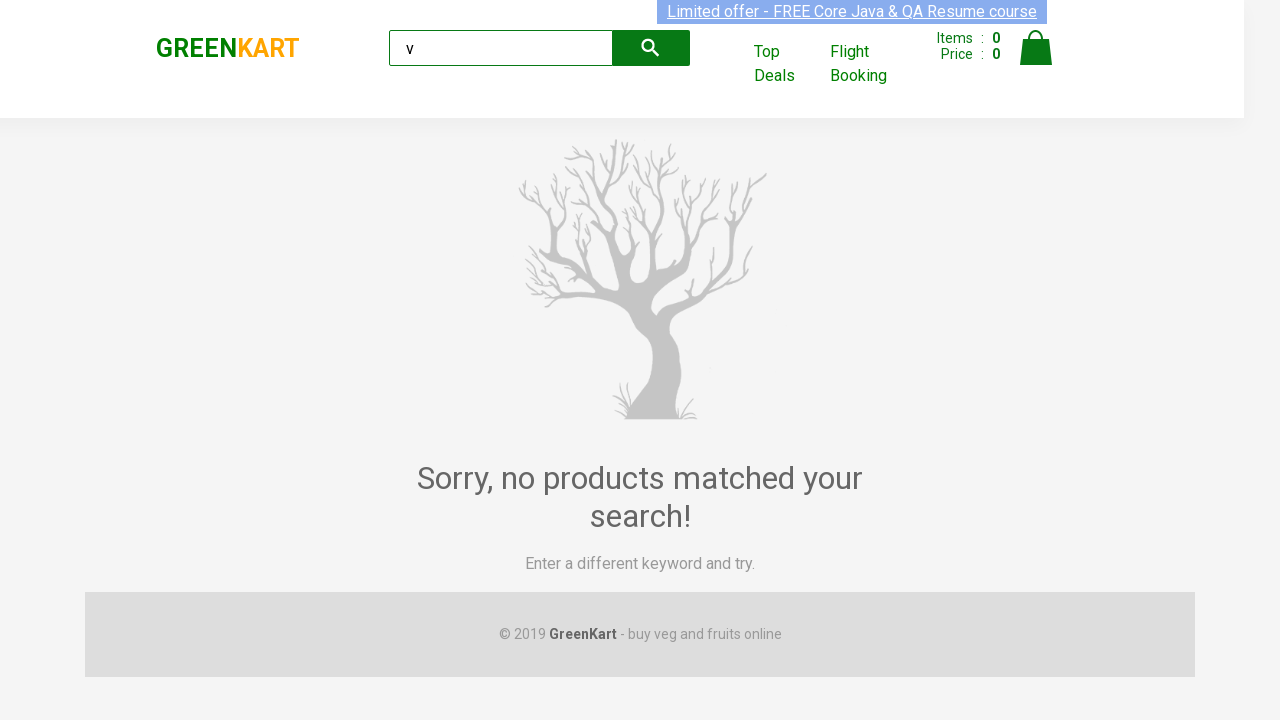

Waited 2 seconds for filter to apply for letter 'v'
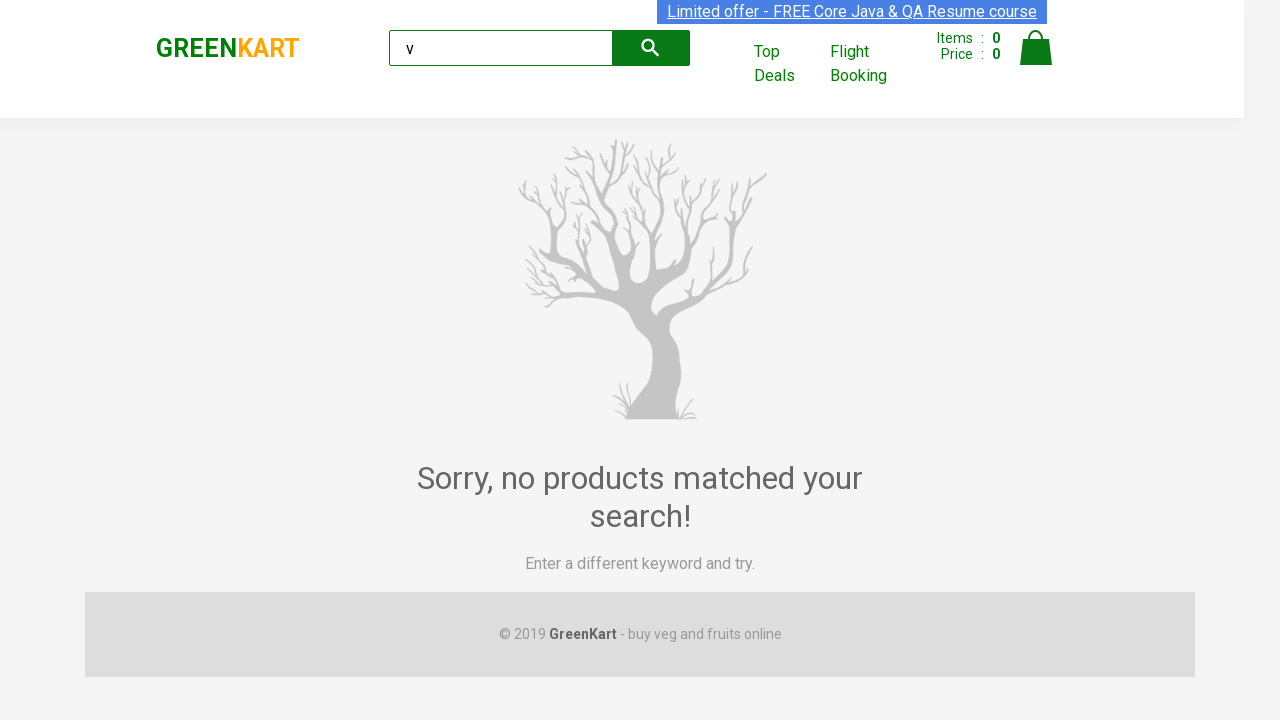

Verified filter results for letter 'v': 0 visible products match expected count of 0
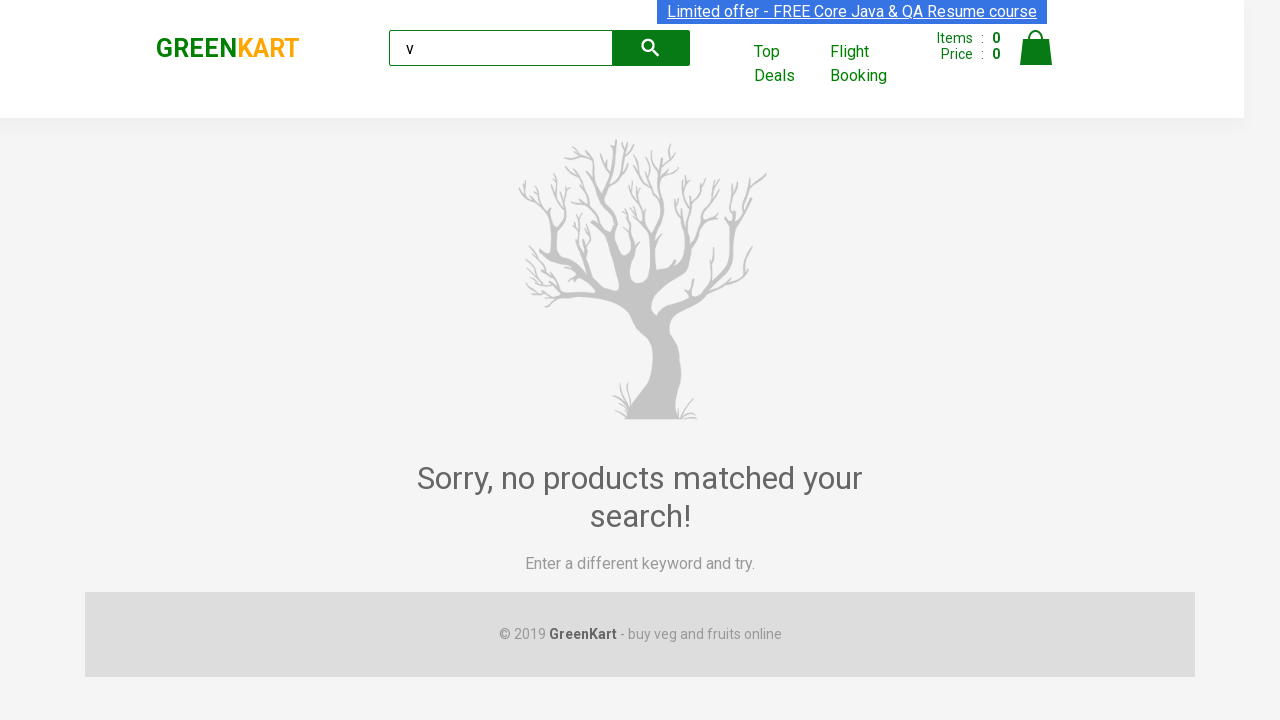

Cleared search box after testing letter 'v' on .search-keyword
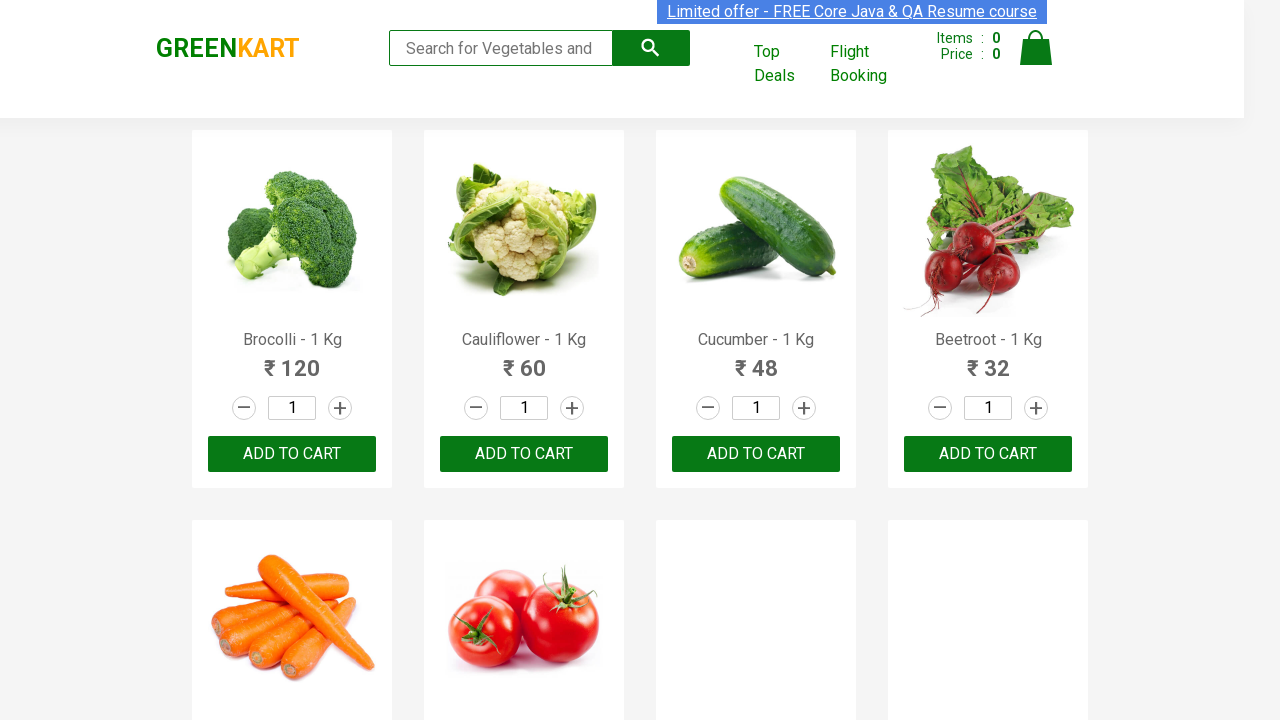

Entered letter 'w' in search box on .search-keyword
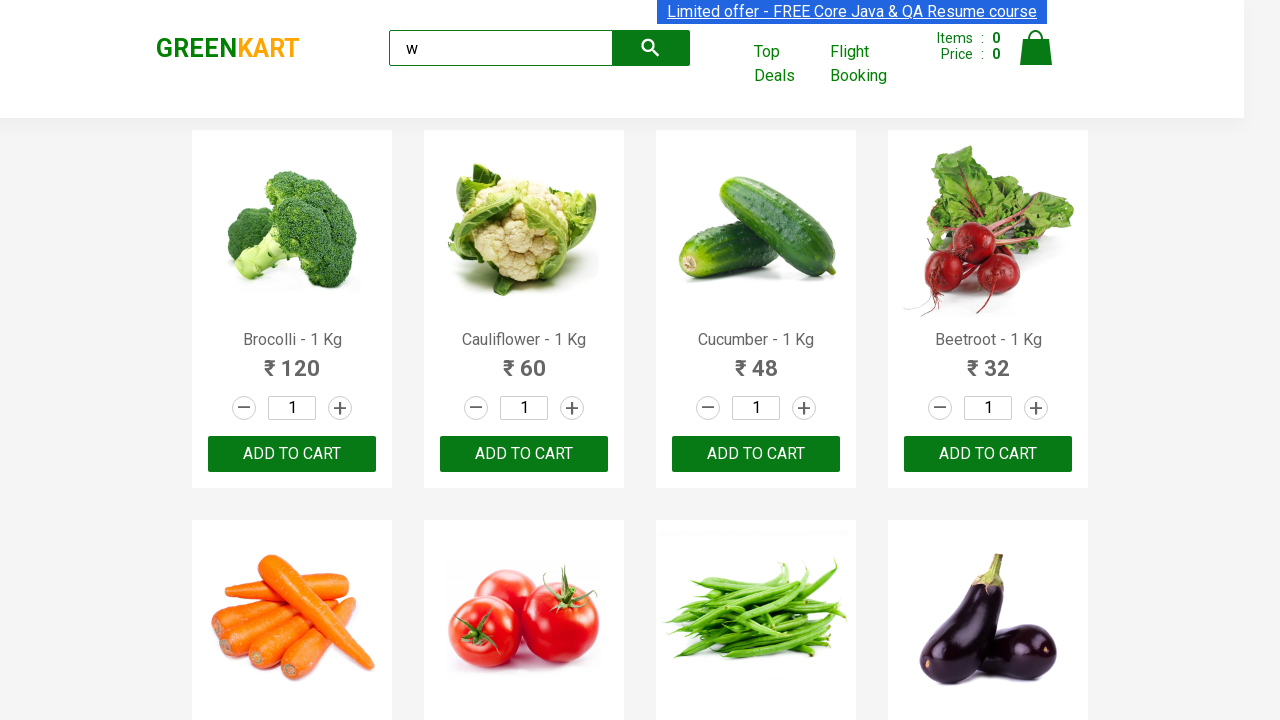

Waited 2 seconds for filter to apply for letter 'w'
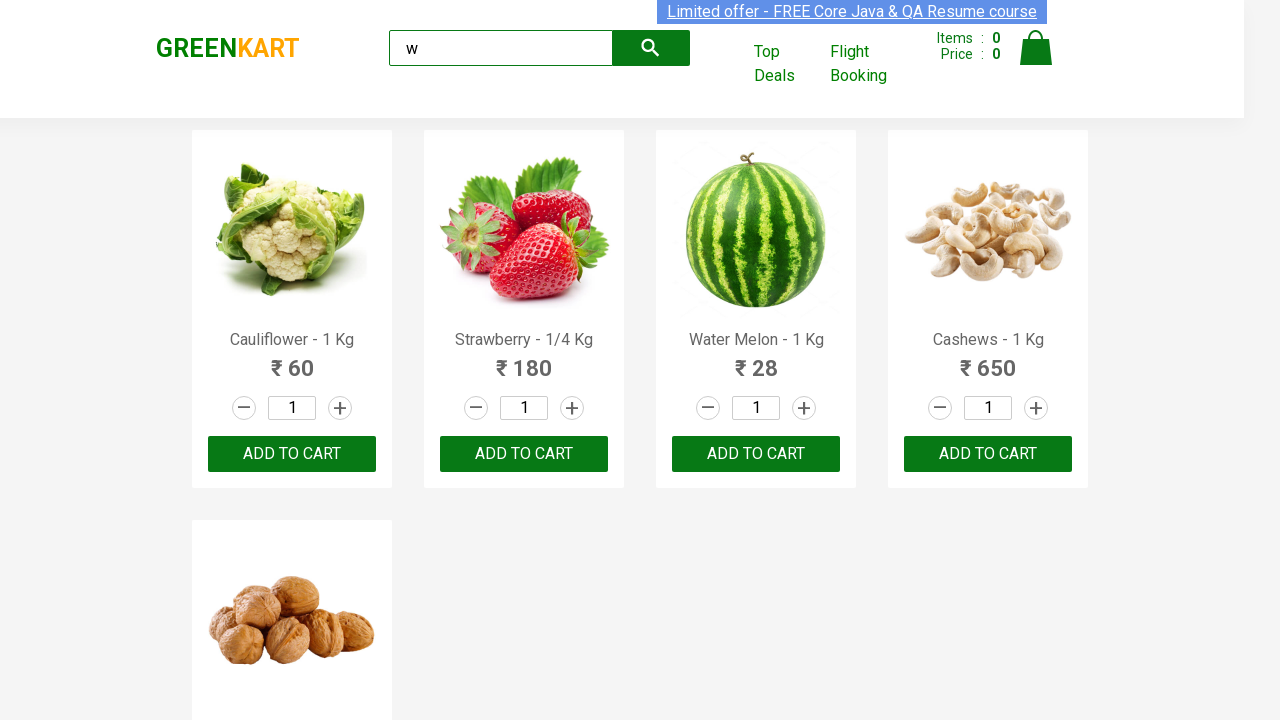

Verified filter results for letter 'w': 5 visible products match expected count of 5
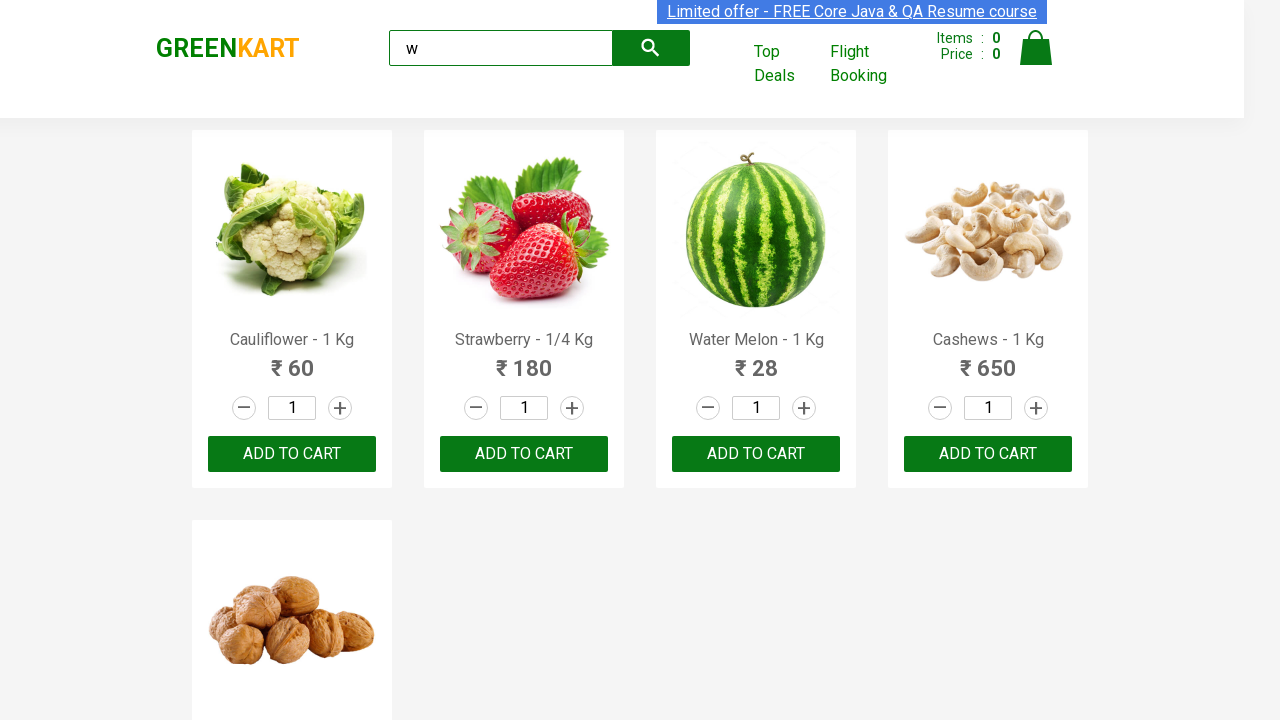

Cleared search box after testing letter 'w' on .search-keyword
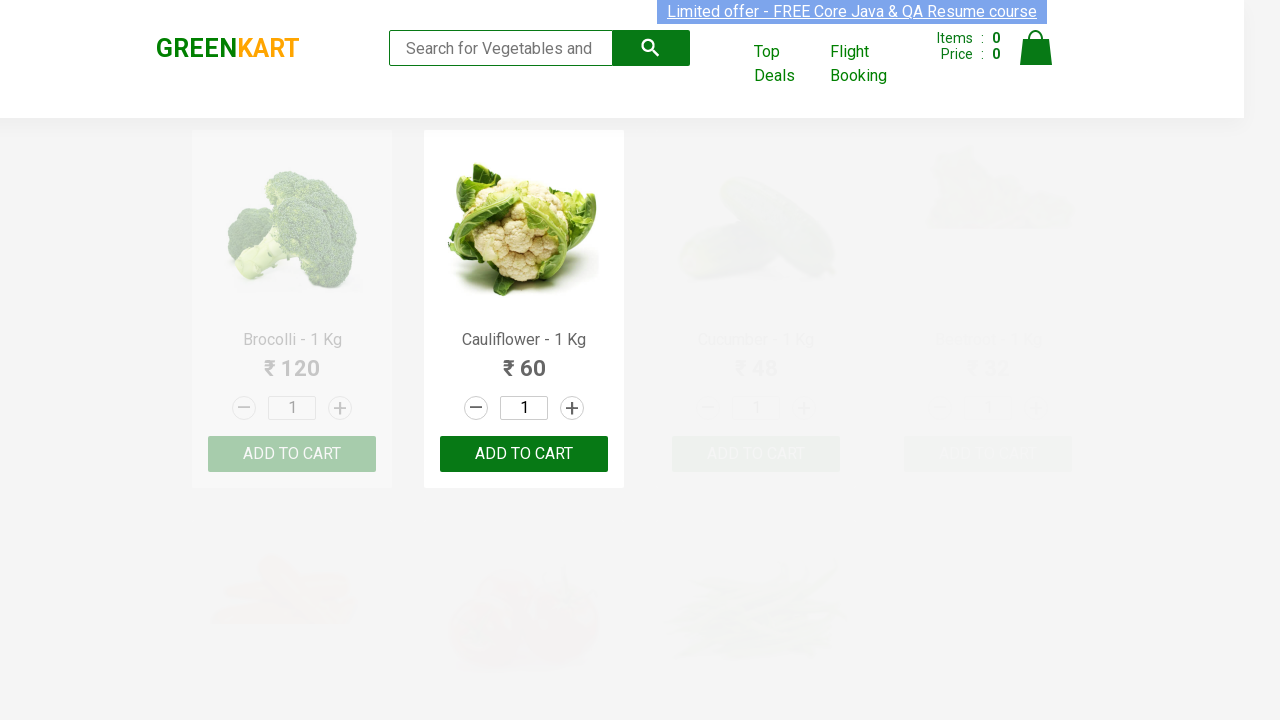

Entered letter 'x' in search box on .search-keyword
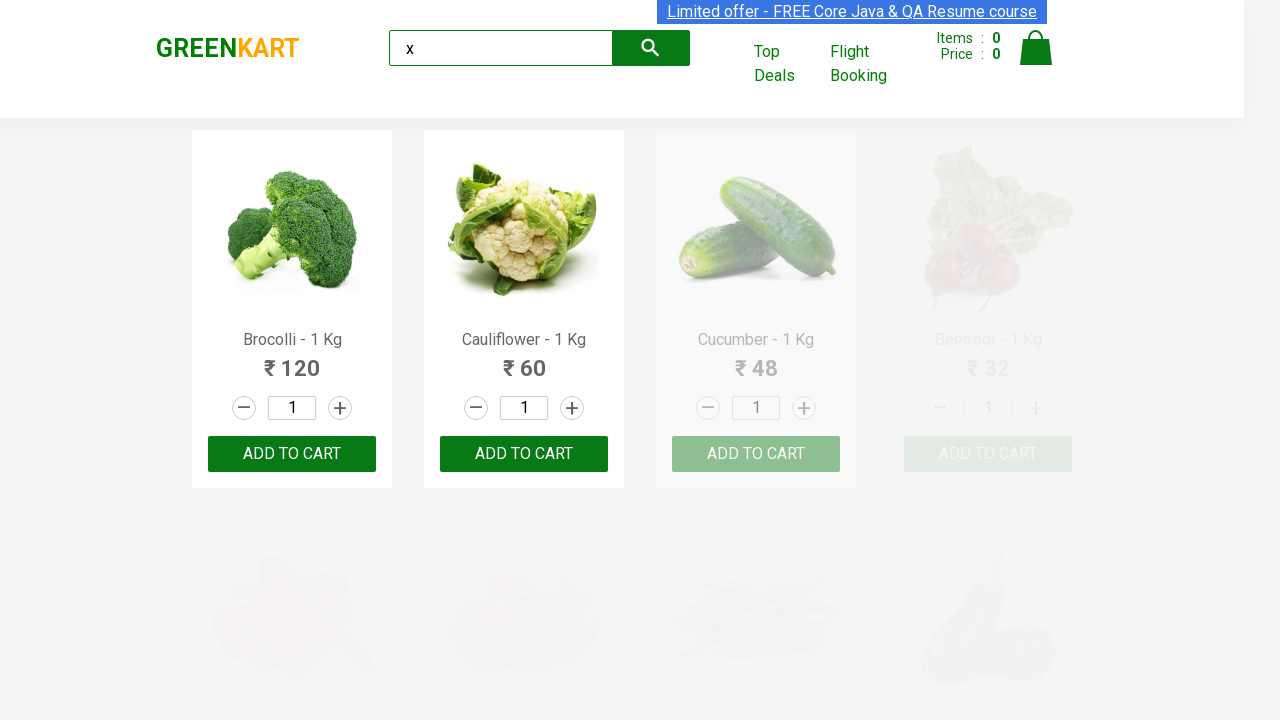

Waited 2 seconds for filter to apply for letter 'x'
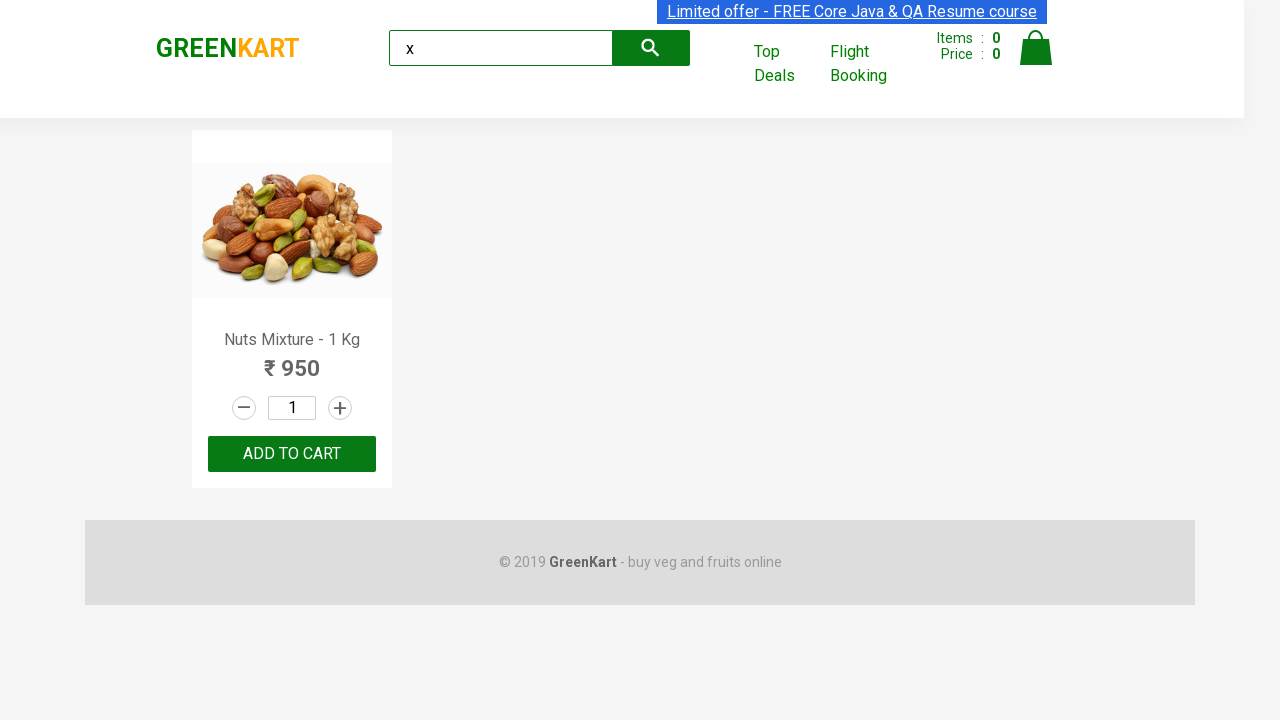

Verified filter results for letter 'x': 1 visible products match expected count of 1
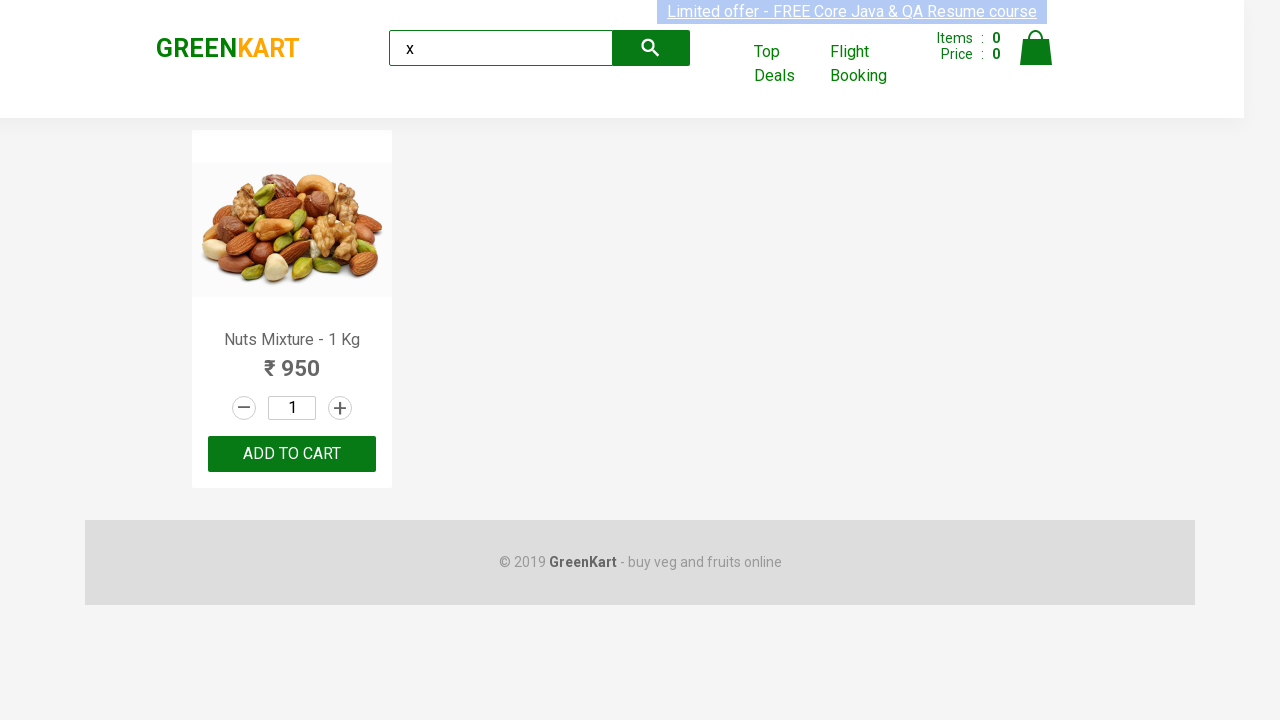

Cleared search box after testing letter 'x' on .search-keyword
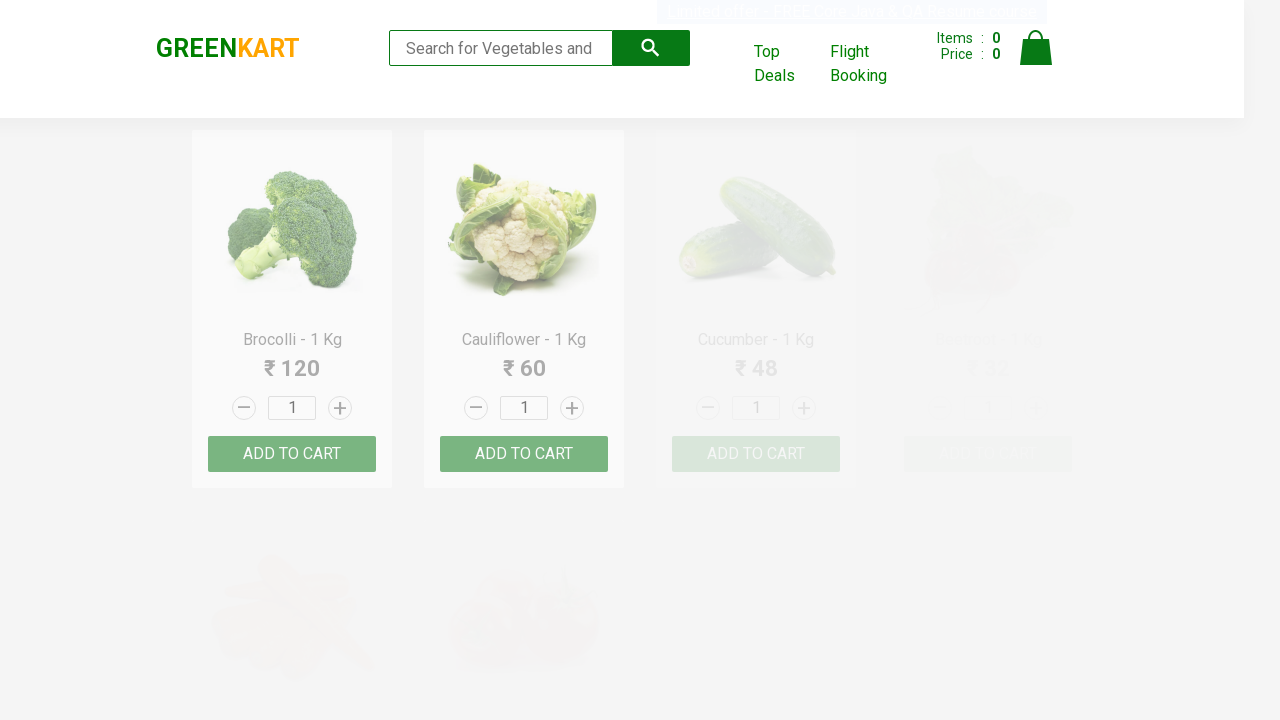

Entered letter 'y' in search box on .search-keyword
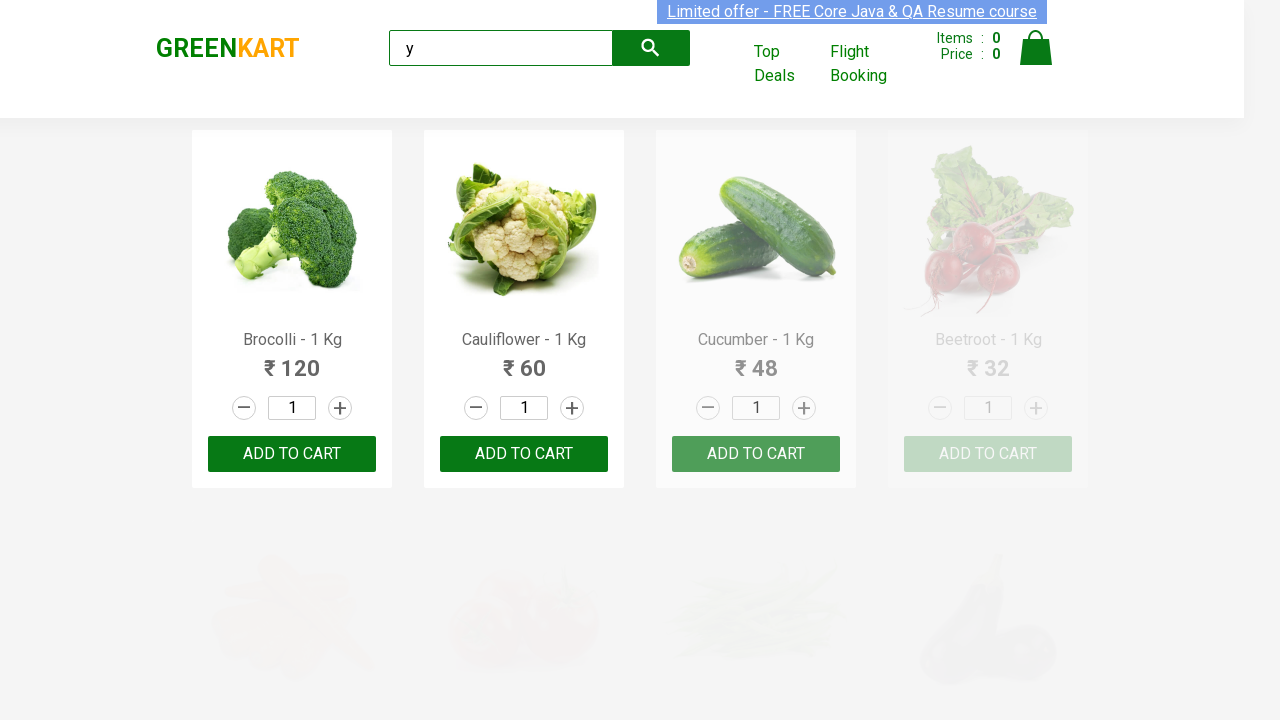

Waited 2 seconds for filter to apply for letter 'y'
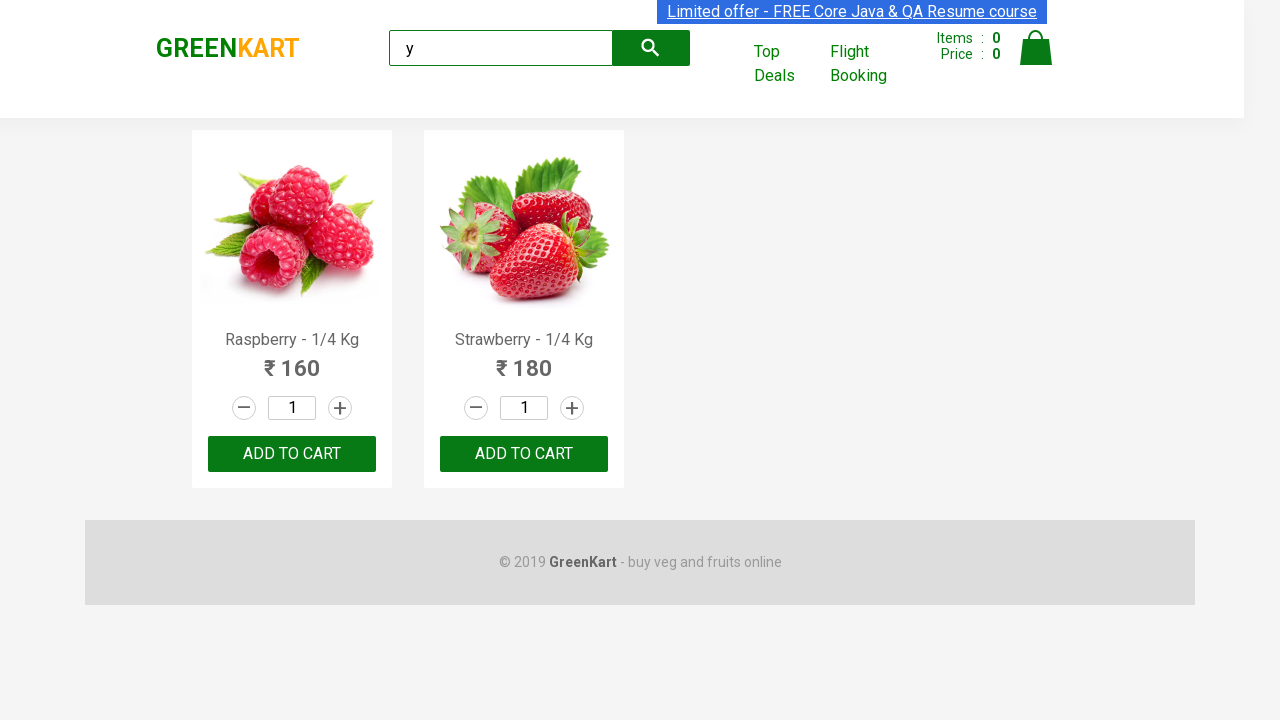

Verified filter results for letter 'y': 2 visible products match expected count of 2
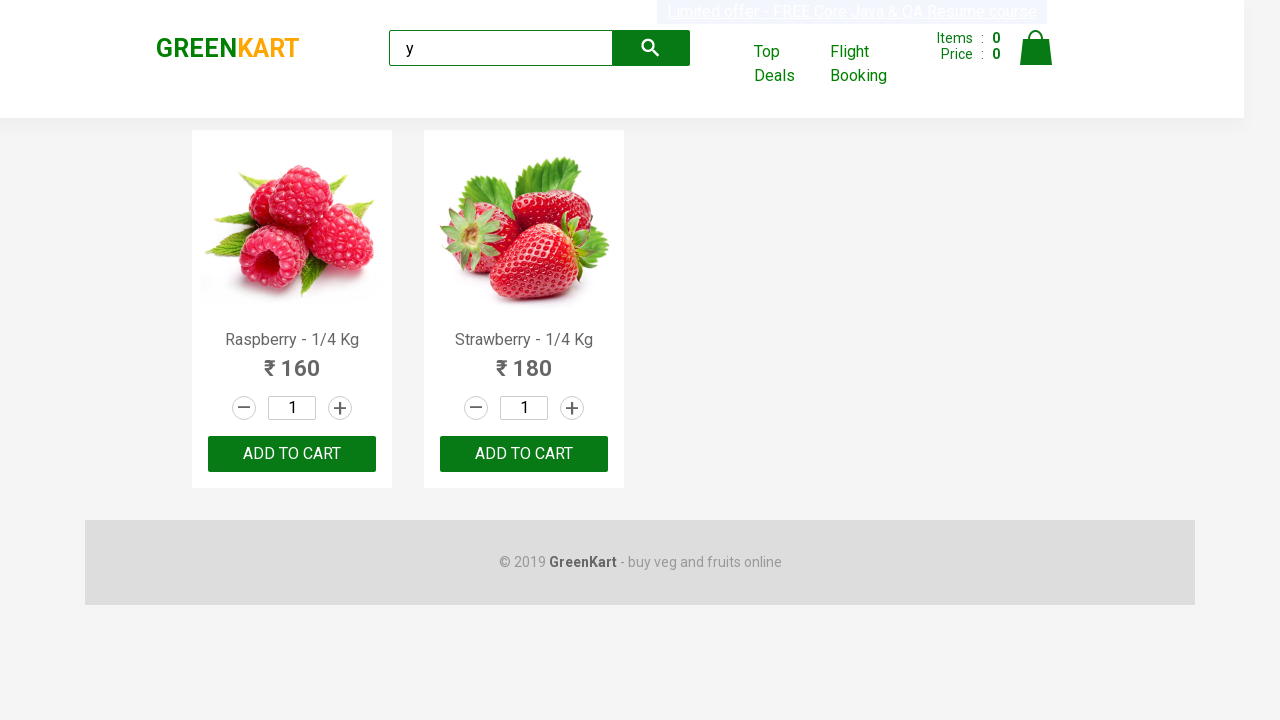

Cleared search box after testing letter 'y' on .search-keyword
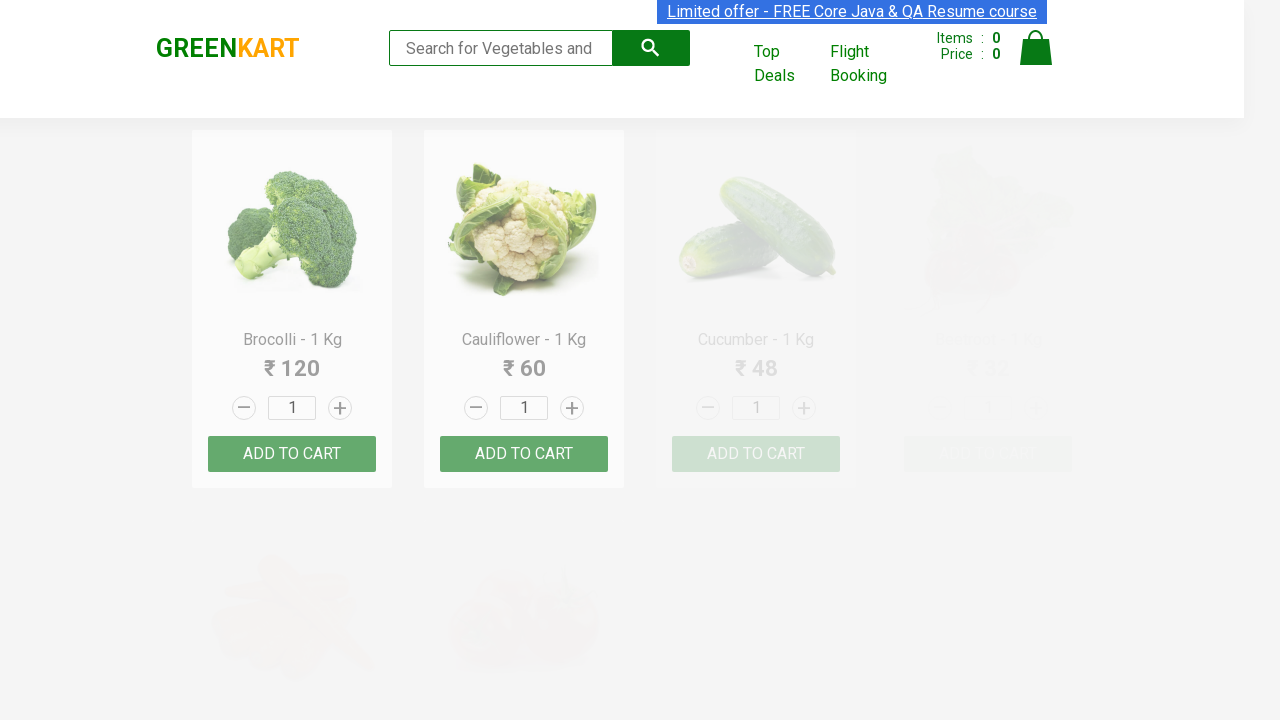

Entered letter 'z' in search box on .search-keyword
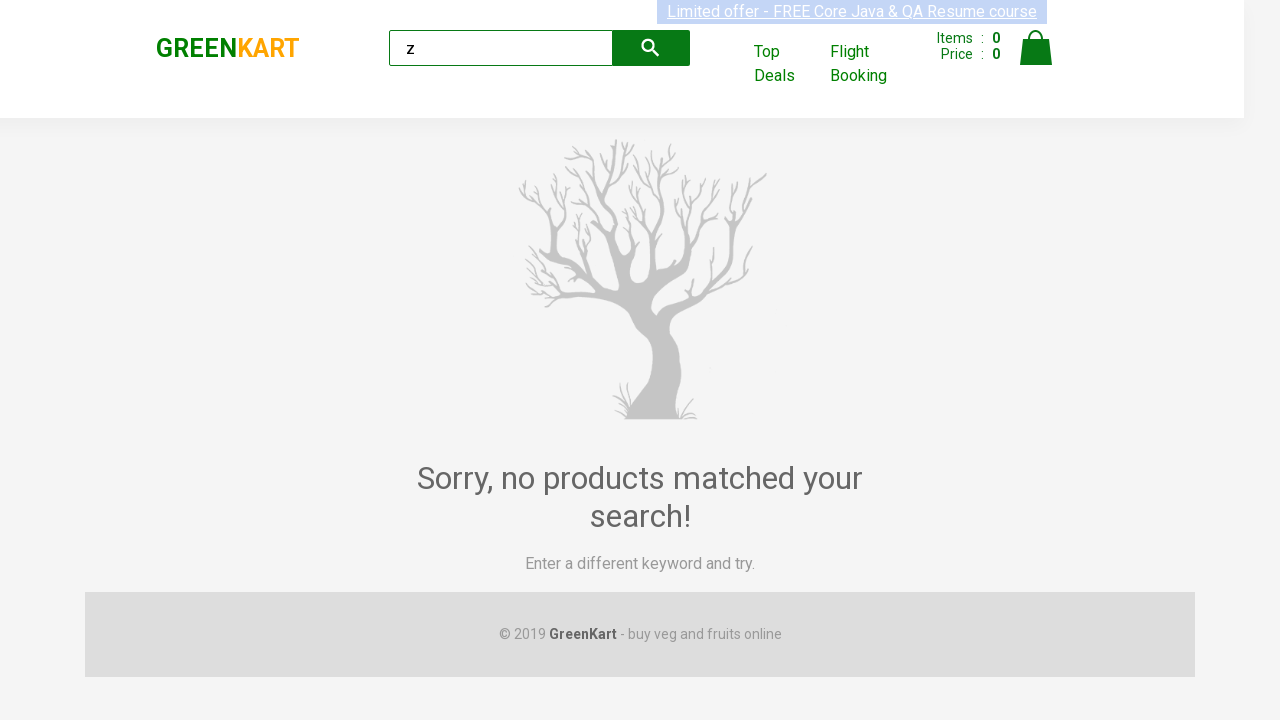

Waited 2 seconds for filter to apply for letter 'z'
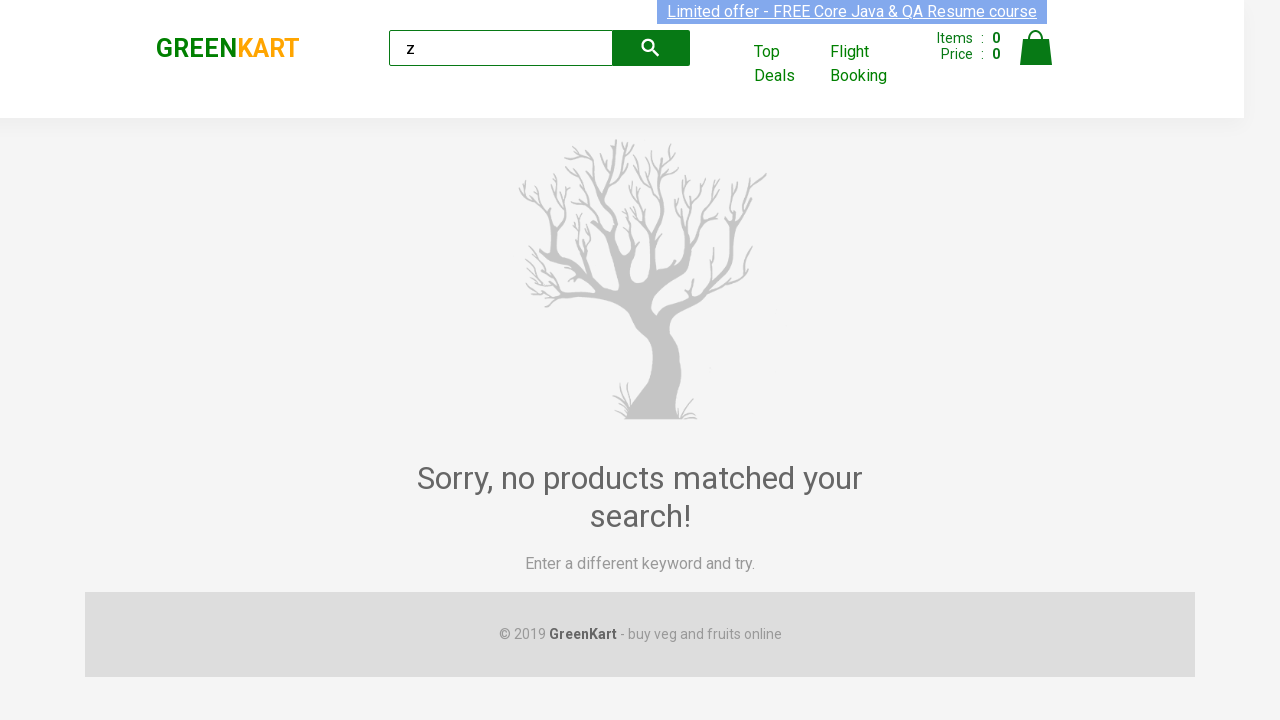

Verified filter results for letter 'z': 0 visible products match expected count of 0
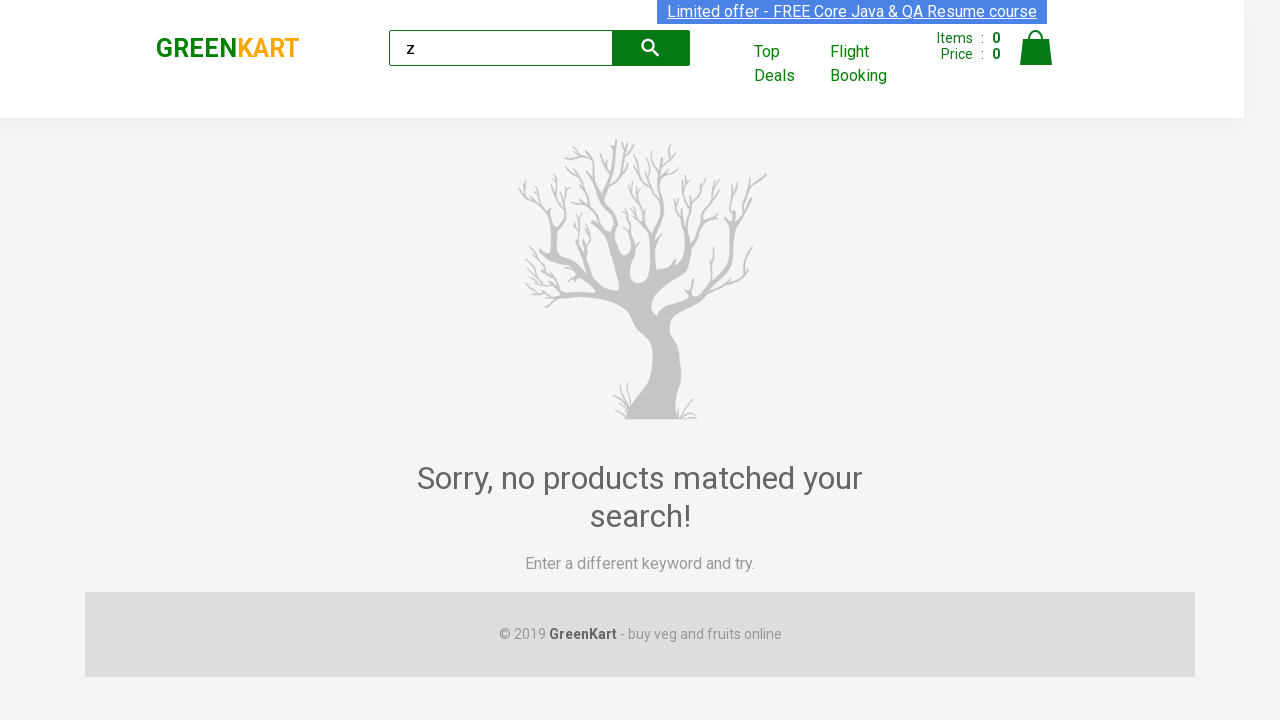

Cleared search box after testing letter 'z' on .search-keyword
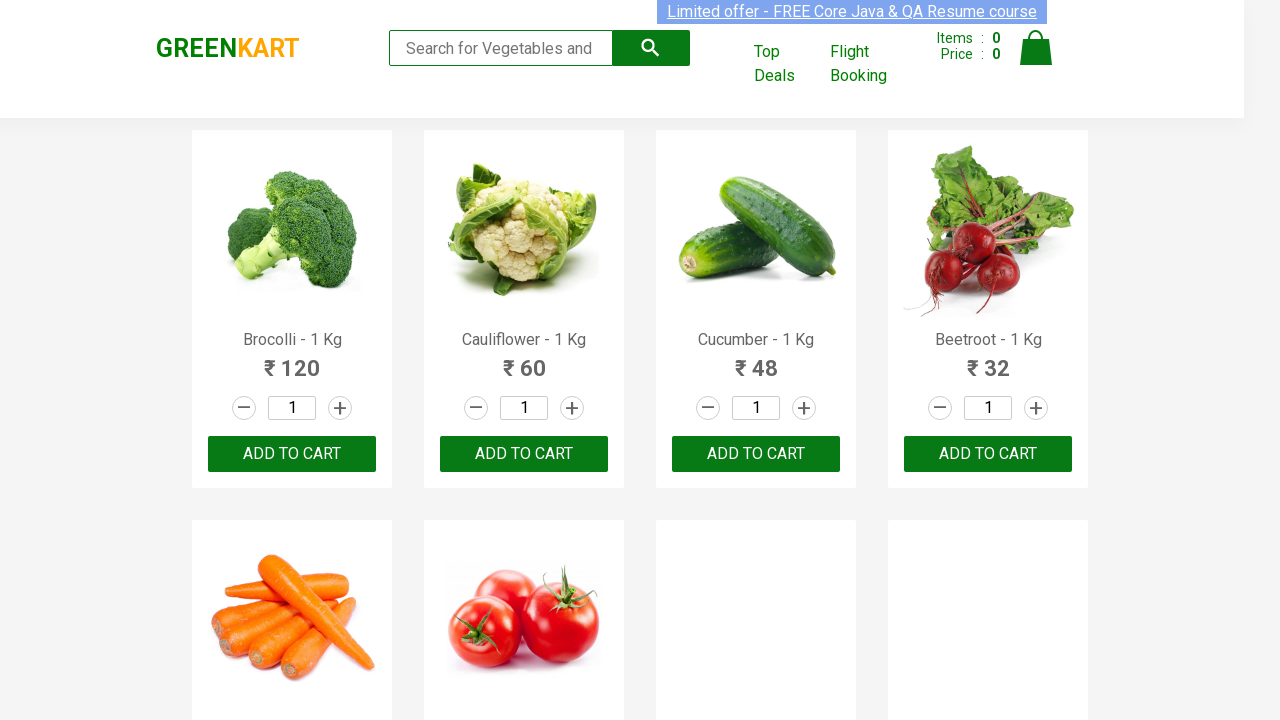

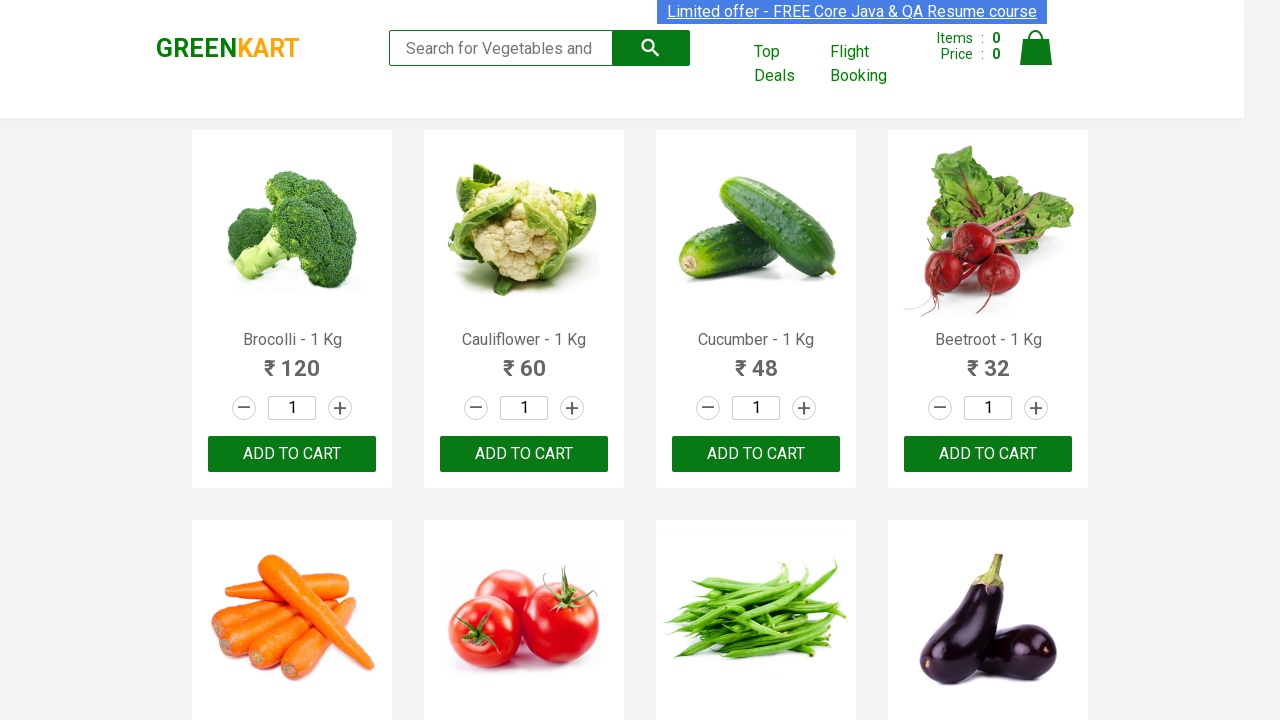